Tests filling a large form by entering text into all input fields and submitting the form via a button click.

Starting URL: http://suninjuly.github.io/huge_form.html

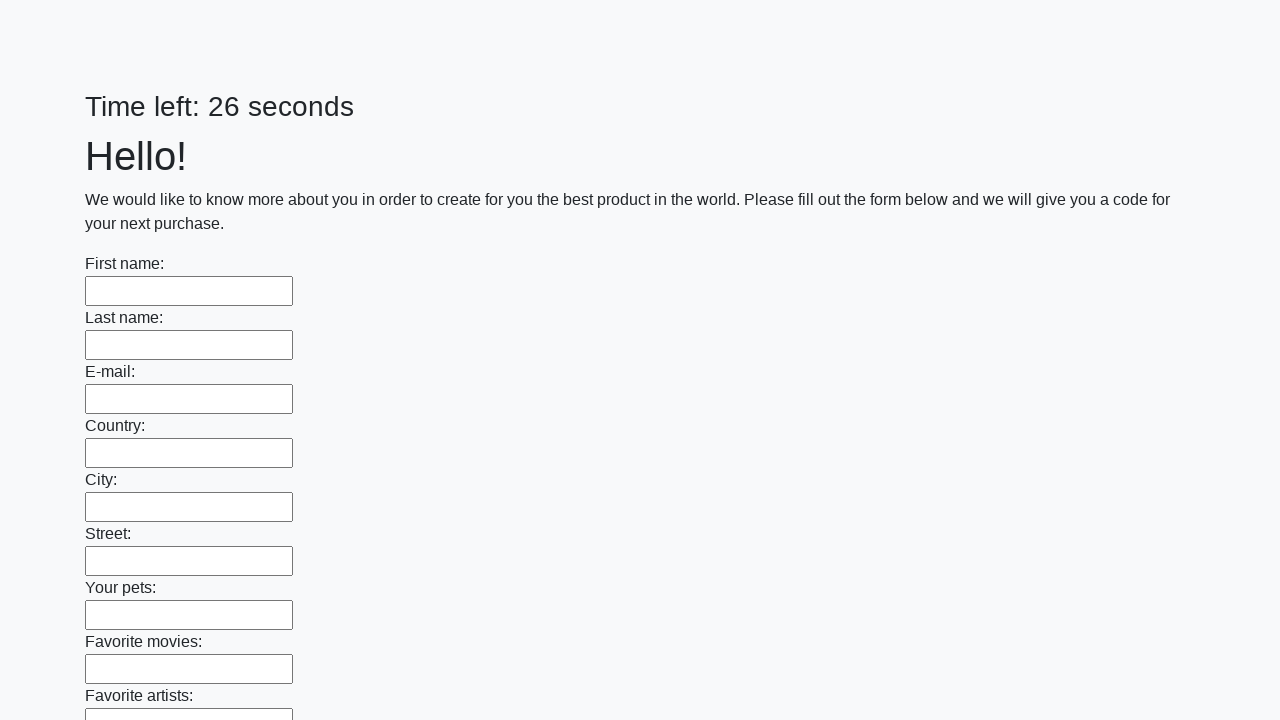

Located all input fields on the form
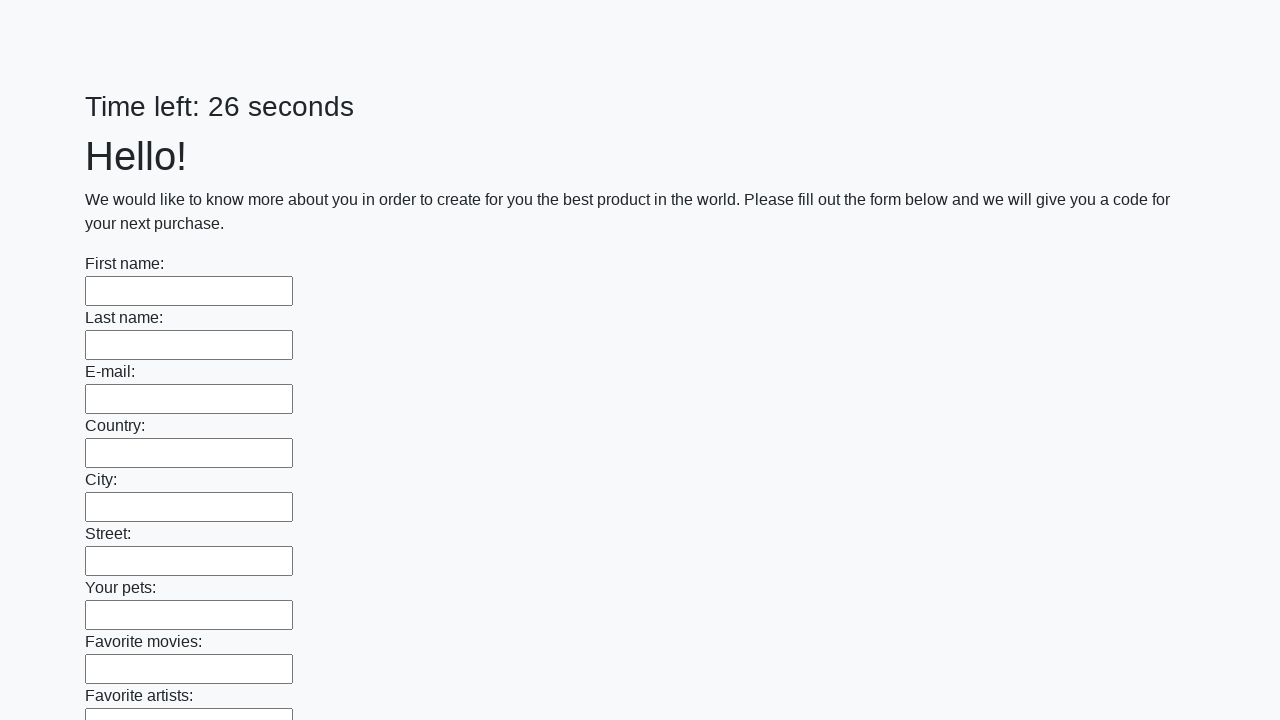

Filled input field with 'Test Answer 123' on input >> nth=0
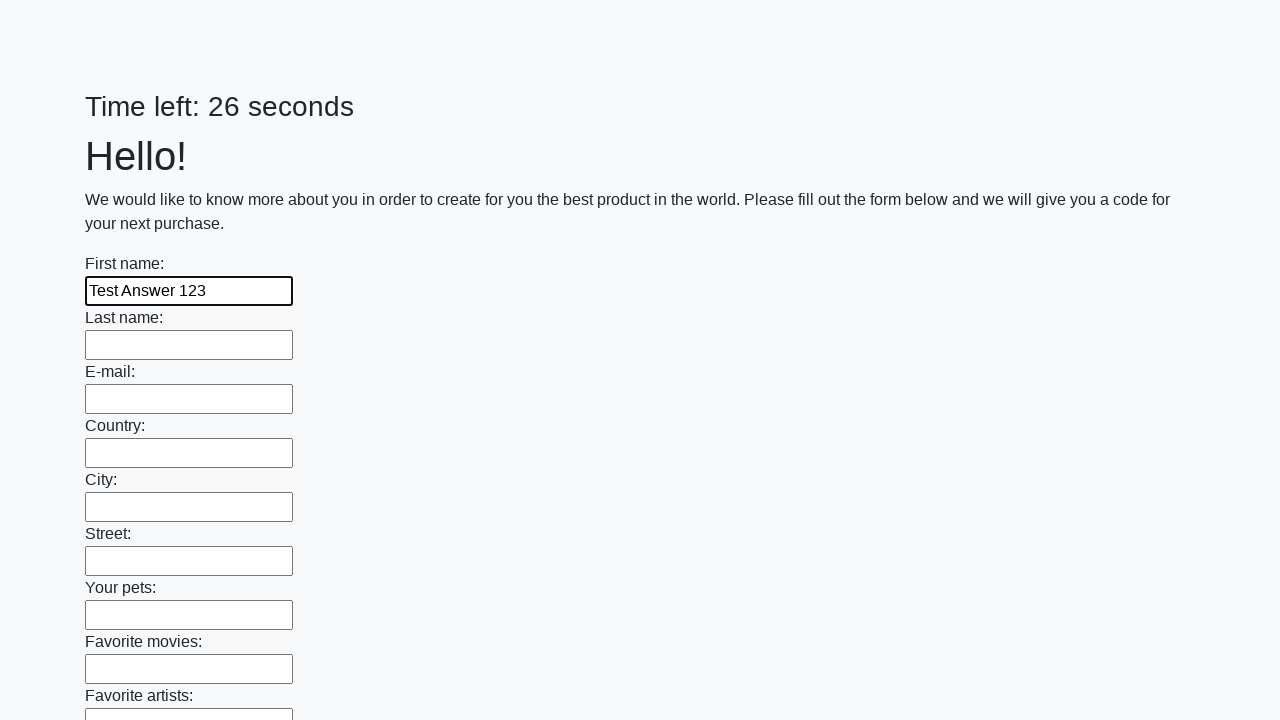

Filled input field with 'Test Answer 123' on input >> nth=1
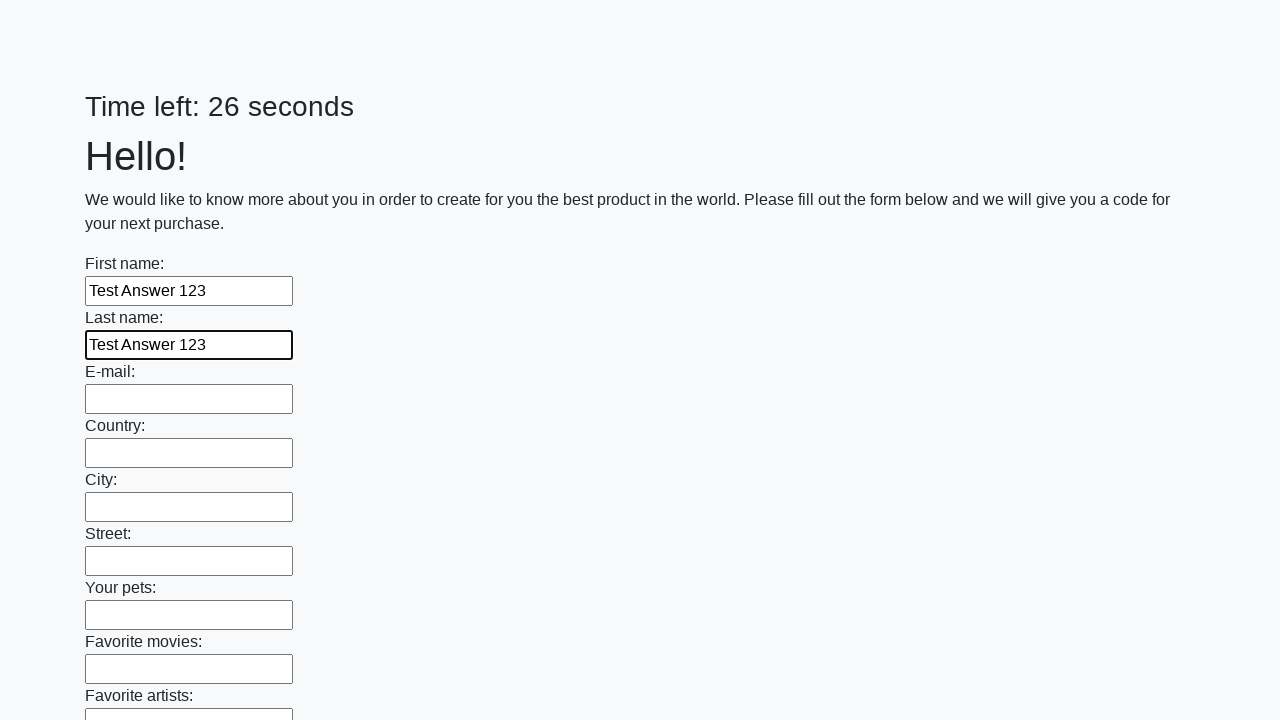

Filled input field with 'Test Answer 123' on input >> nth=2
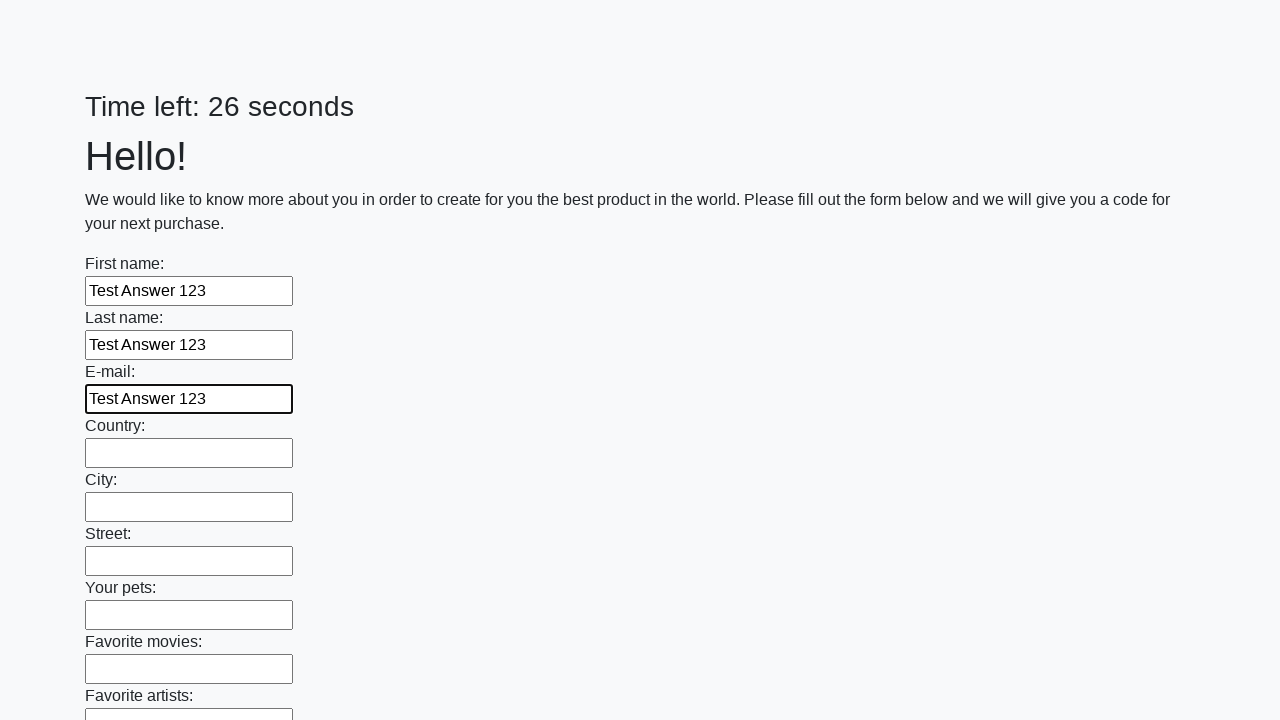

Filled input field with 'Test Answer 123' on input >> nth=3
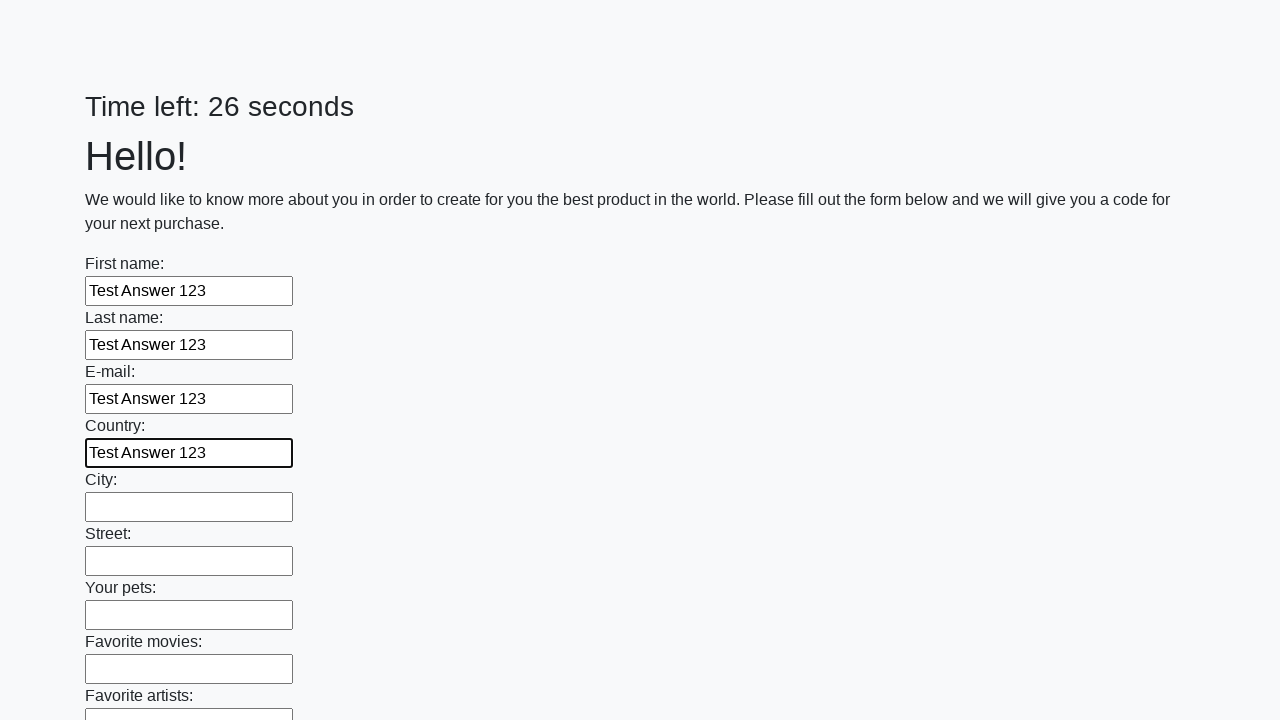

Filled input field with 'Test Answer 123' on input >> nth=4
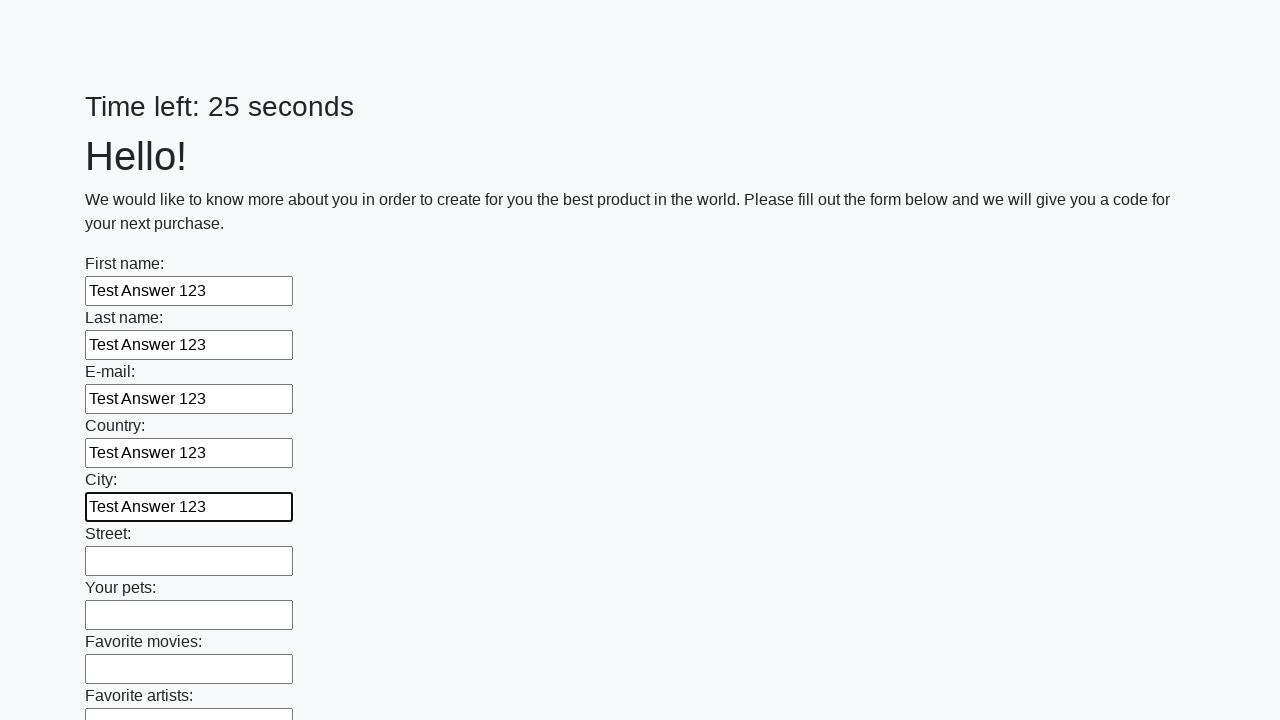

Filled input field with 'Test Answer 123' on input >> nth=5
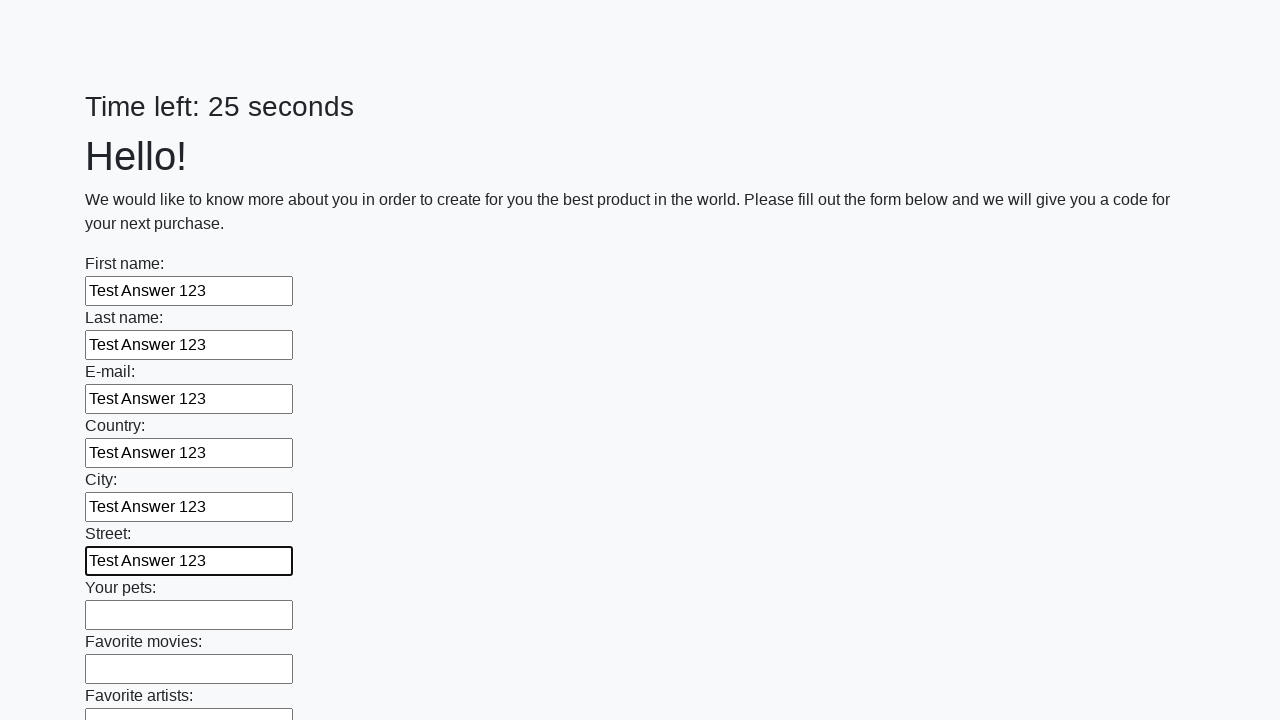

Filled input field with 'Test Answer 123' on input >> nth=6
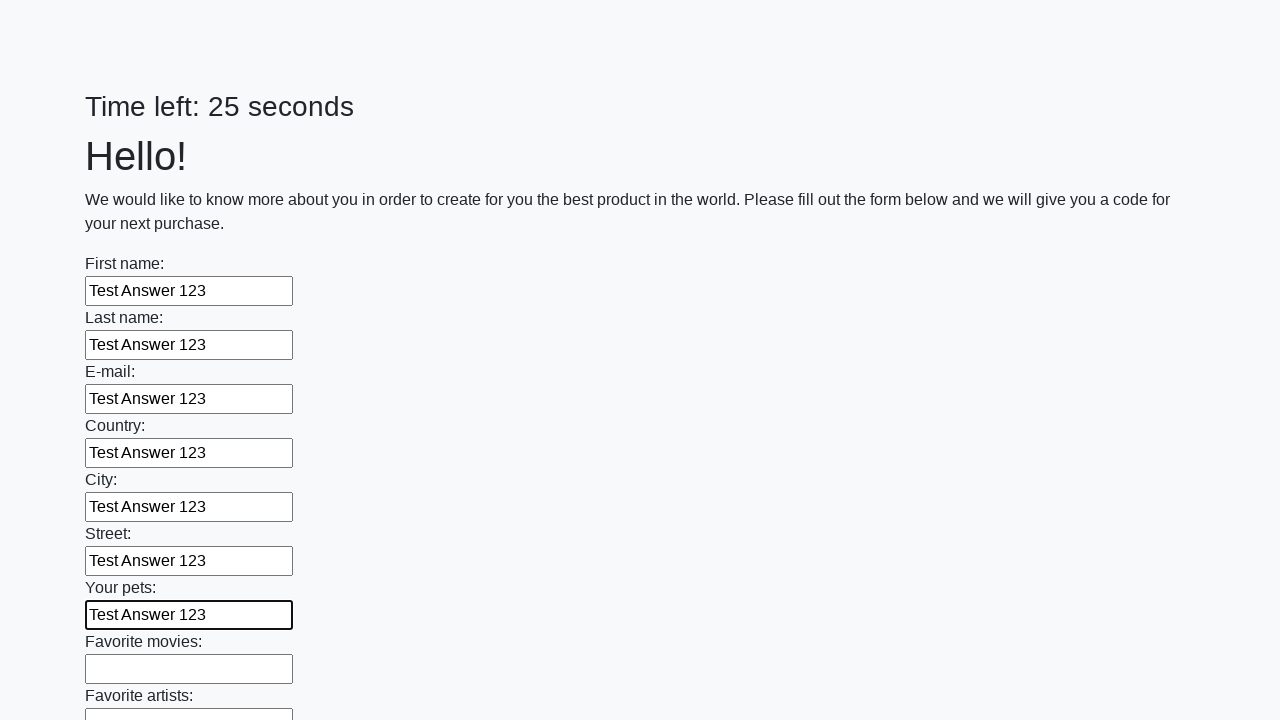

Filled input field with 'Test Answer 123' on input >> nth=7
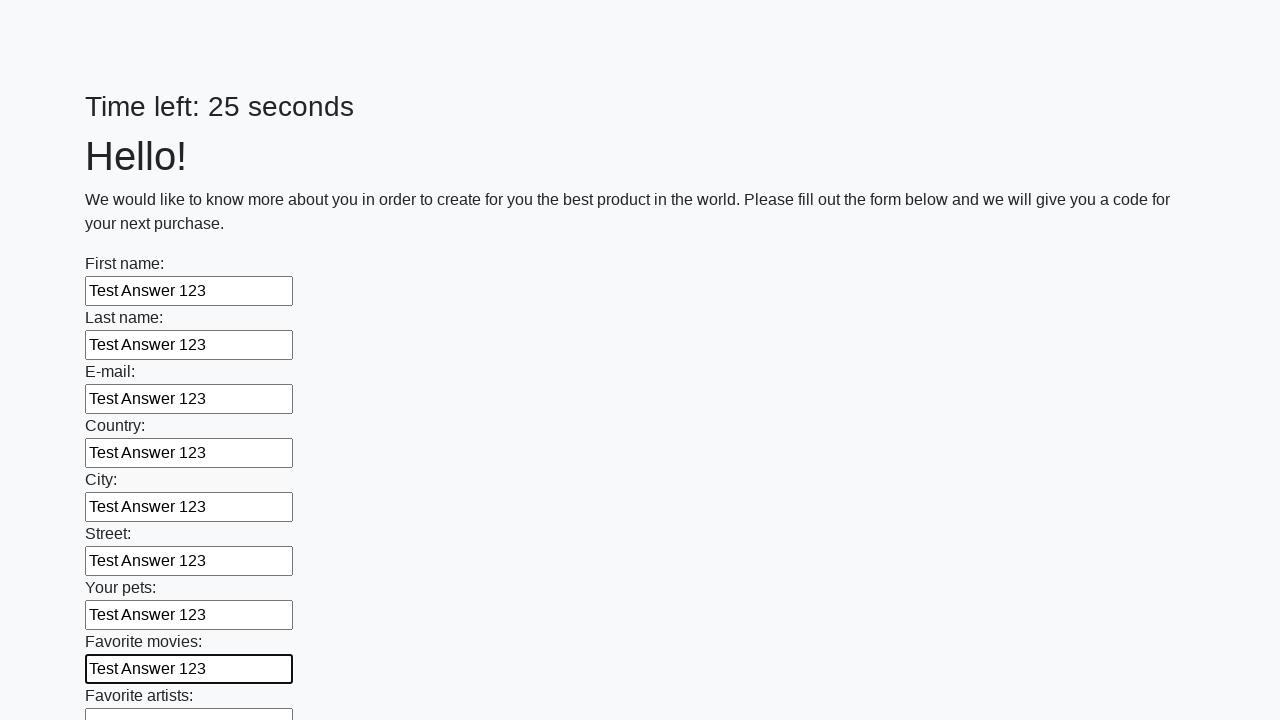

Filled input field with 'Test Answer 123' on input >> nth=8
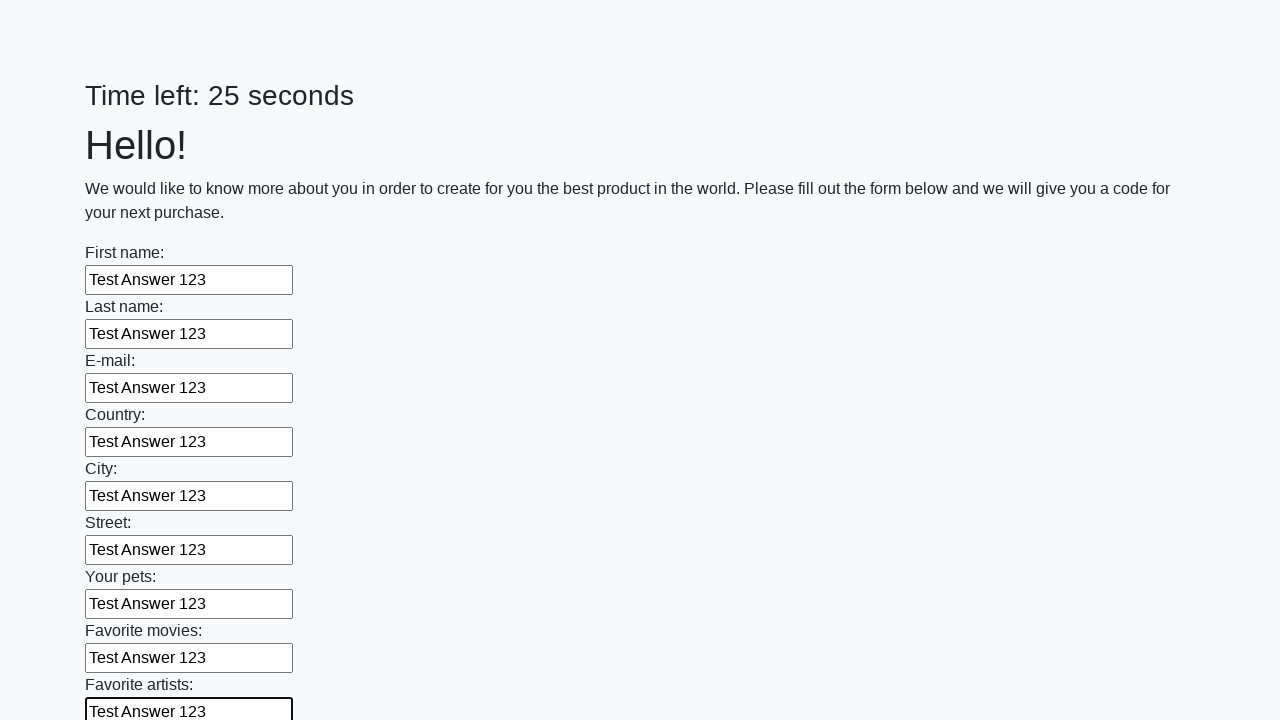

Filled input field with 'Test Answer 123' on input >> nth=9
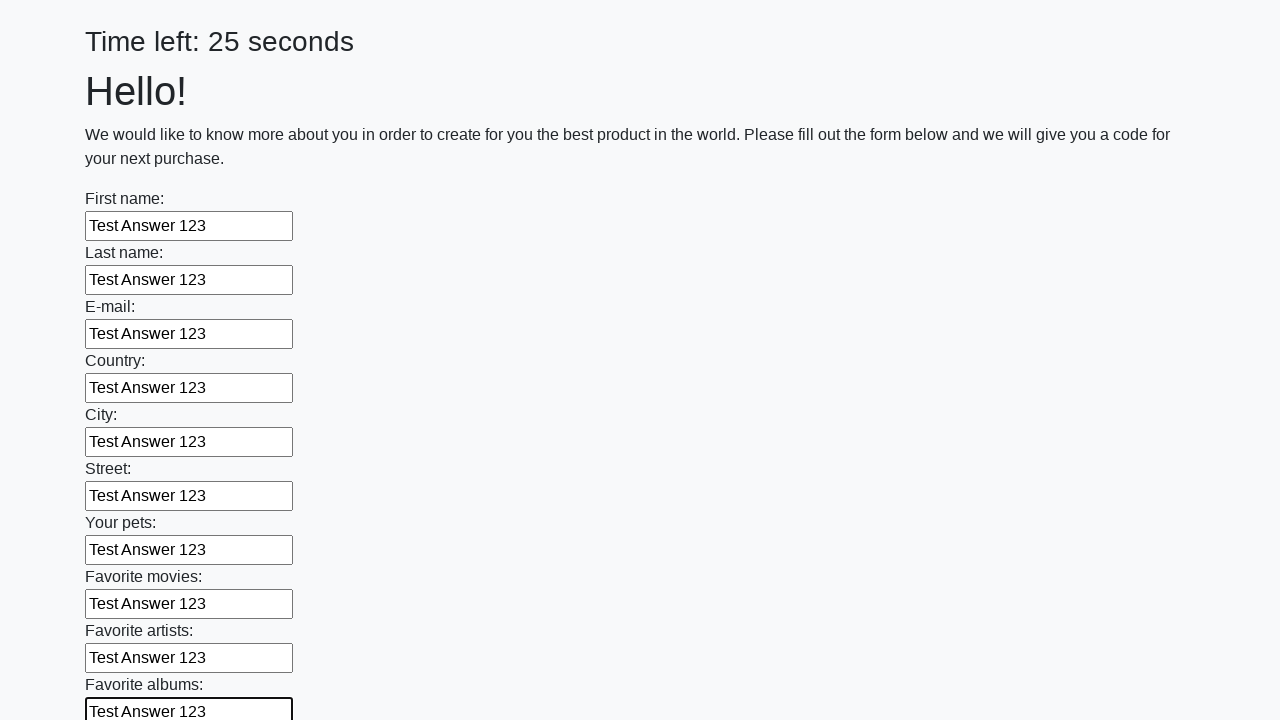

Filled input field with 'Test Answer 123' on input >> nth=10
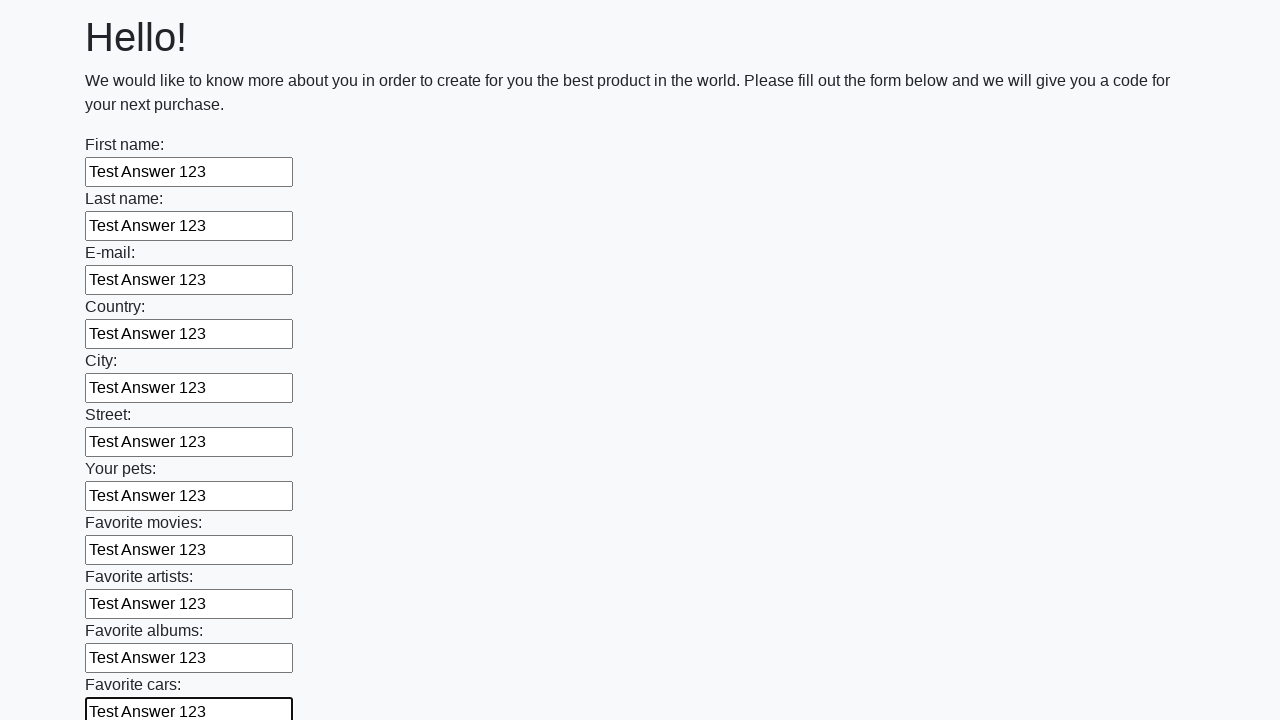

Filled input field with 'Test Answer 123' on input >> nth=11
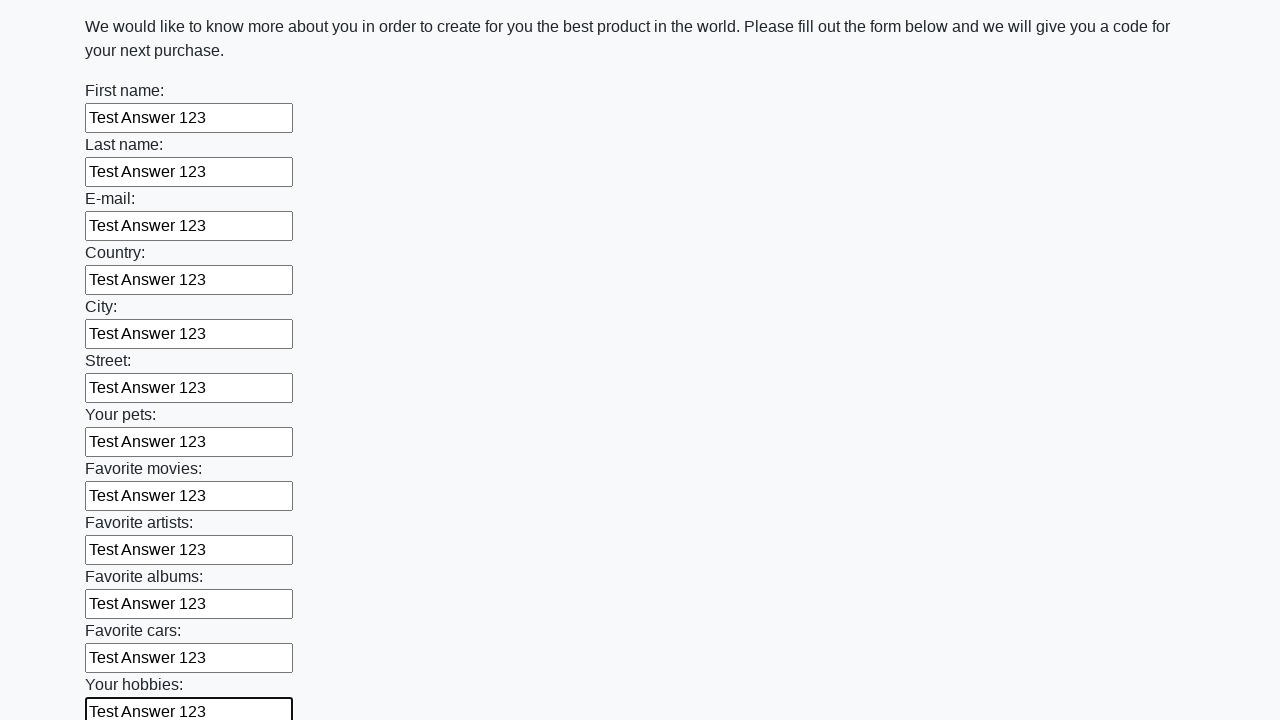

Filled input field with 'Test Answer 123' on input >> nth=12
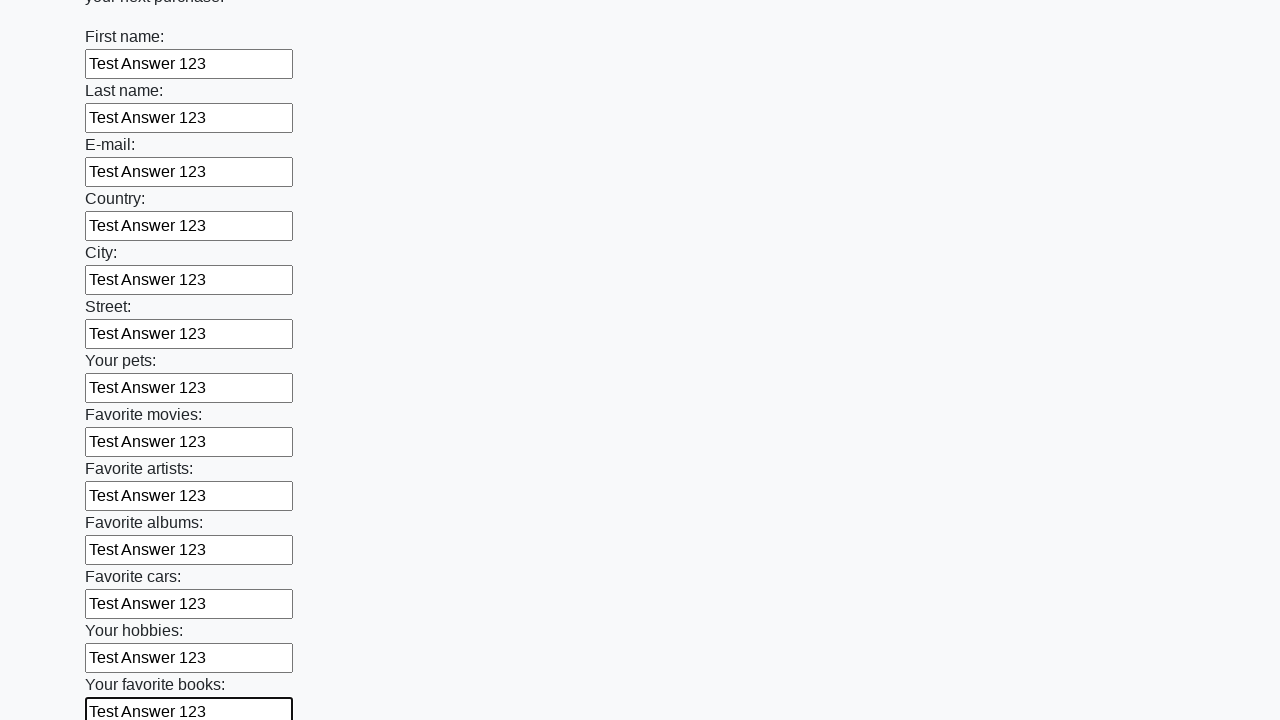

Filled input field with 'Test Answer 123' on input >> nth=13
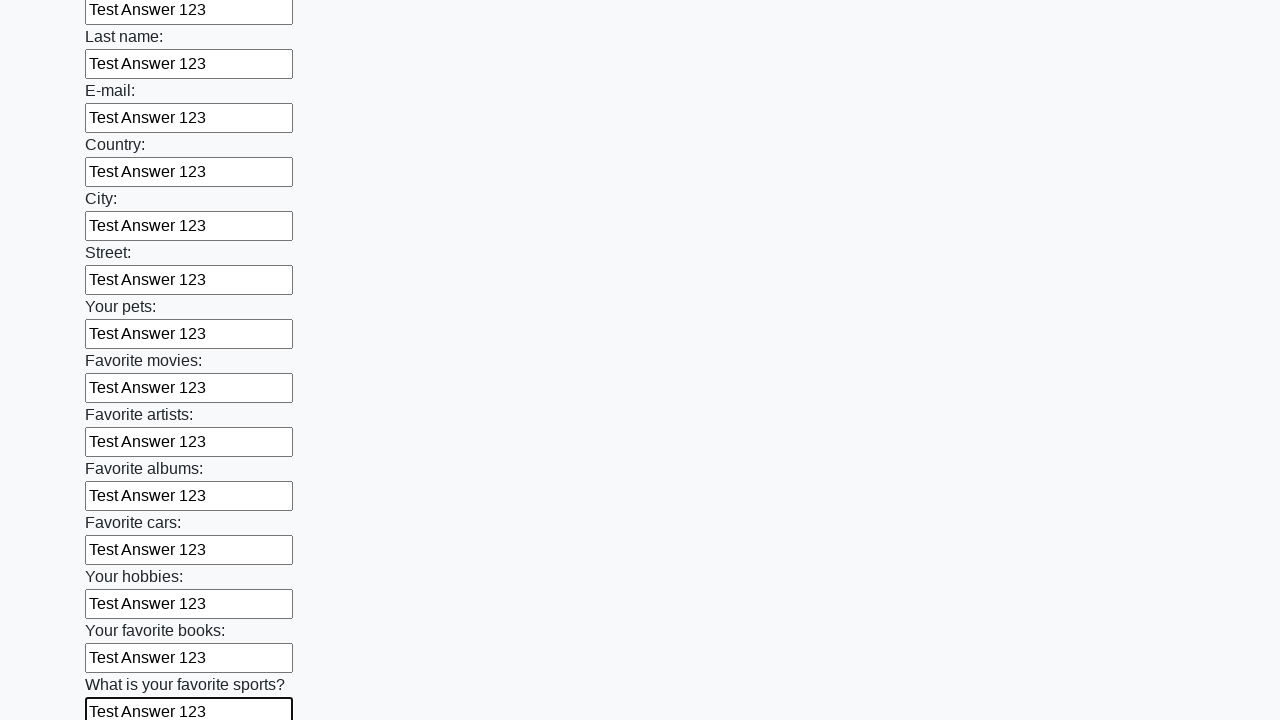

Filled input field with 'Test Answer 123' on input >> nth=14
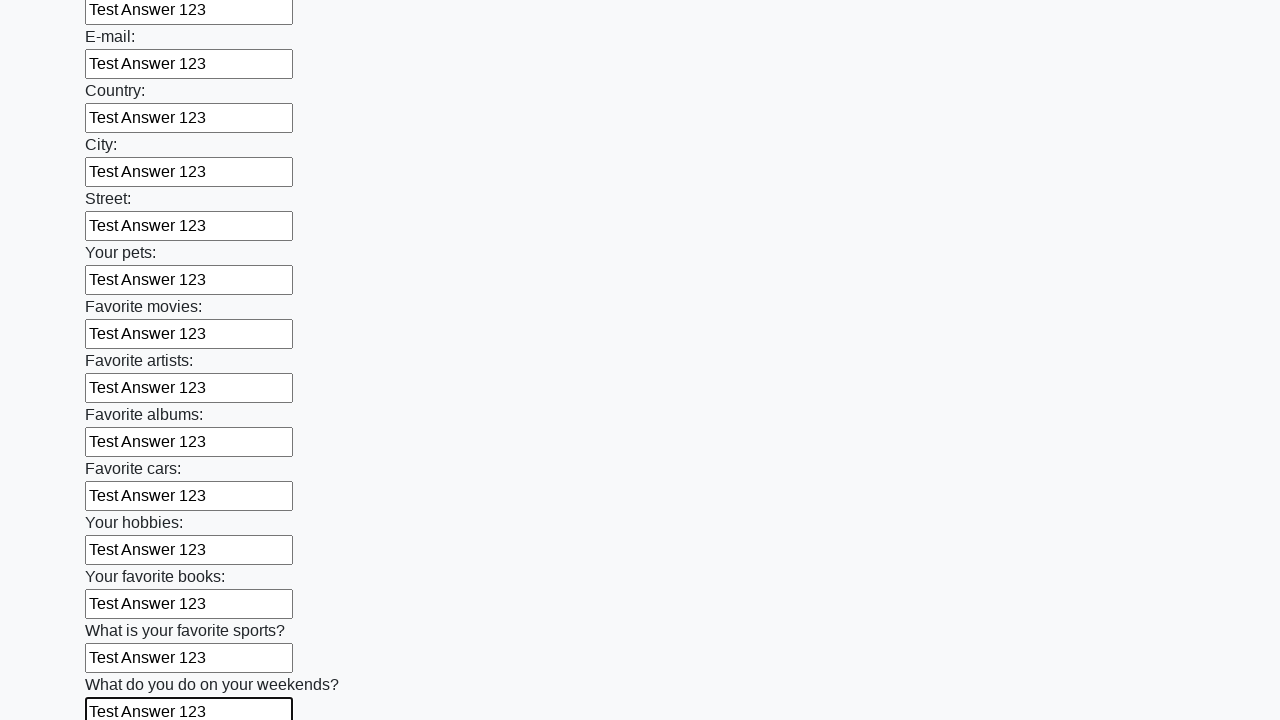

Filled input field with 'Test Answer 123' on input >> nth=15
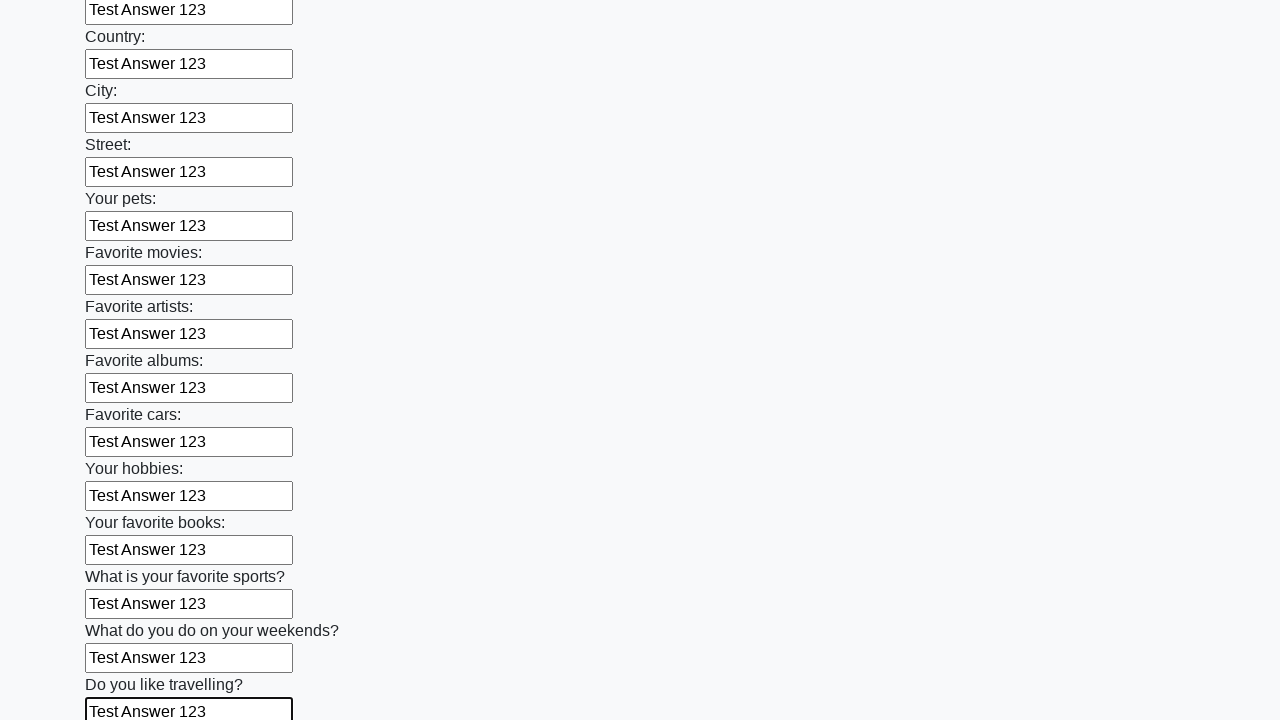

Filled input field with 'Test Answer 123' on input >> nth=16
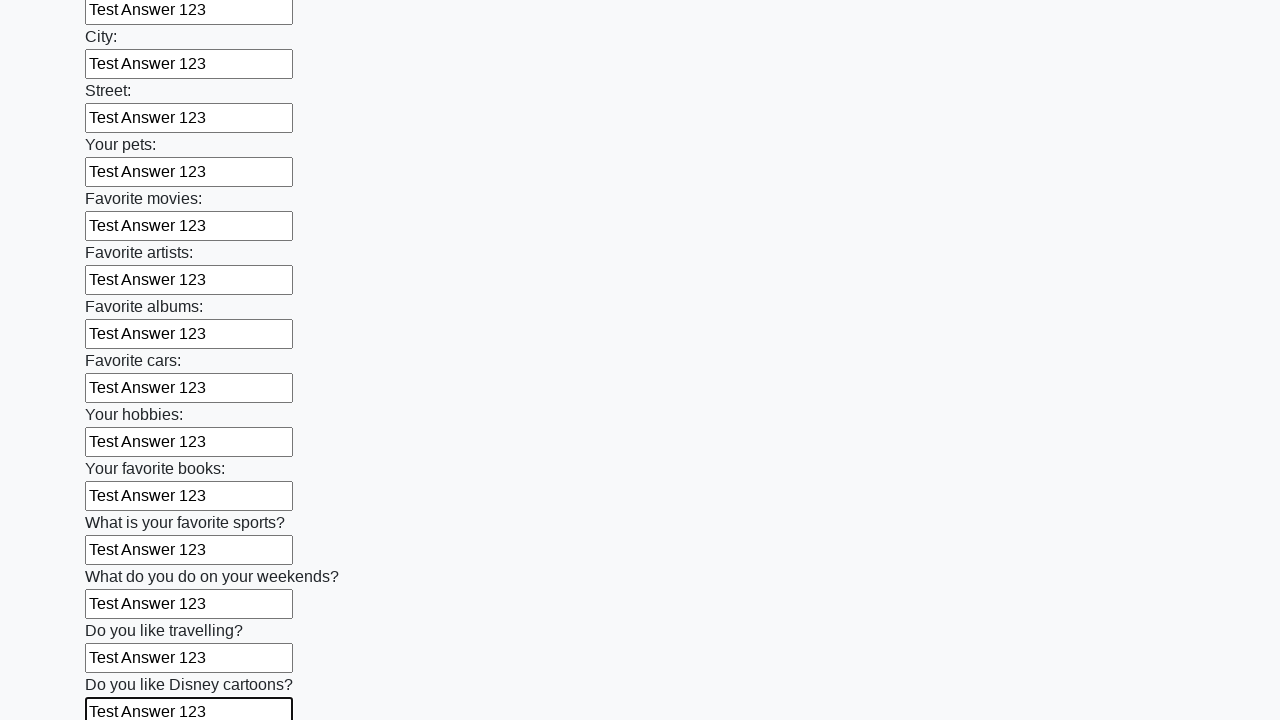

Filled input field with 'Test Answer 123' on input >> nth=17
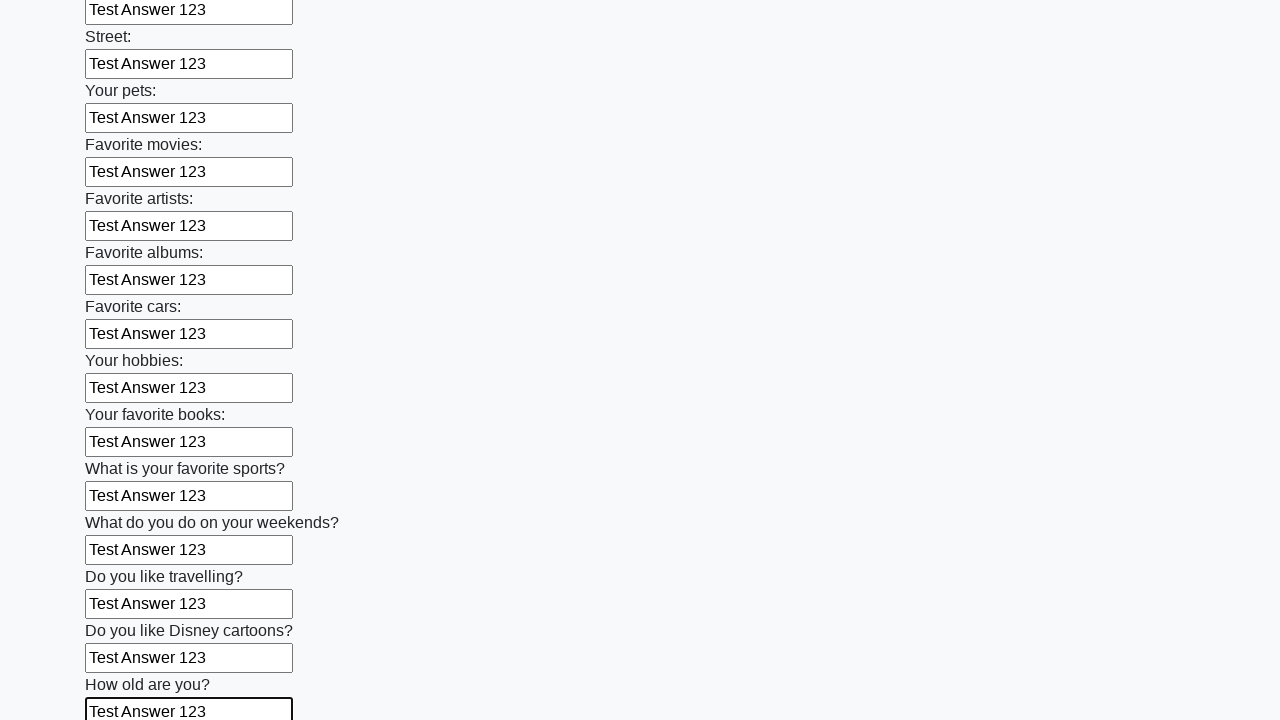

Filled input field with 'Test Answer 123' on input >> nth=18
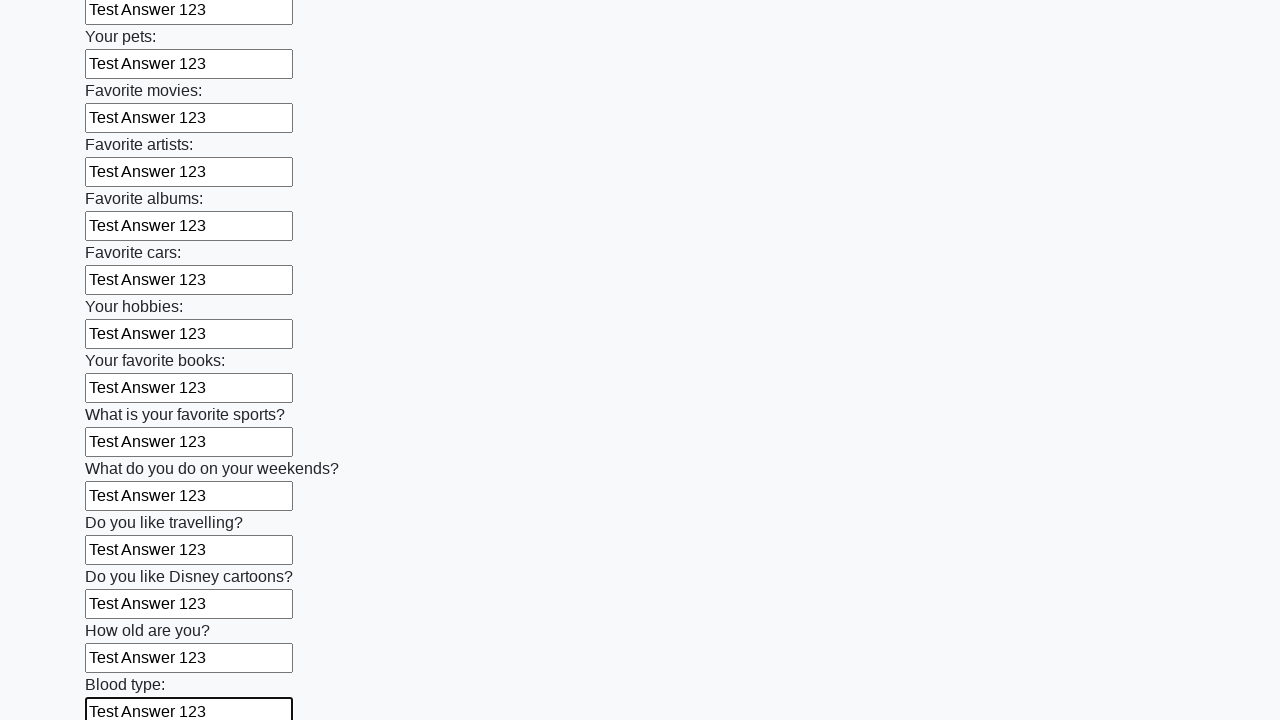

Filled input field with 'Test Answer 123' on input >> nth=19
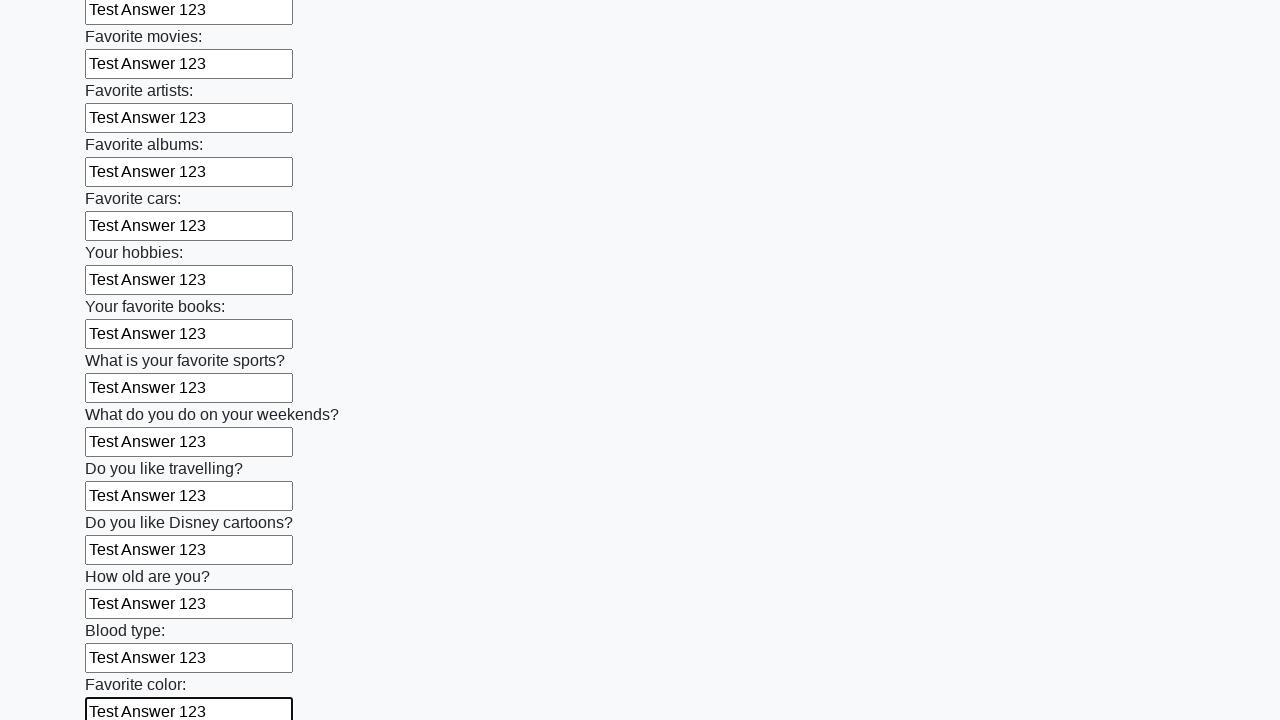

Filled input field with 'Test Answer 123' on input >> nth=20
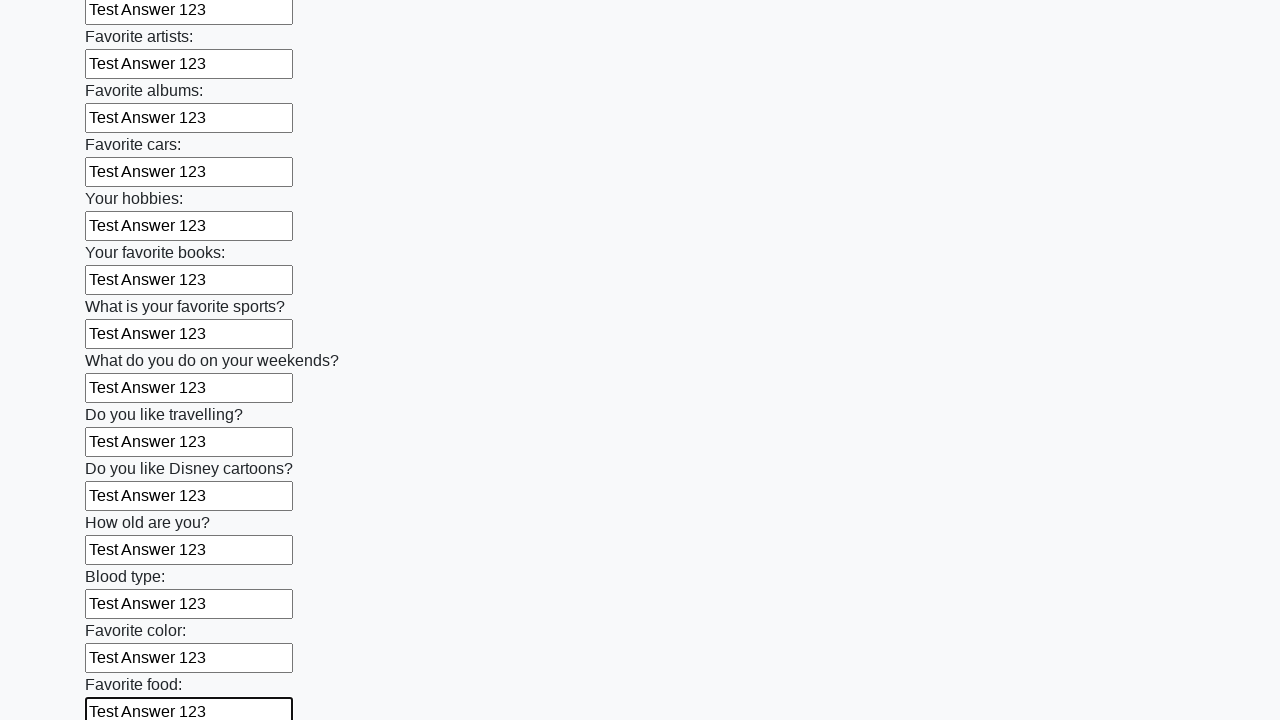

Filled input field with 'Test Answer 123' on input >> nth=21
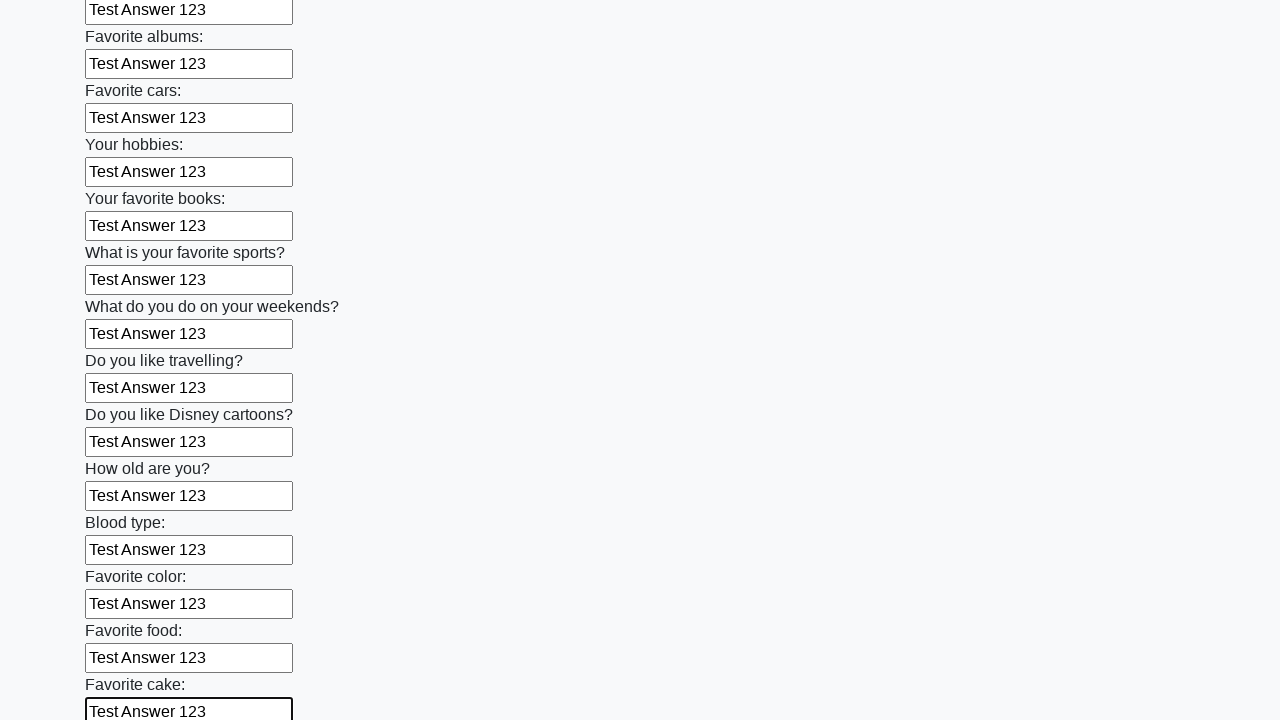

Filled input field with 'Test Answer 123' on input >> nth=22
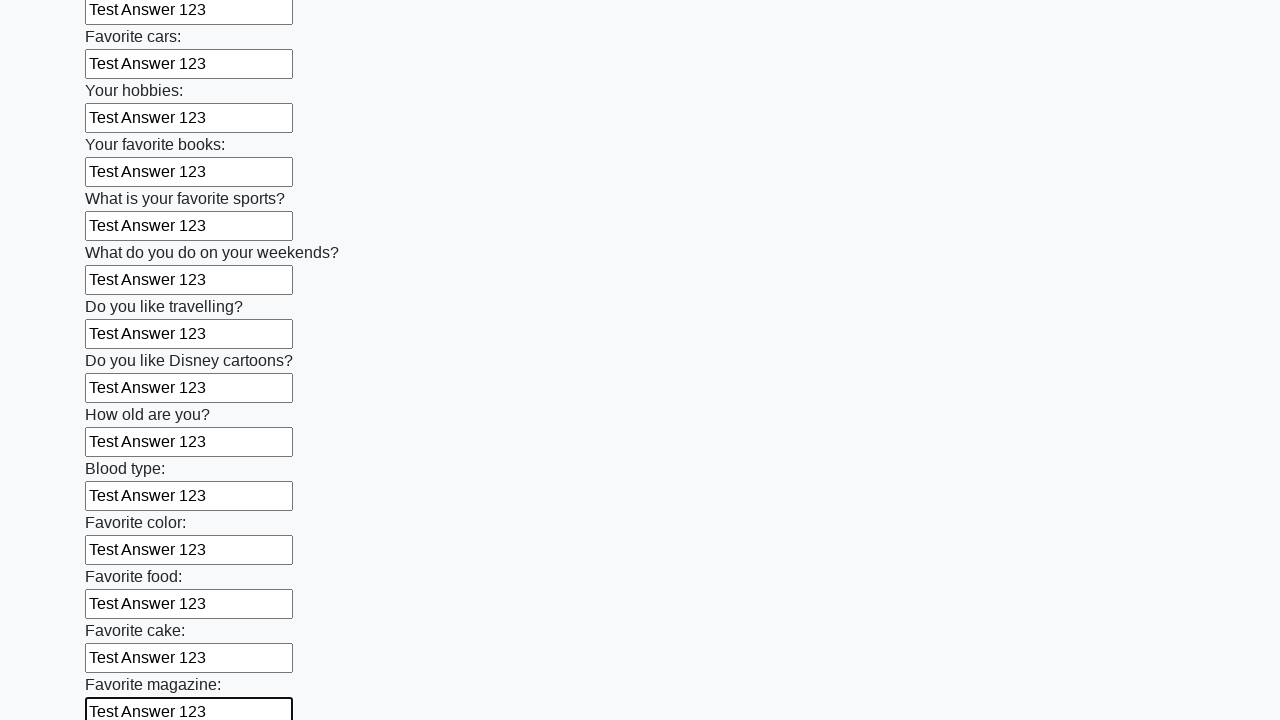

Filled input field with 'Test Answer 123' on input >> nth=23
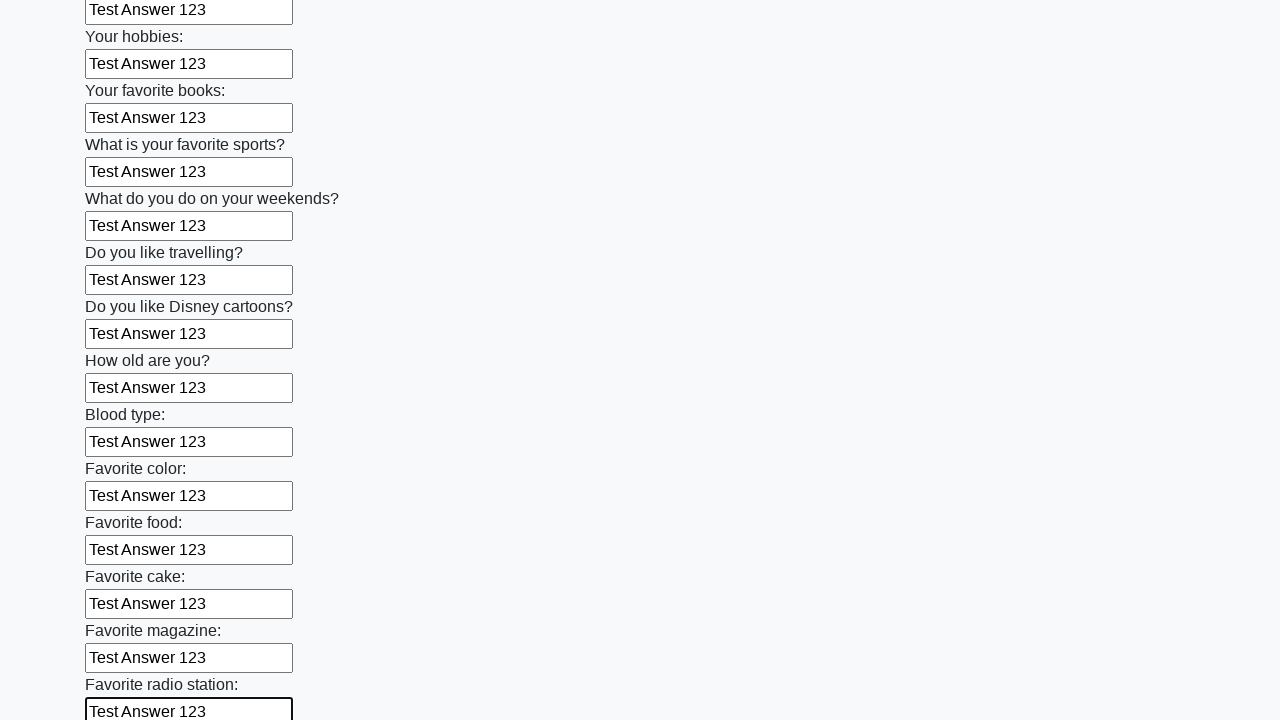

Filled input field with 'Test Answer 123' on input >> nth=24
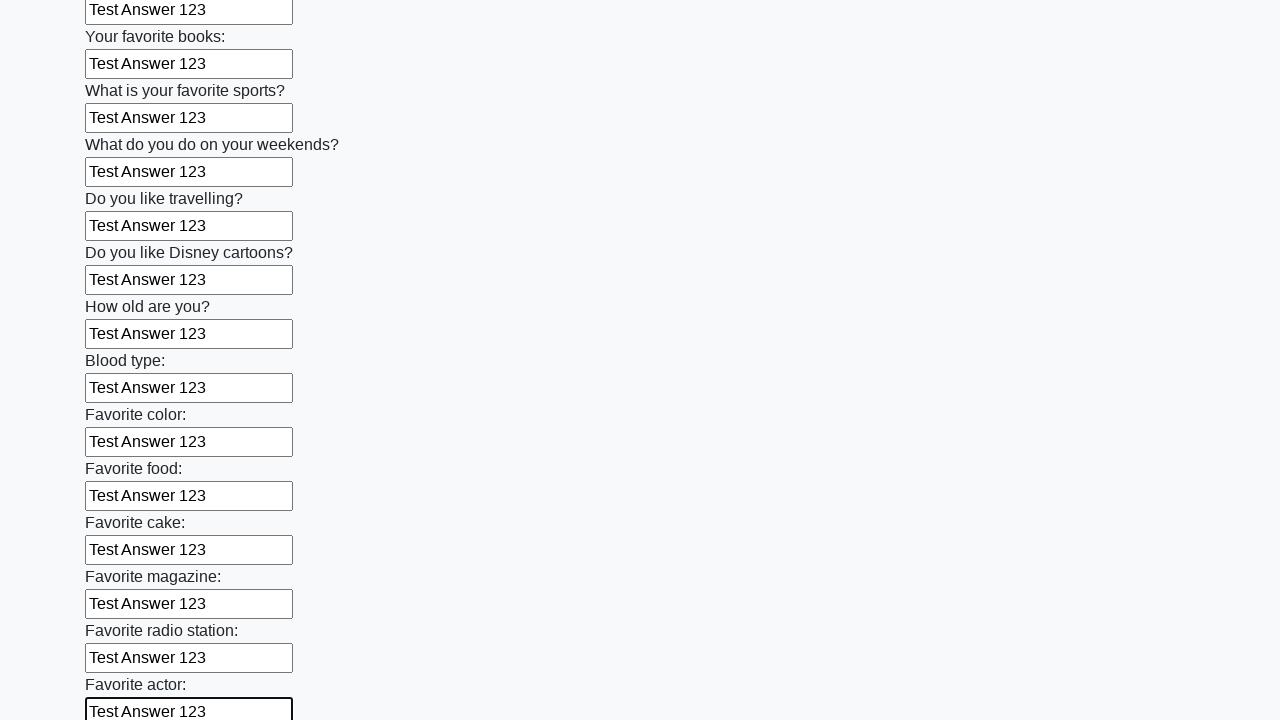

Filled input field with 'Test Answer 123' on input >> nth=25
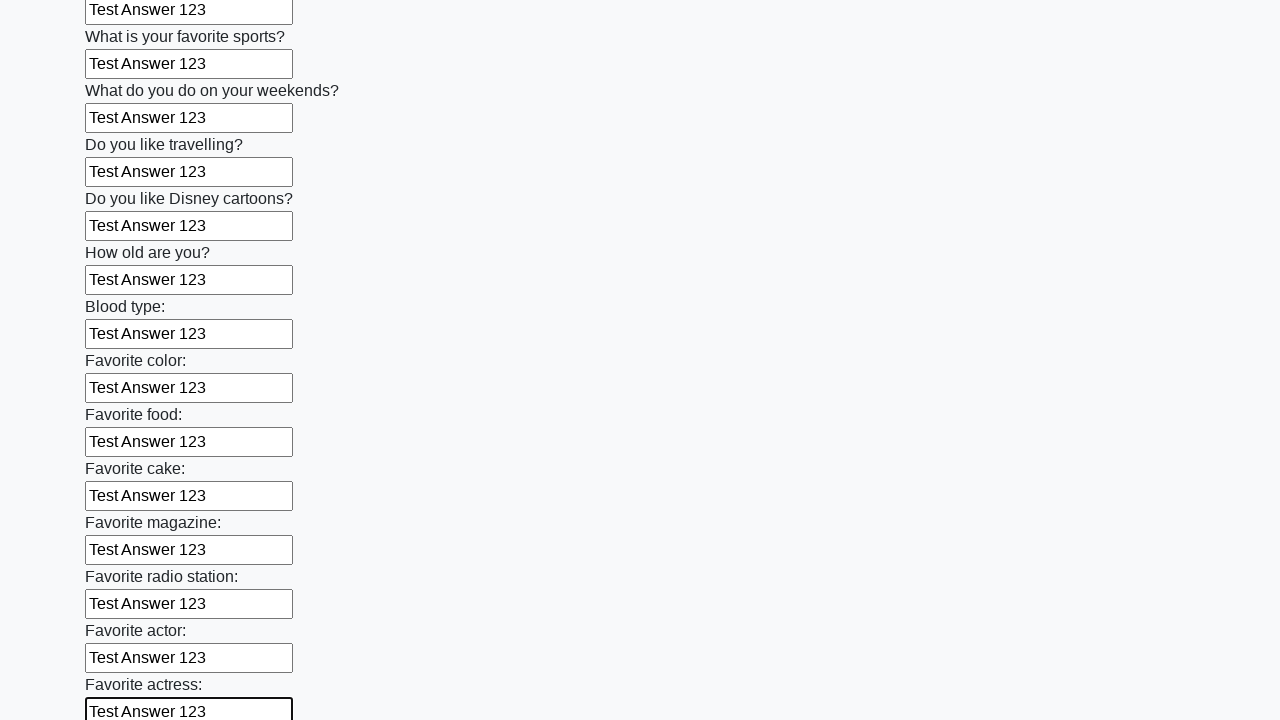

Filled input field with 'Test Answer 123' on input >> nth=26
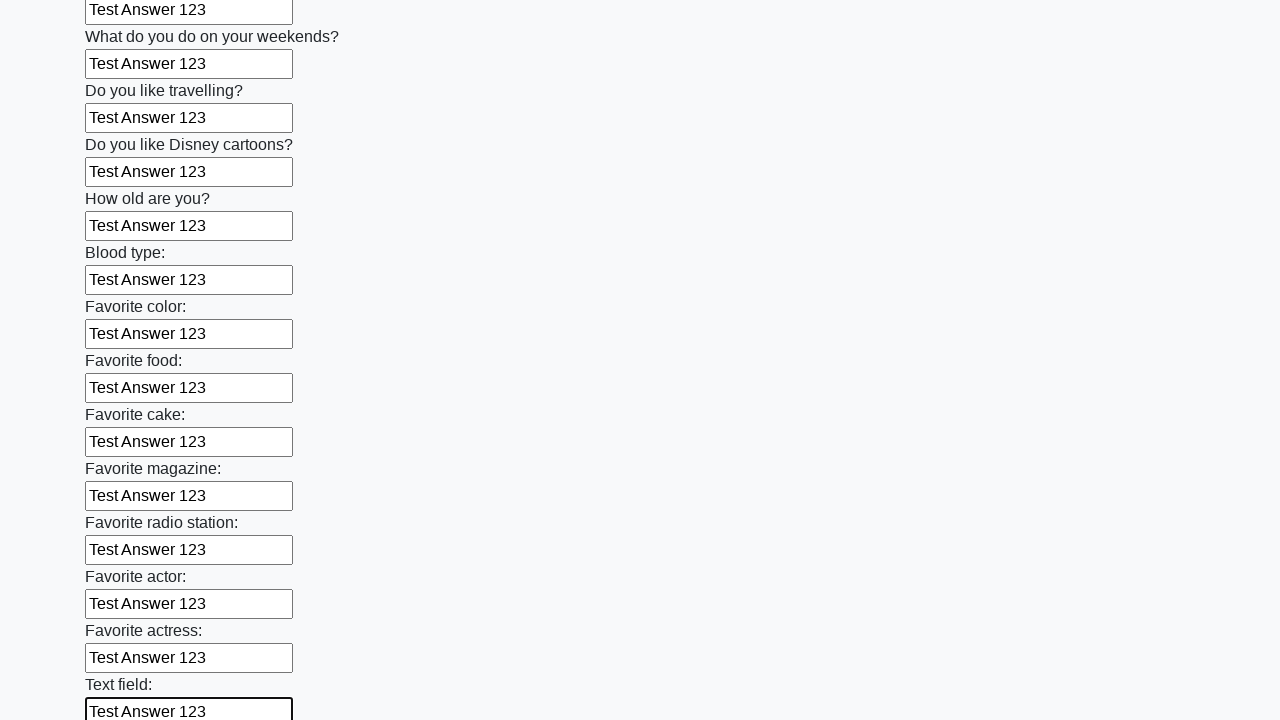

Filled input field with 'Test Answer 123' on input >> nth=27
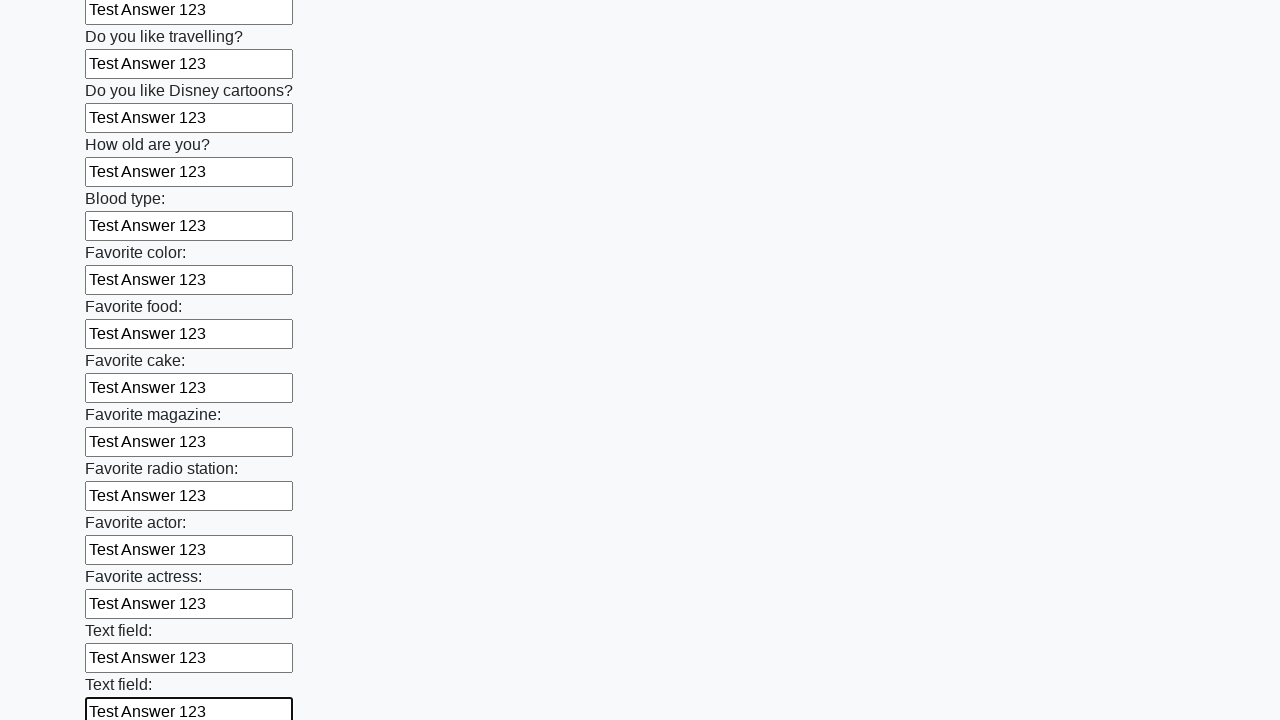

Filled input field with 'Test Answer 123' on input >> nth=28
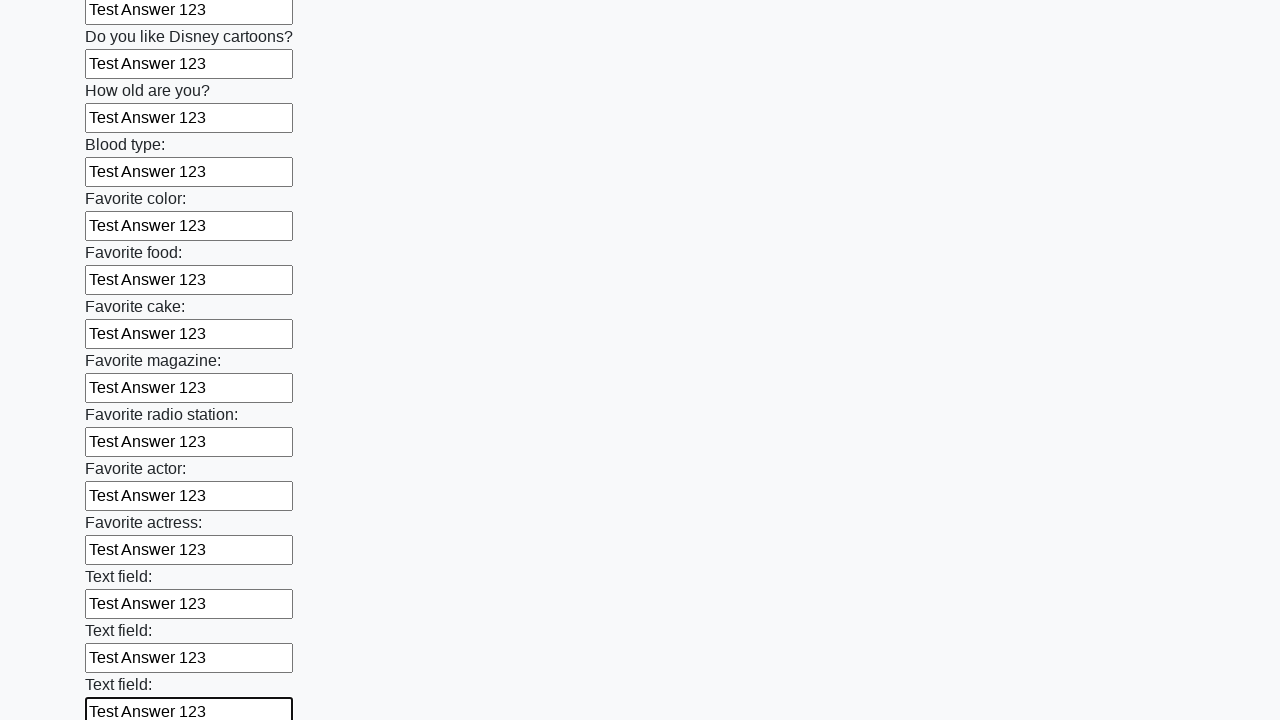

Filled input field with 'Test Answer 123' on input >> nth=29
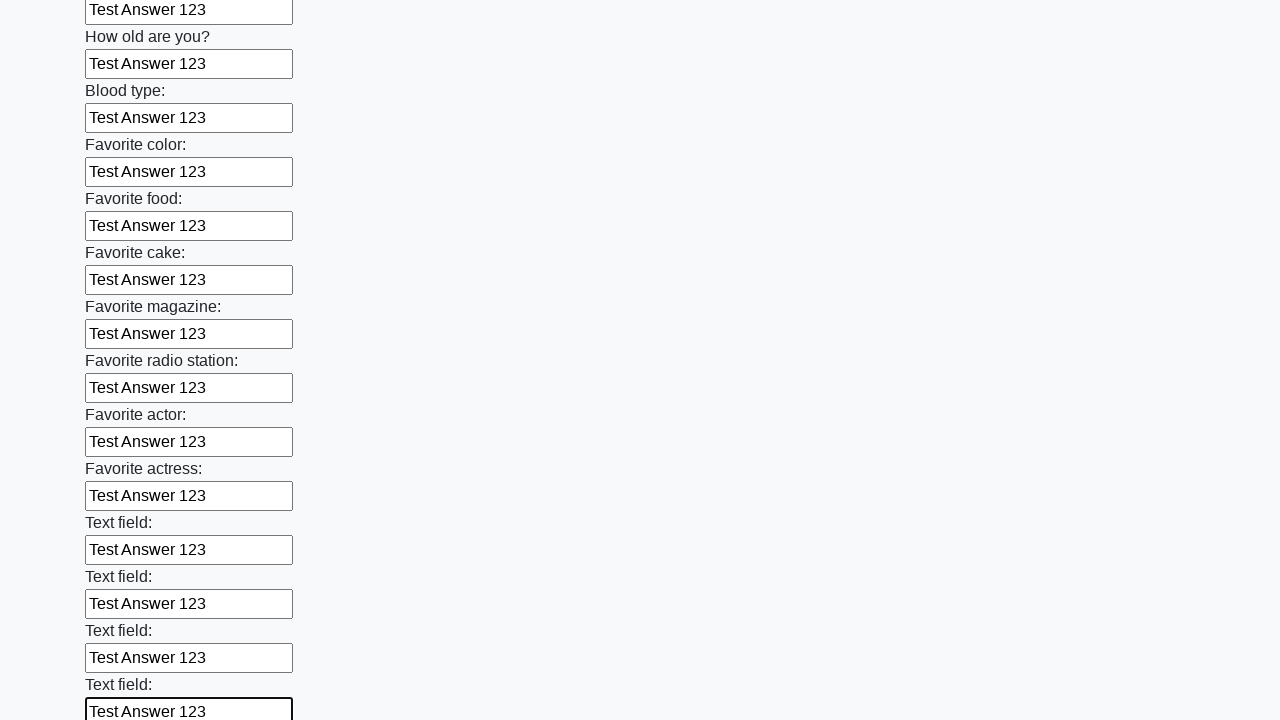

Filled input field with 'Test Answer 123' on input >> nth=30
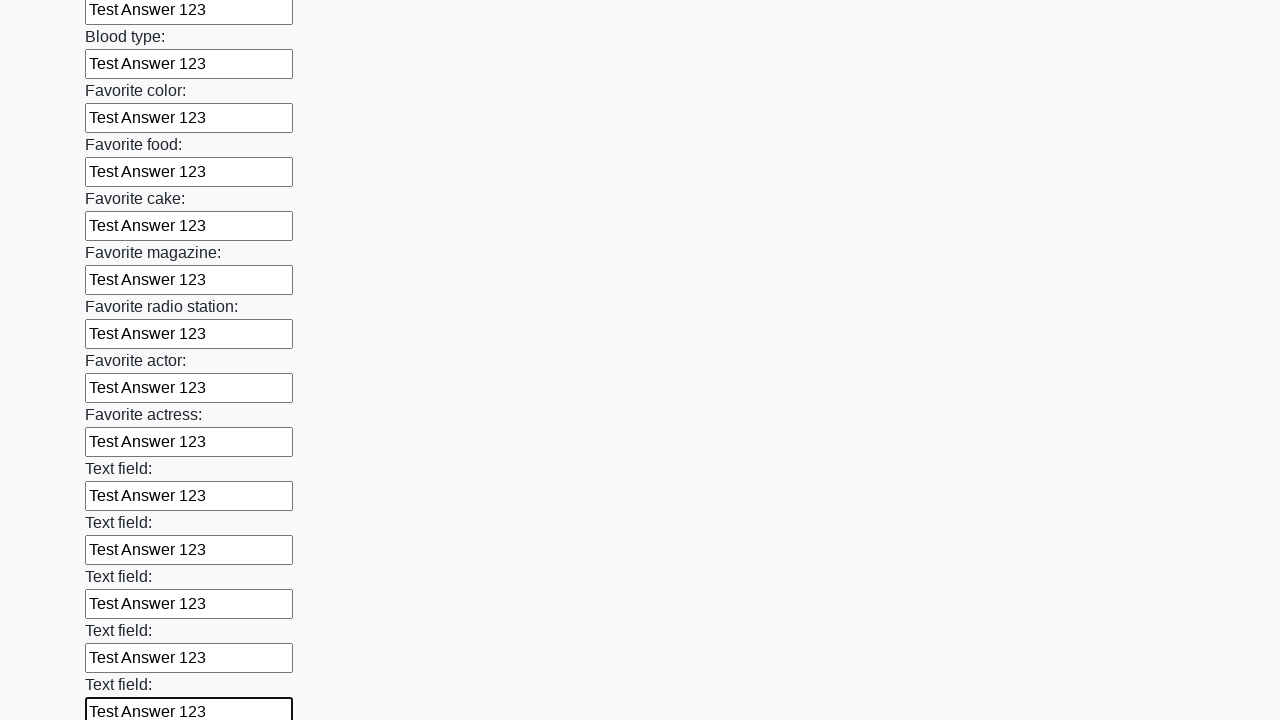

Filled input field with 'Test Answer 123' on input >> nth=31
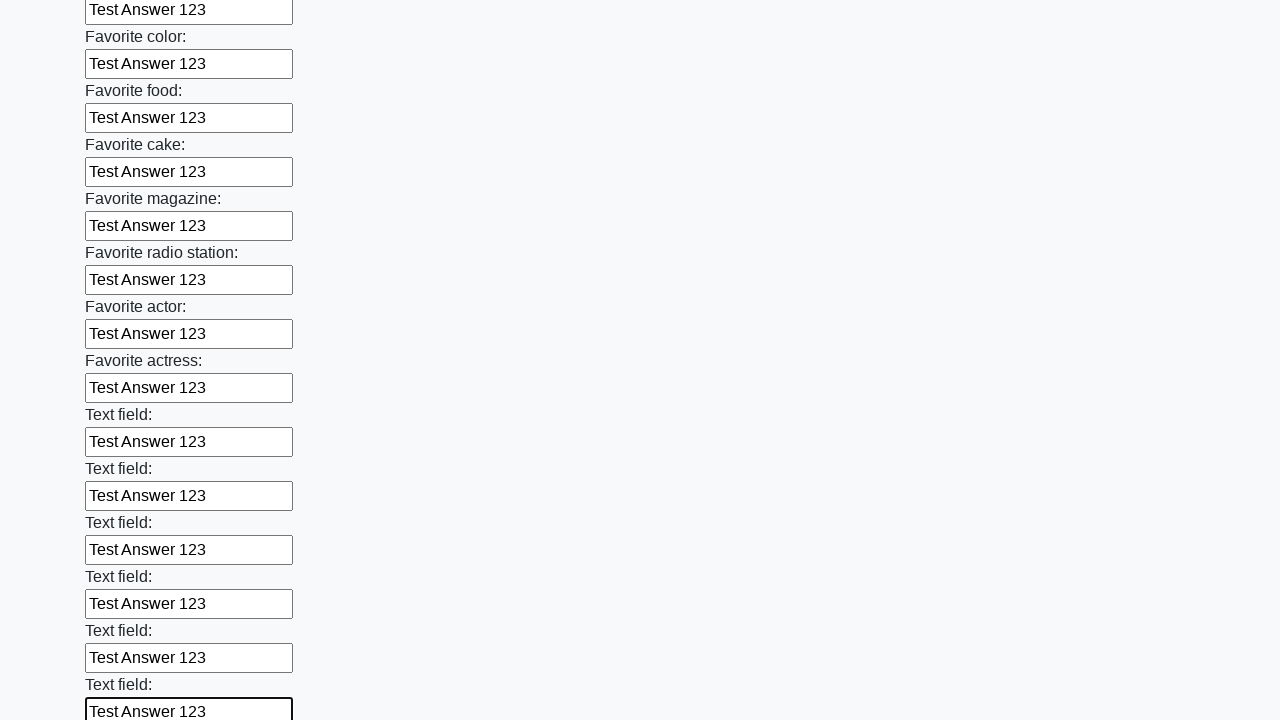

Filled input field with 'Test Answer 123' on input >> nth=32
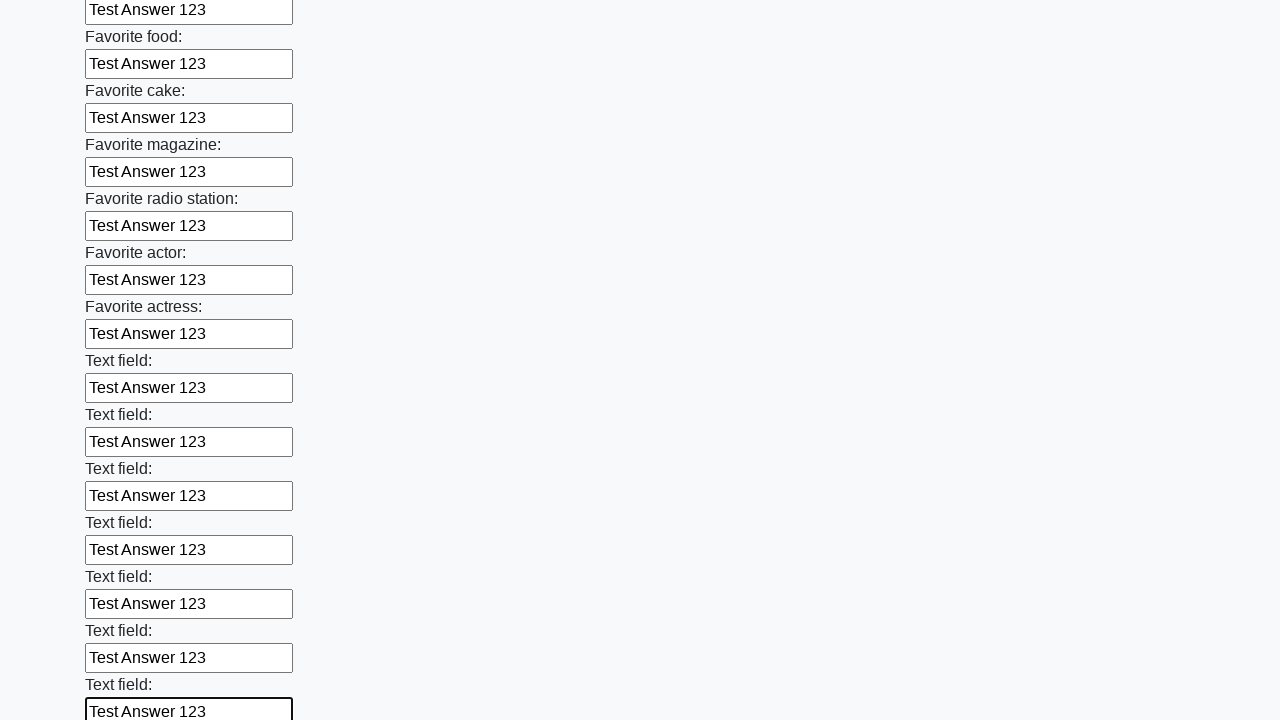

Filled input field with 'Test Answer 123' on input >> nth=33
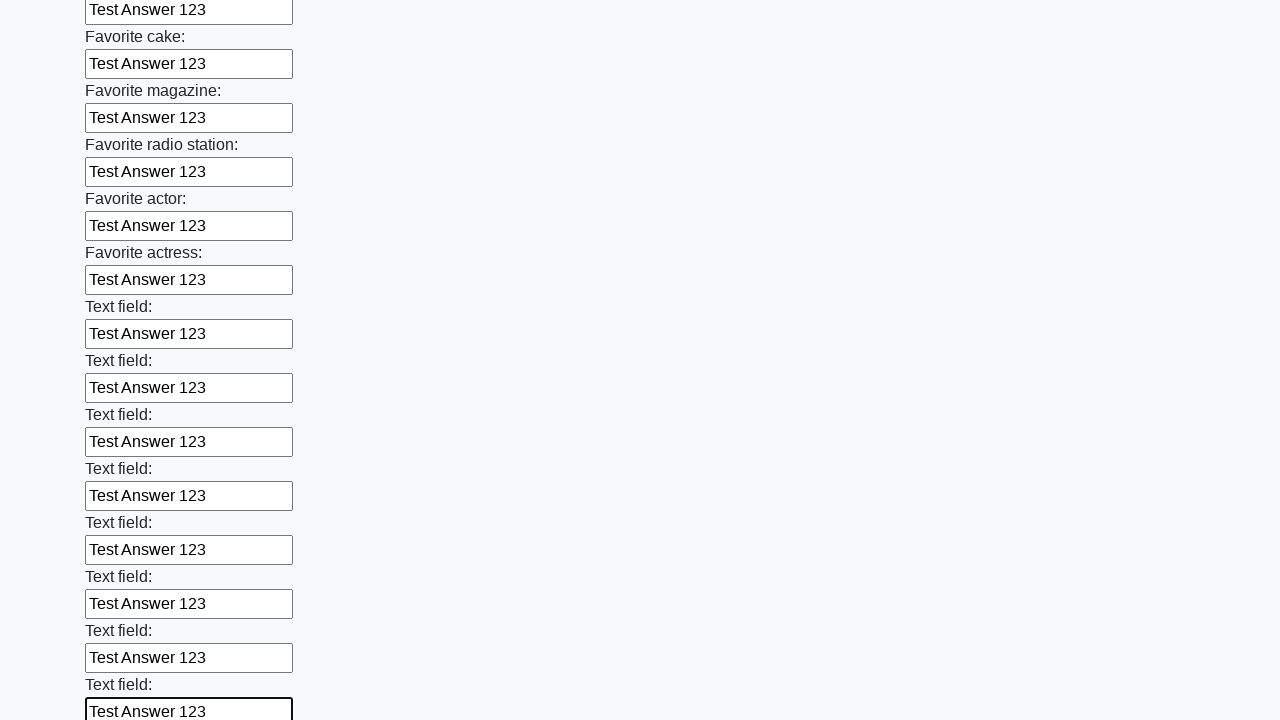

Filled input field with 'Test Answer 123' on input >> nth=34
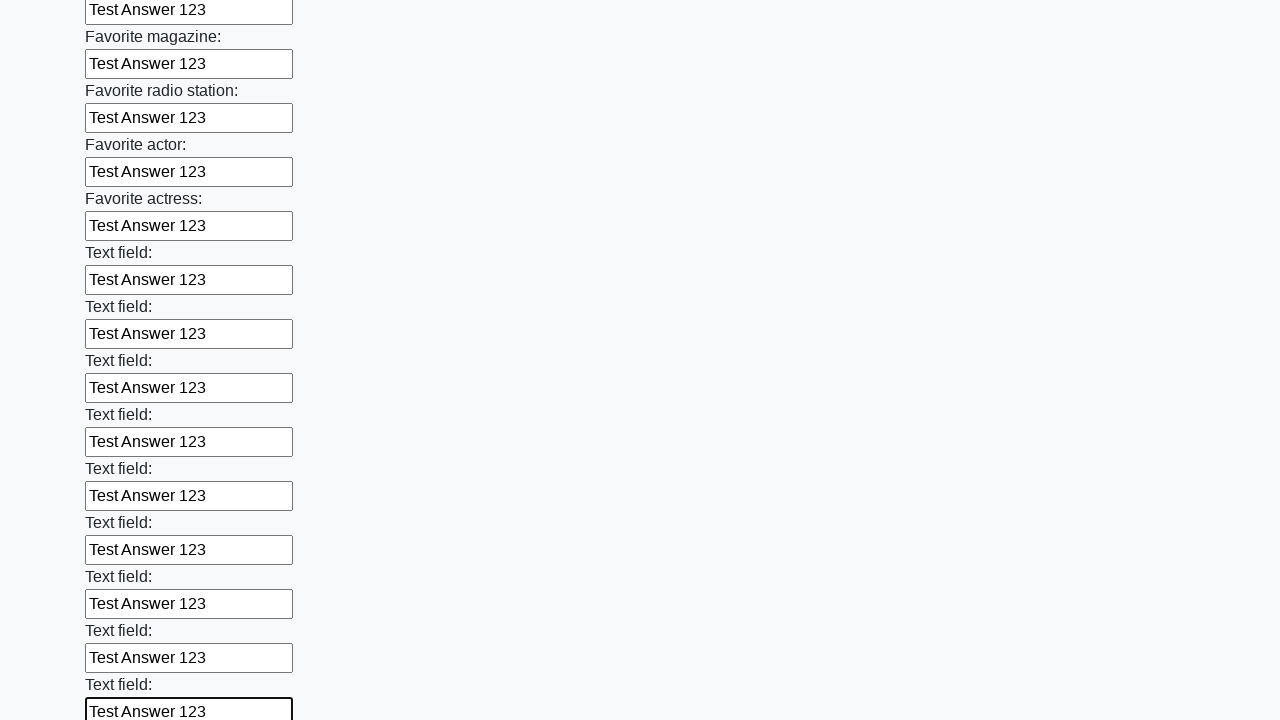

Filled input field with 'Test Answer 123' on input >> nth=35
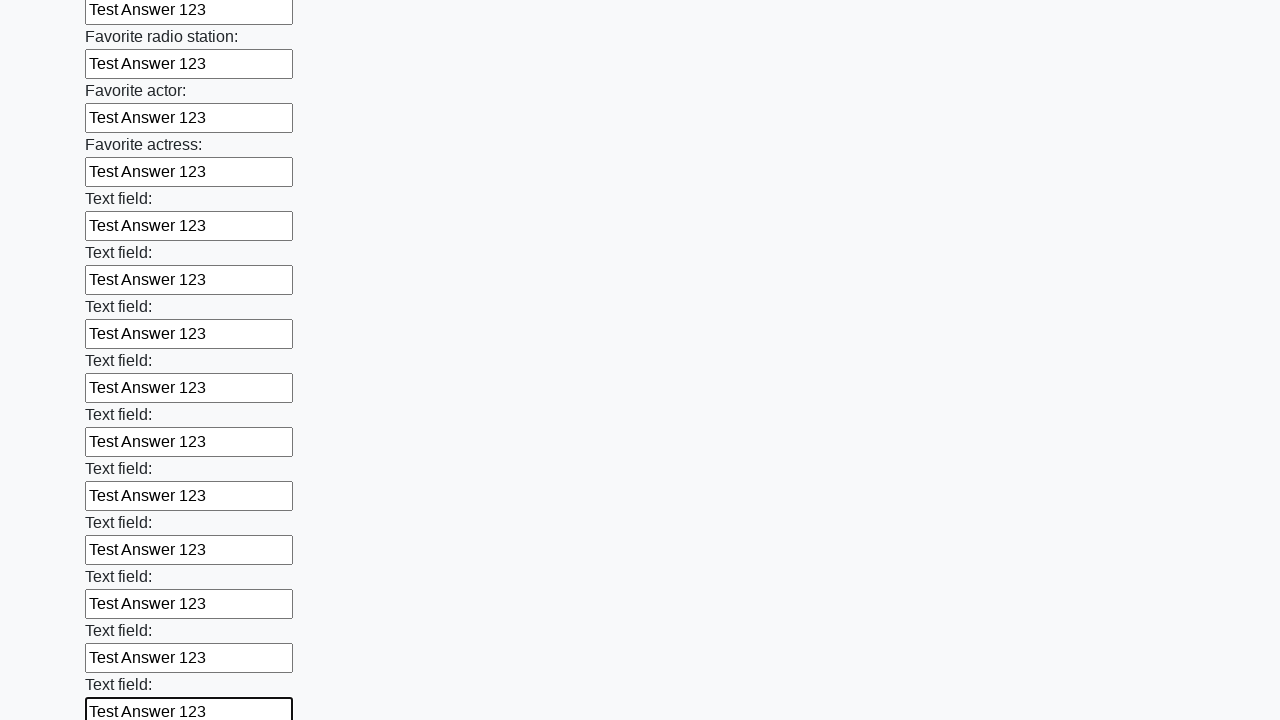

Filled input field with 'Test Answer 123' on input >> nth=36
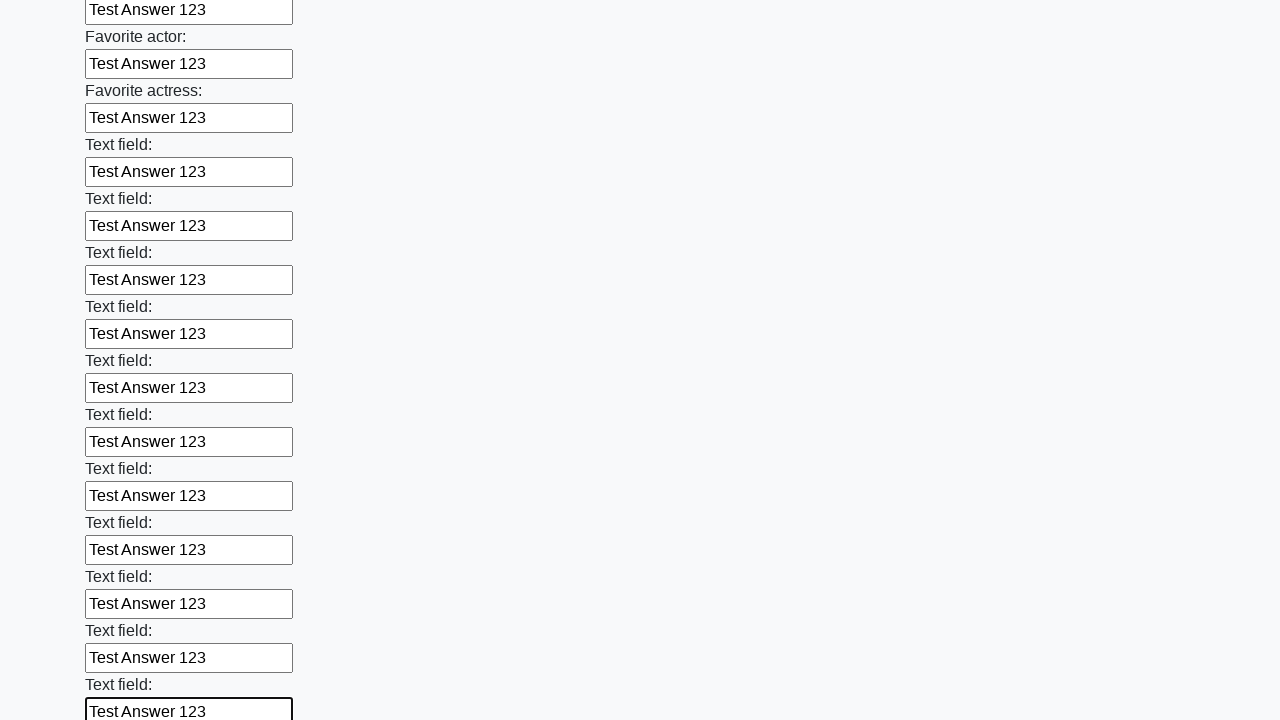

Filled input field with 'Test Answer 123' on input >> nth=37
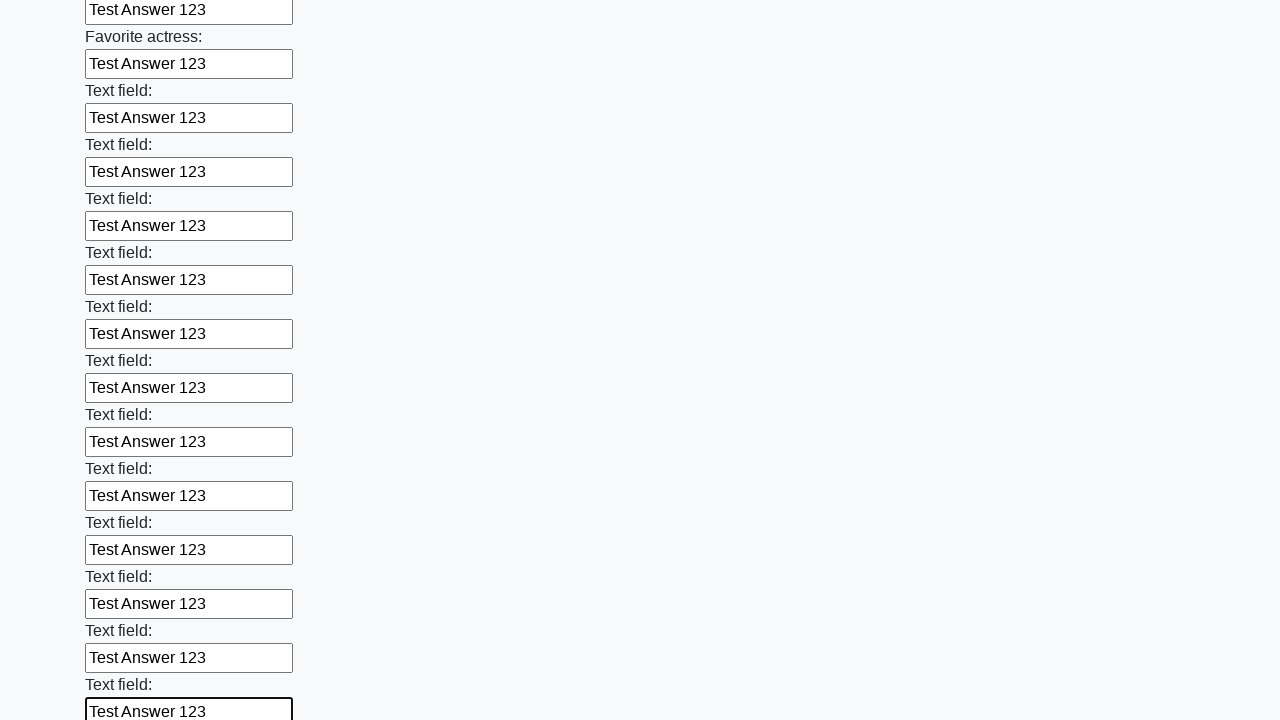

Filled input field with 'Test Answer 123' on input >> nth=38
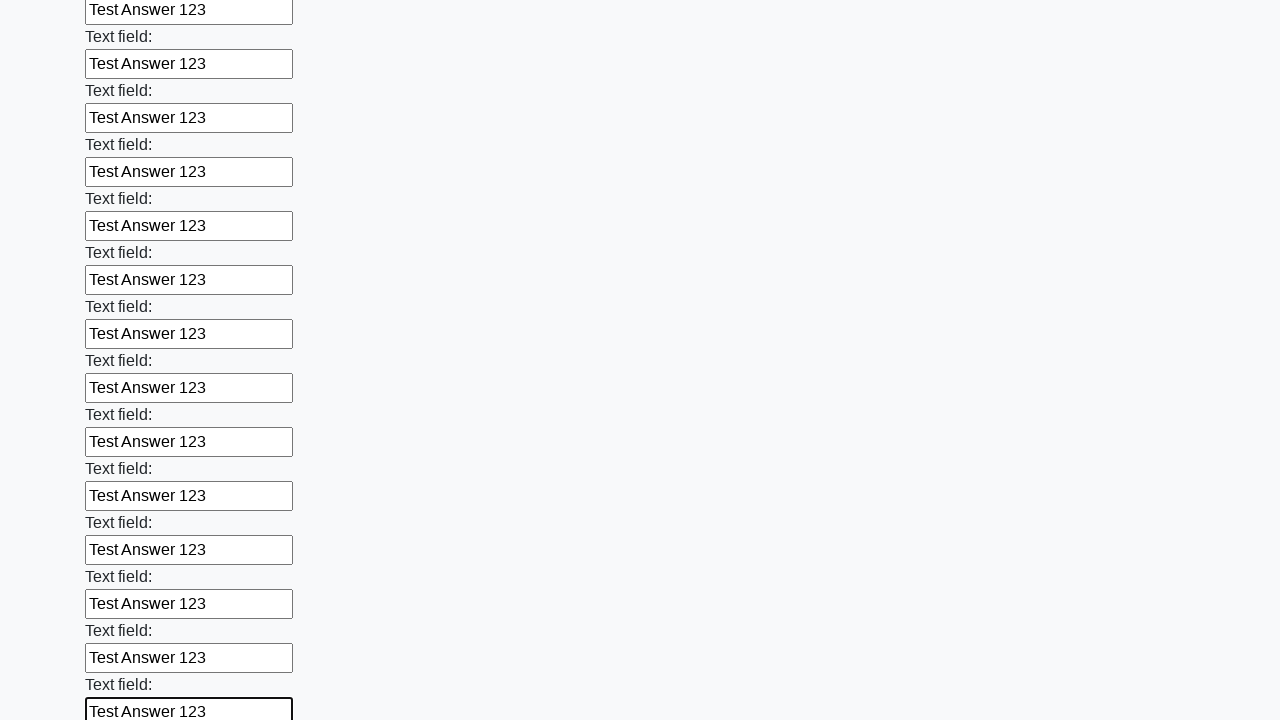

Filled input field with 'Test Answer 123' on input >> nth=39
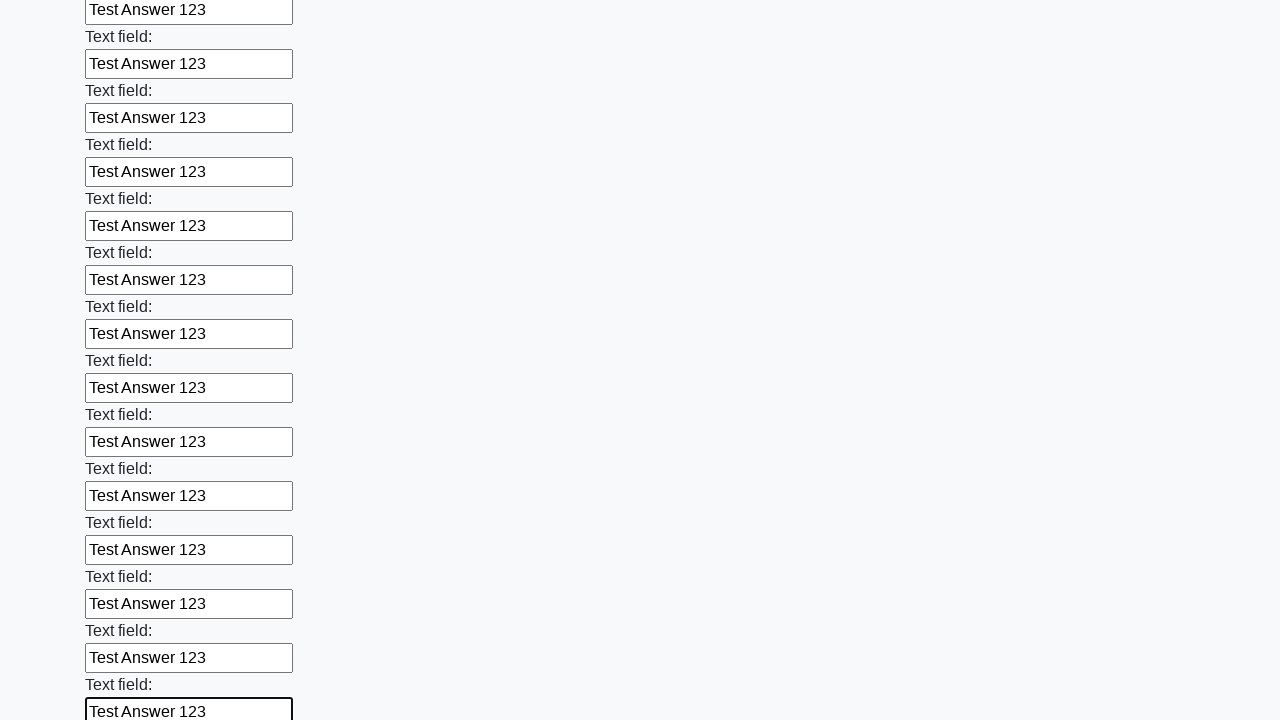

Filled input field with 'Test Answer 123' on input >> nth=40
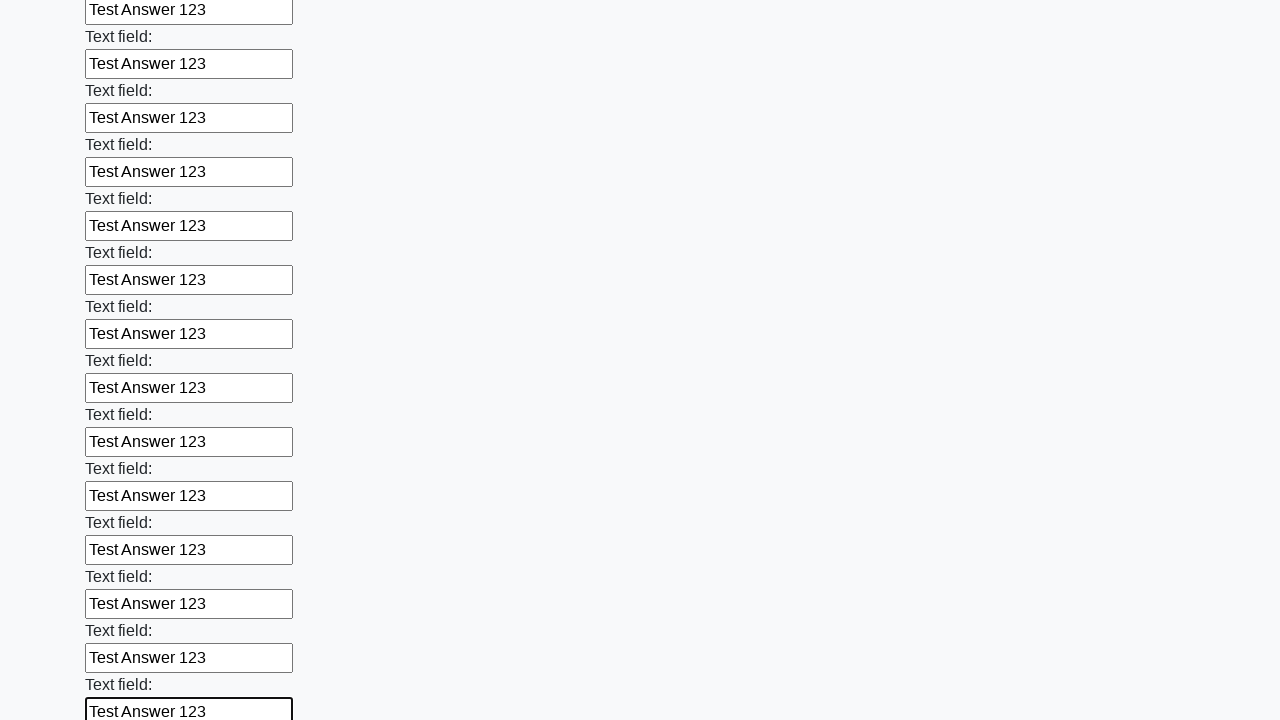

Filled input field with 'Test Answer 123' on input >> nth=41
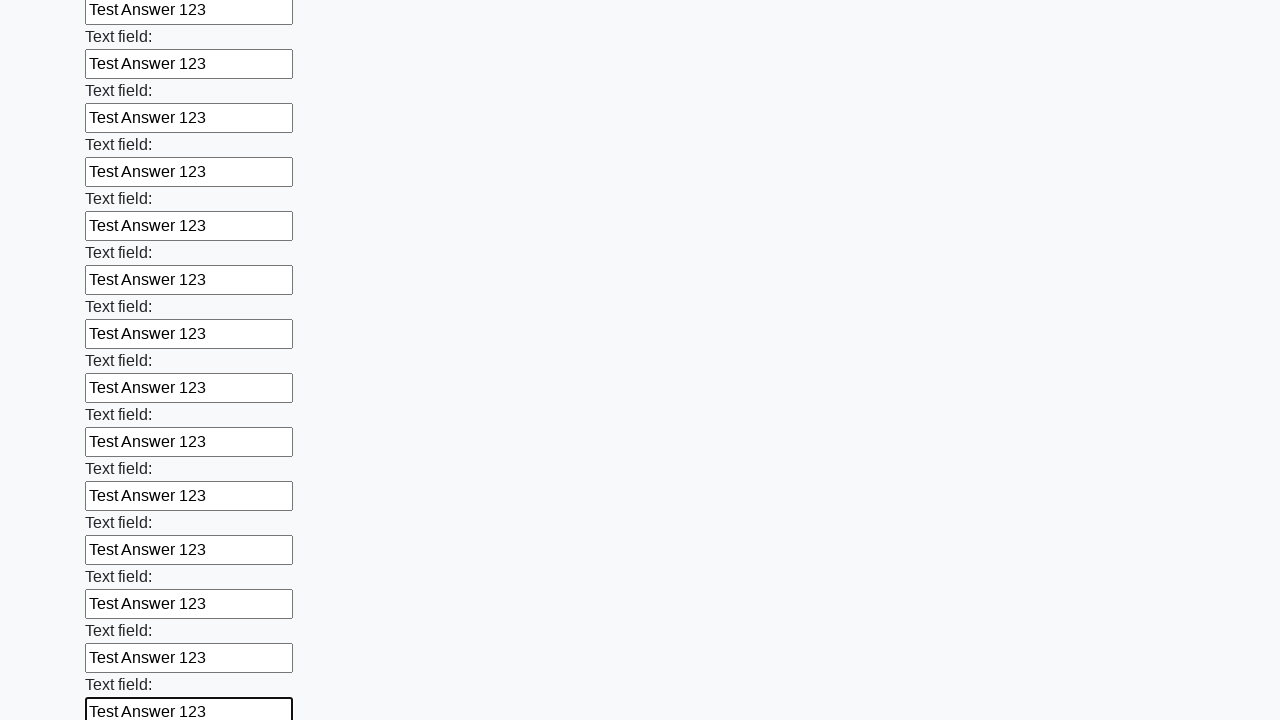

Filled input field with 'Test Answer 123' on input >> nth=42
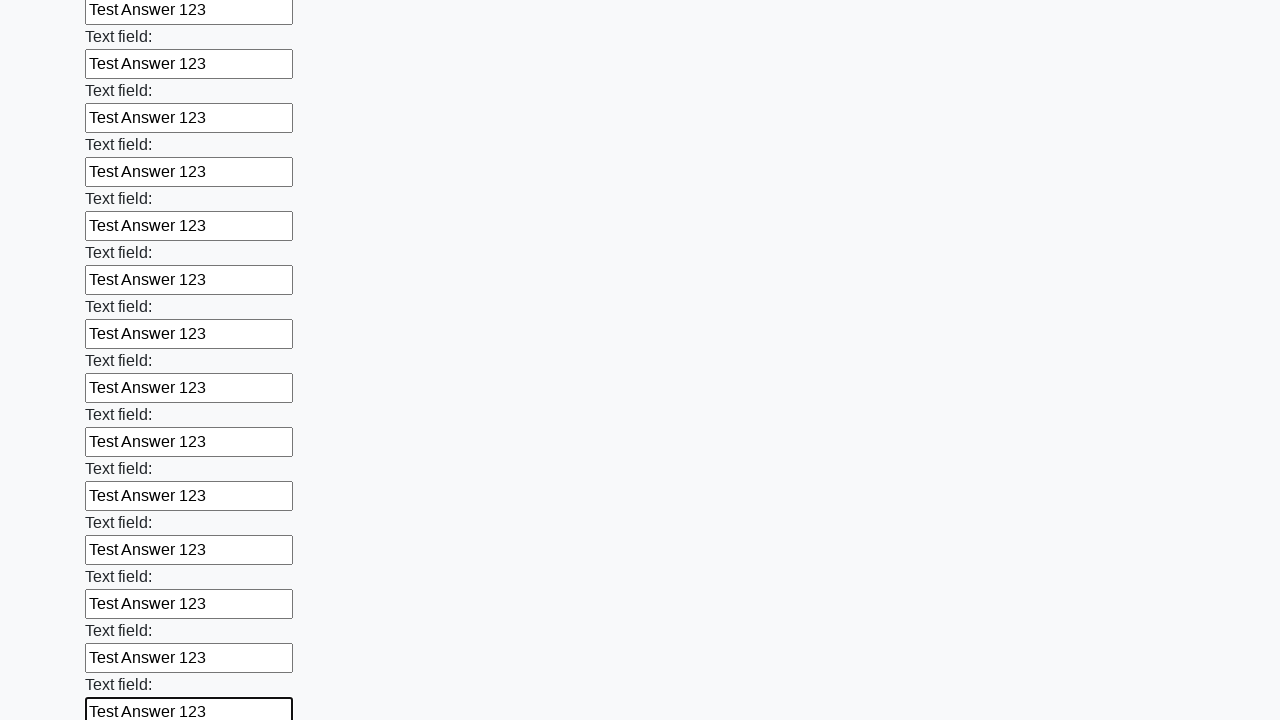

Filled input field with 'Test Answer 123' on input >> nth=43
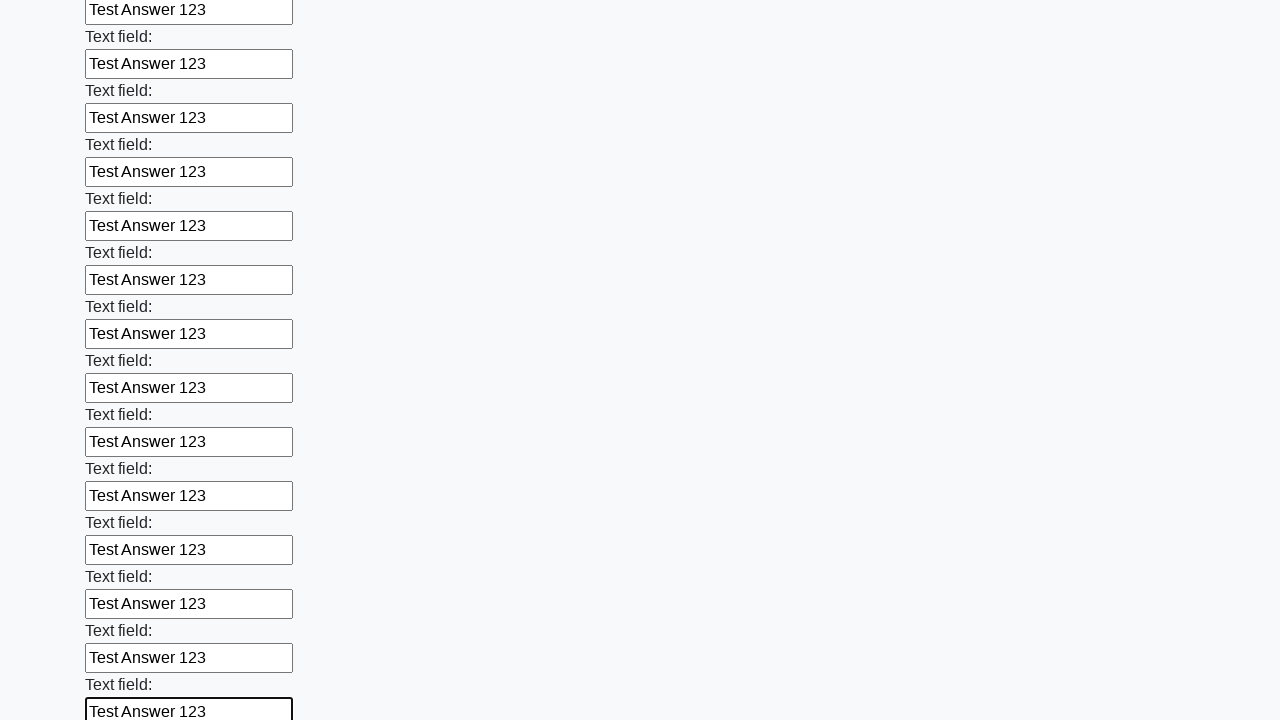

Filled input field with 'Test Answer 123' on input >> nth=44
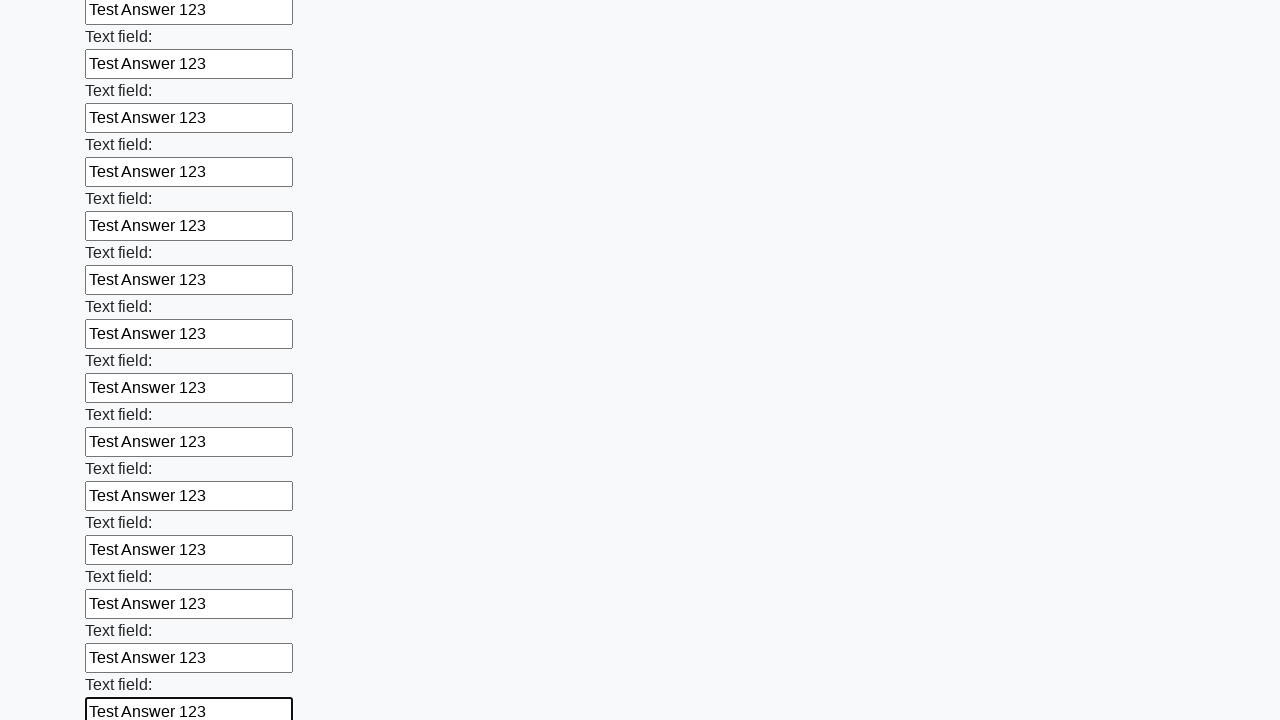

Filled input field with 'Test Answer 123' on input >> nth=45
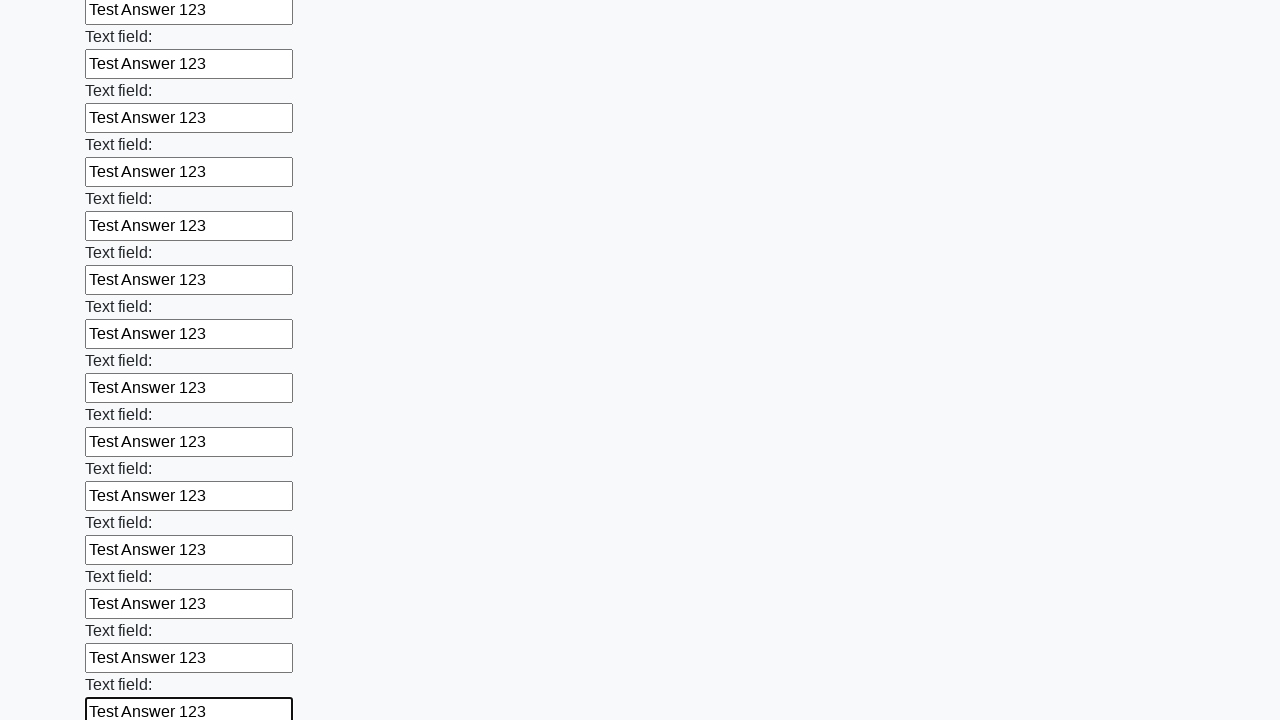

Filled input field with 'Test Answer 123' on input >> nth=46
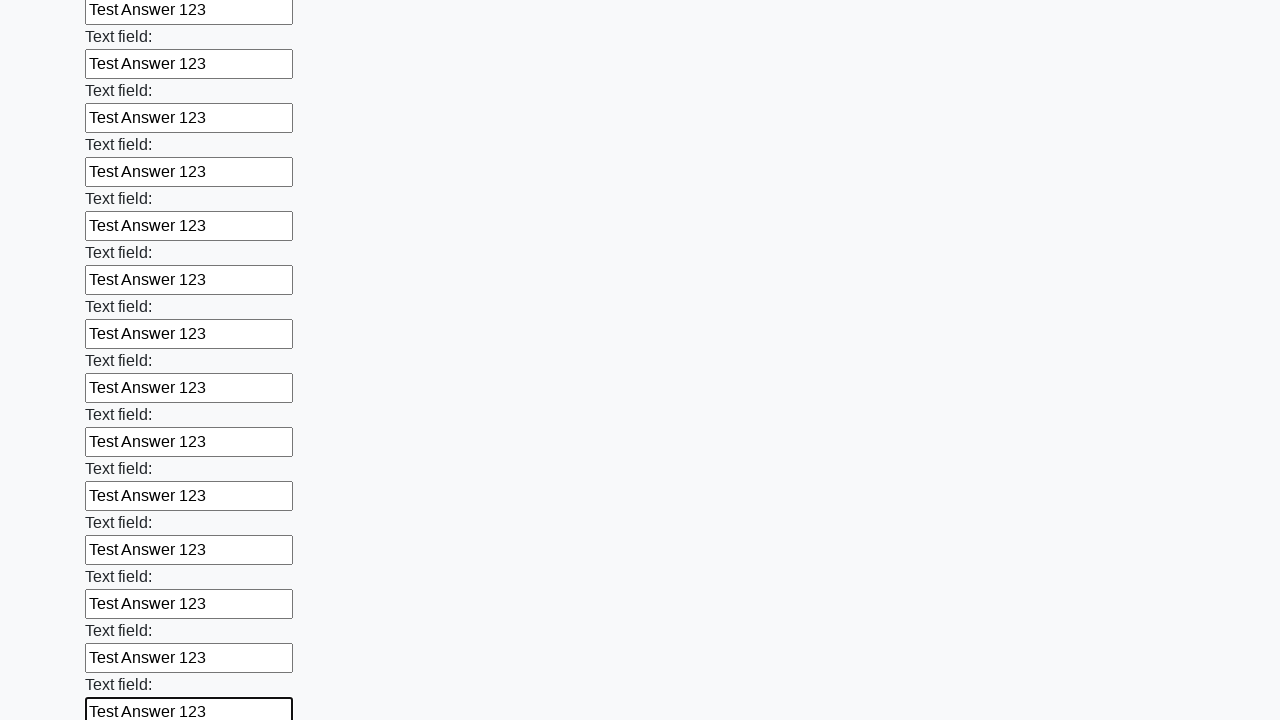

Filled input field with 'Test Answer 123' on input >> nth=47
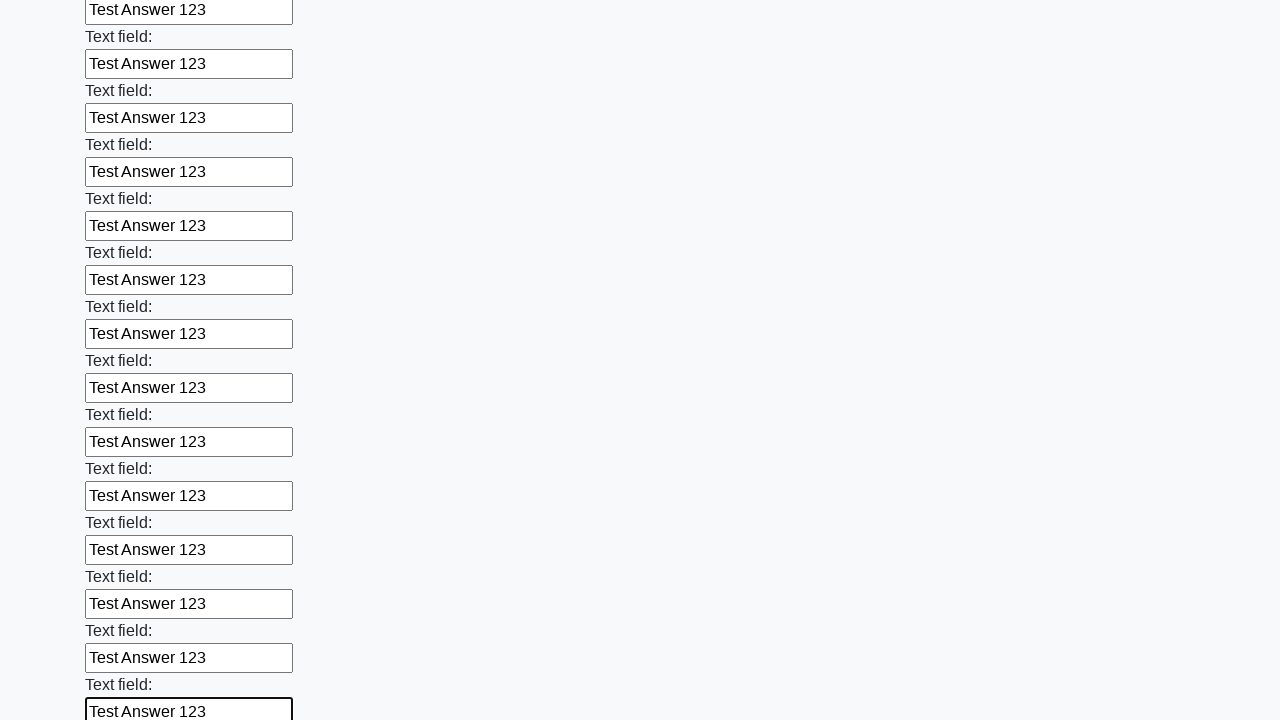

Filled input field with 'Test Answer 123' on input >> nth=48
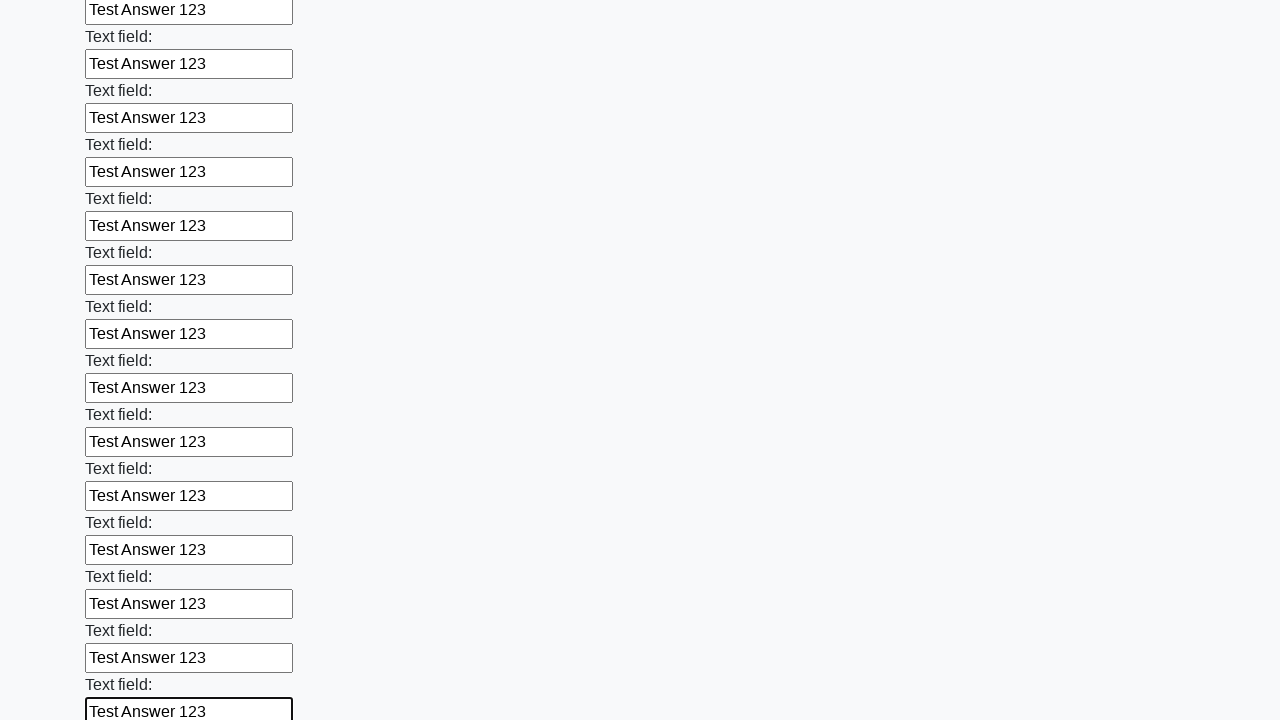

Filled input field with 'Test Answer 123' on input >> nth=49
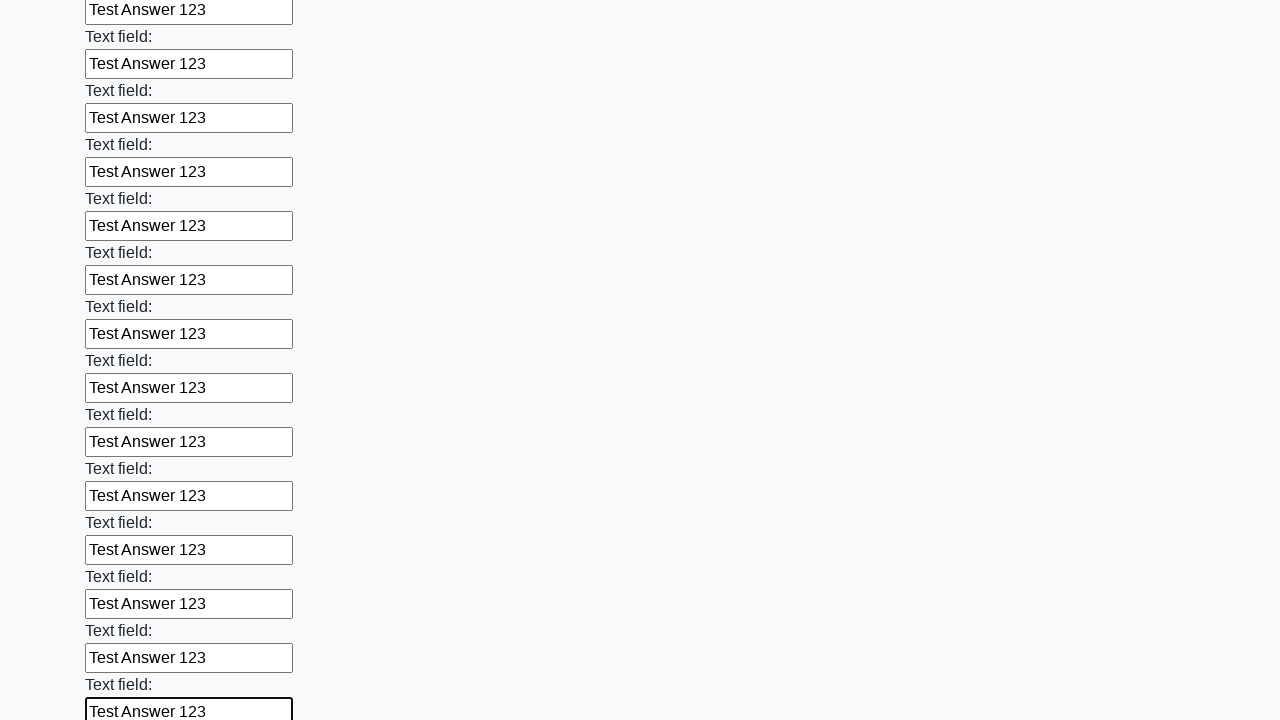

Filled input field with 'Test Answer 123' on input >> nth=50
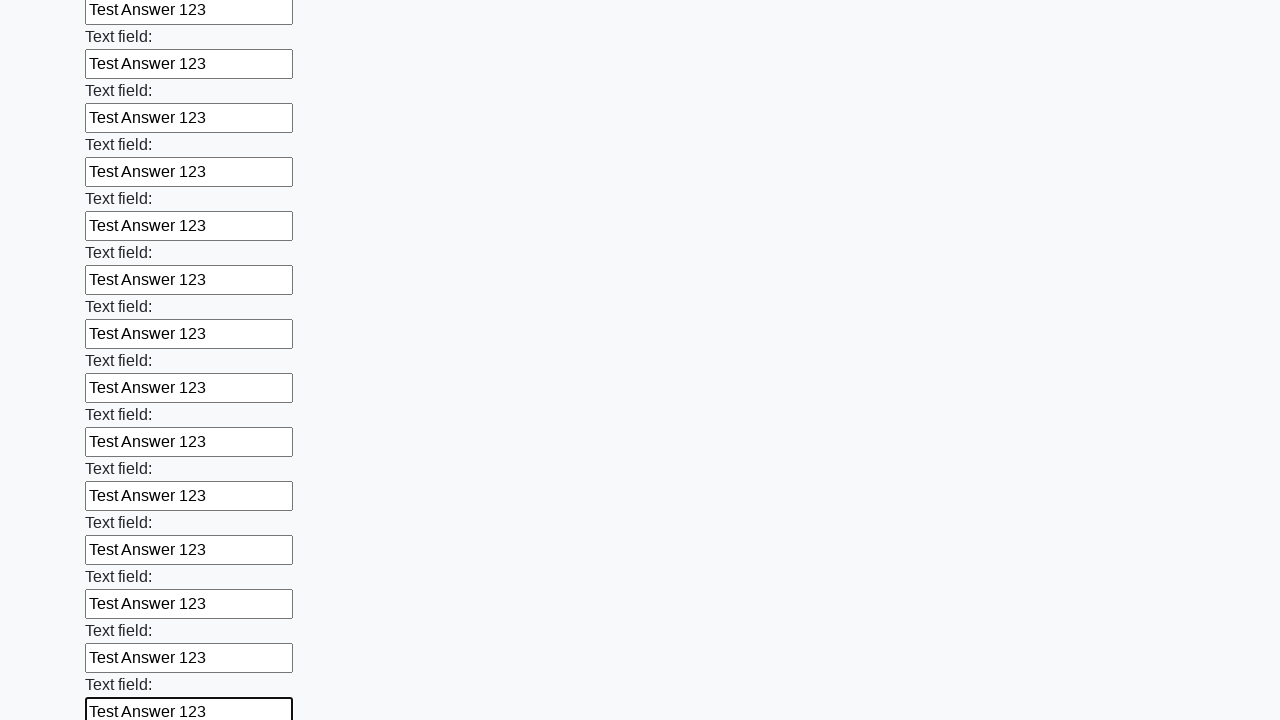

Filled input field with 'Test Answer 123' on input >> nth=51
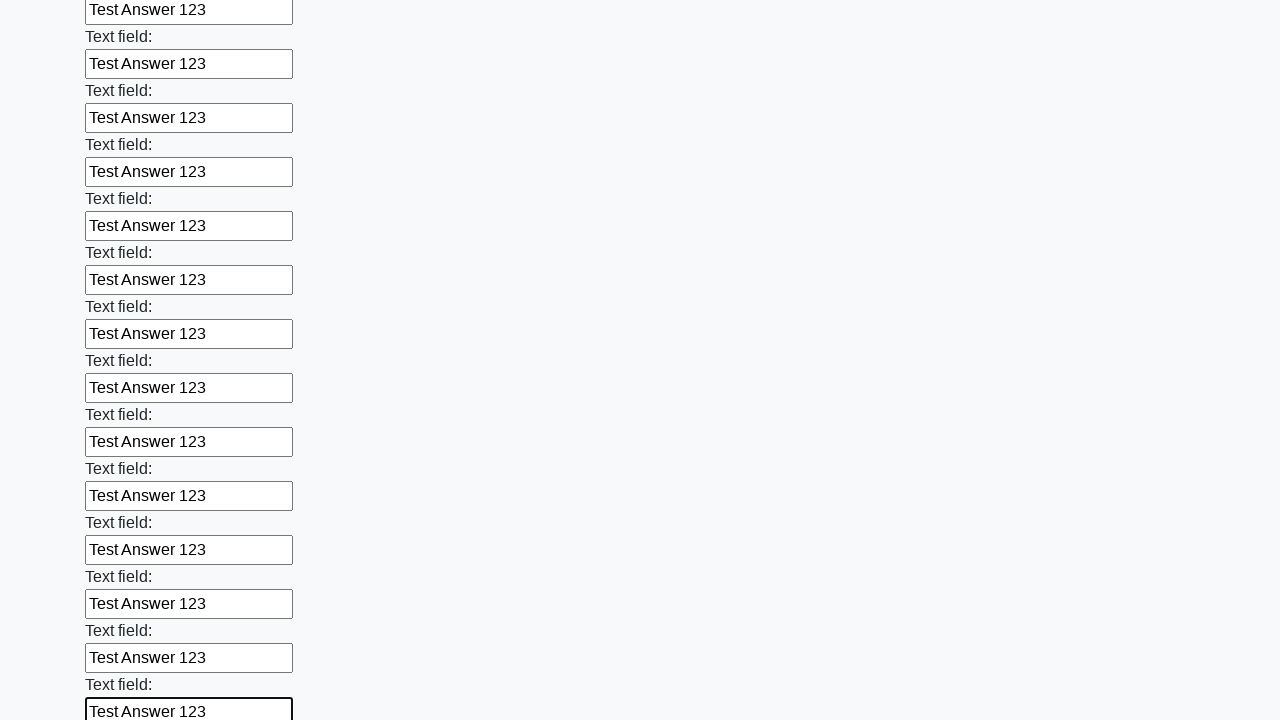

Filled input field with 'Test Answer 123' on input >> nth=52
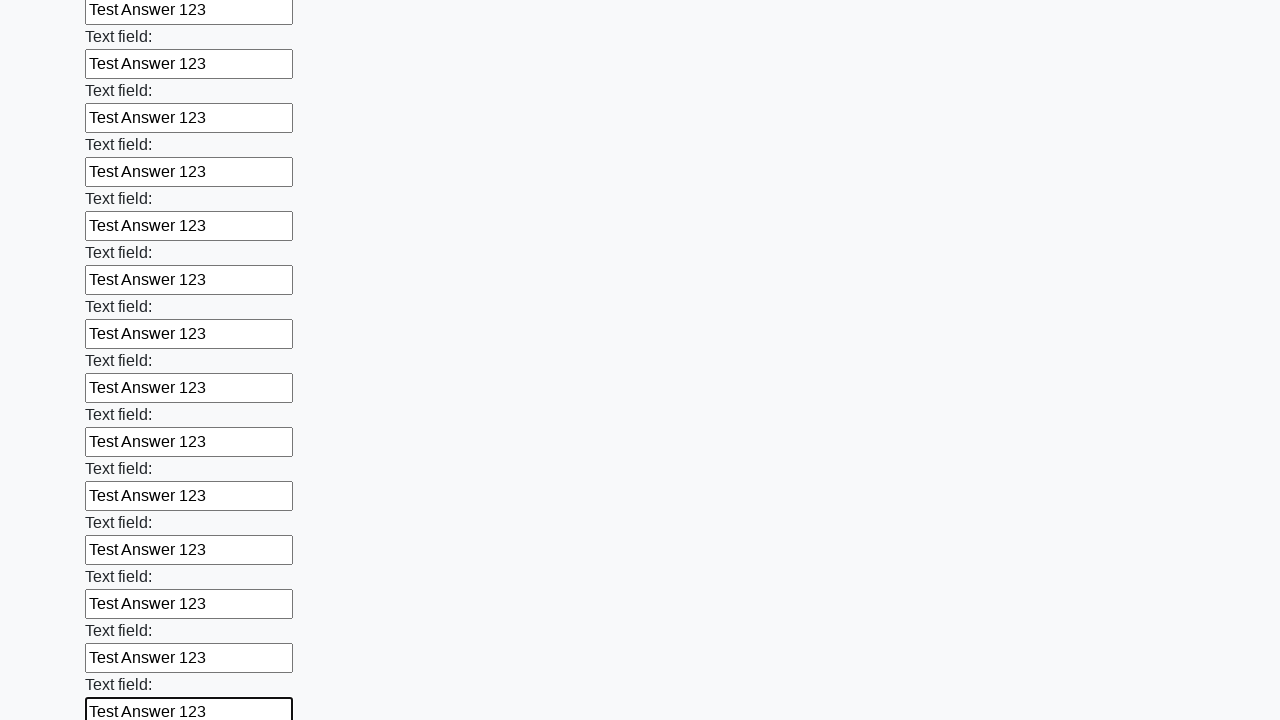

Filled input field with 'Test Answer 123' on input >> nth=53
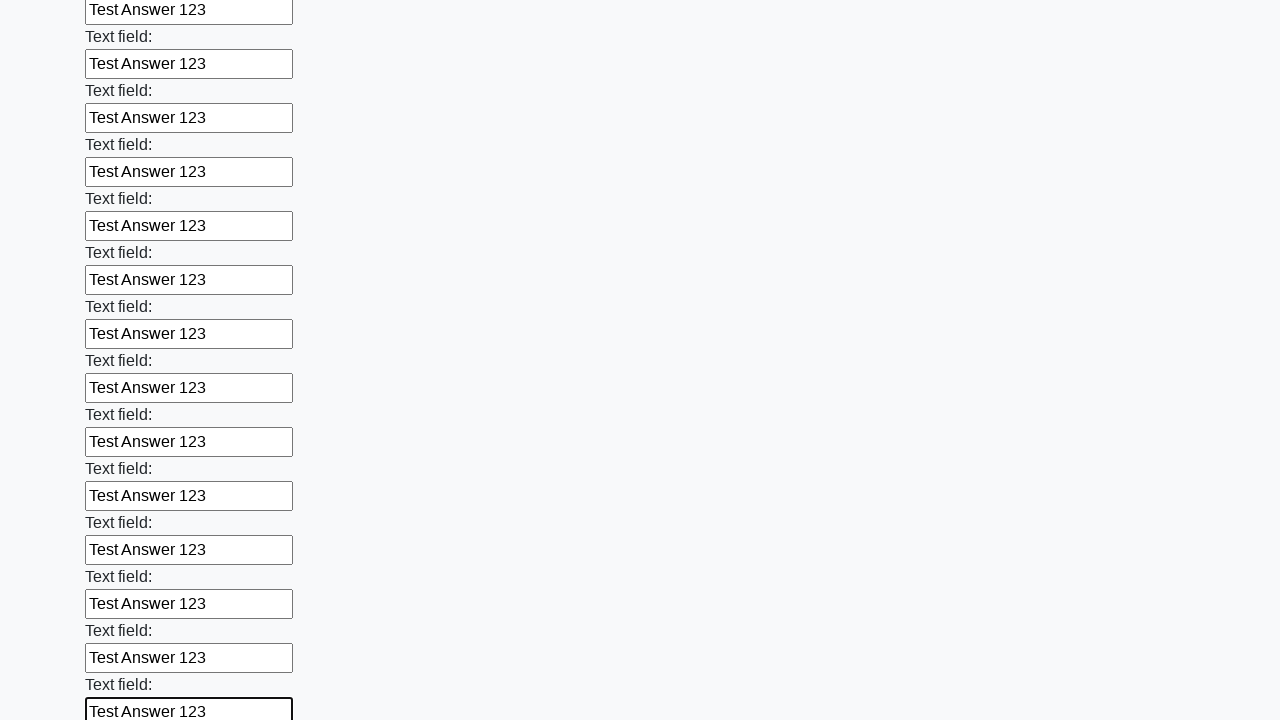

Filled input field with 'Test Answer 123' on input >> nth=54
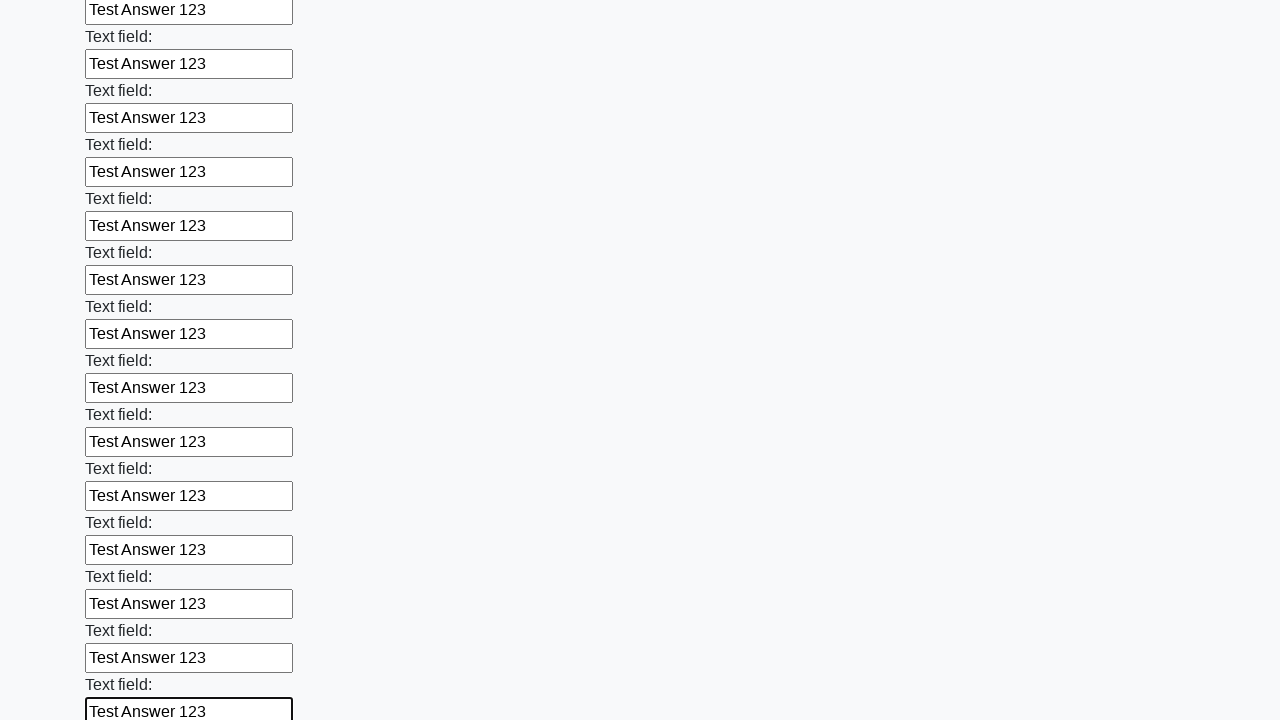

Filled input field with 'Test Answer 123' on input >> nth=55
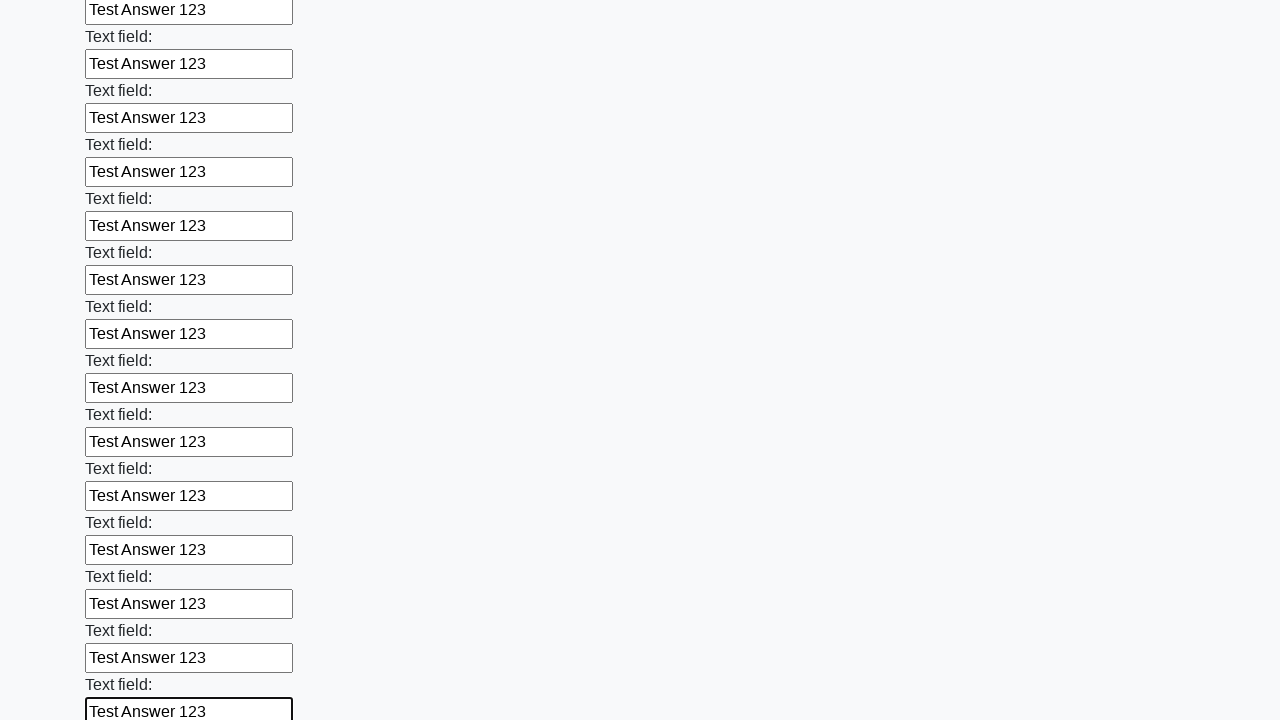

Filled input field with 'Test Answer 123' on input >> nth=56
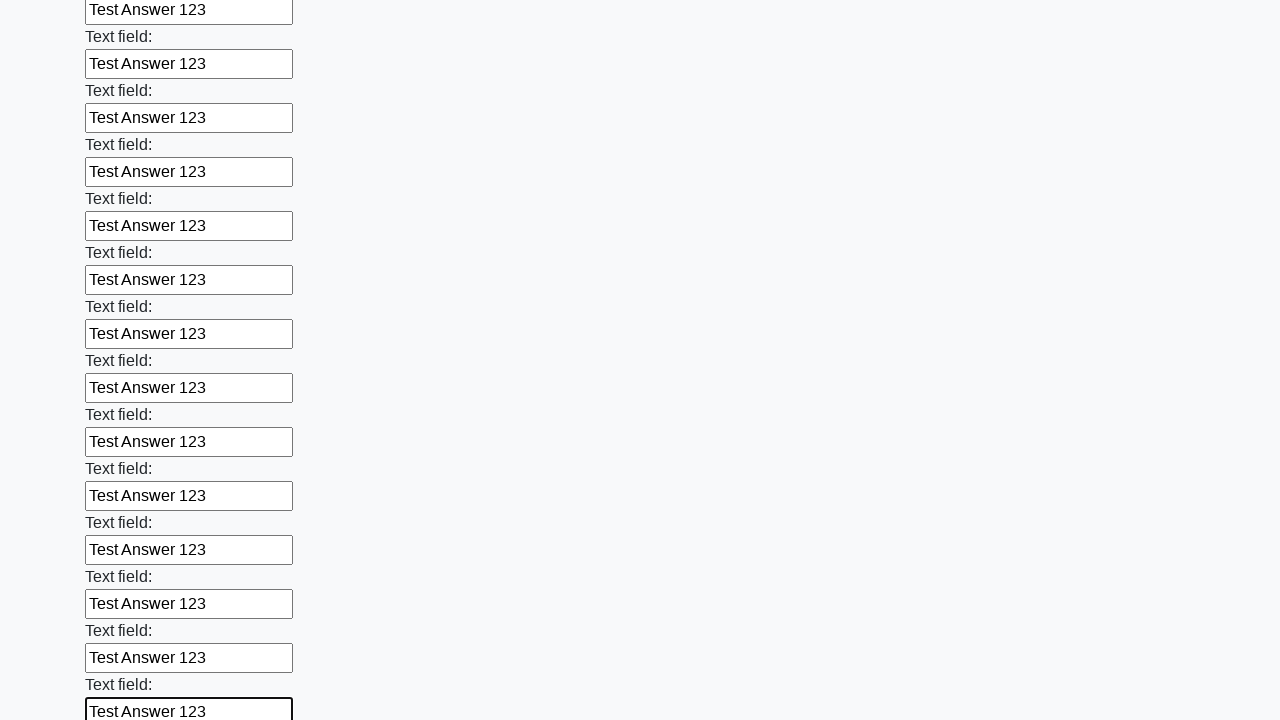

Filled input field with 'Test Answer 123' on input >> nth=57
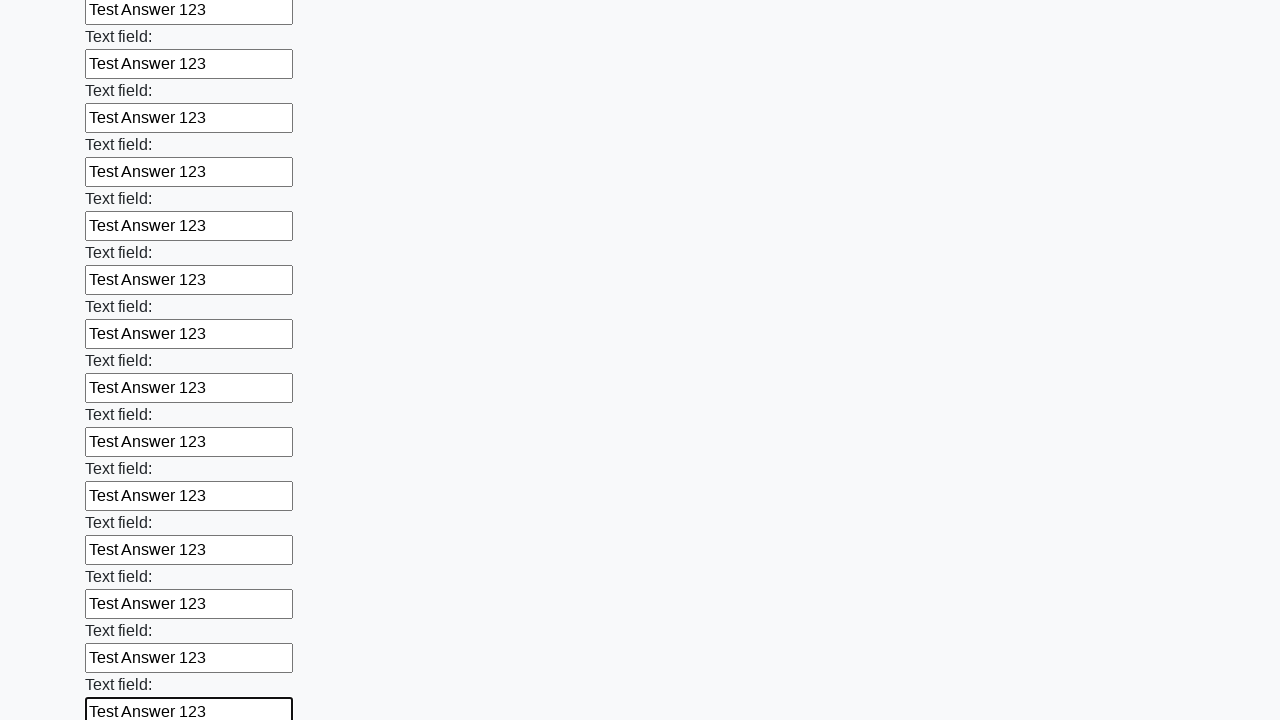

Filled input field with 'Test Answer 123' on input >> nth=58
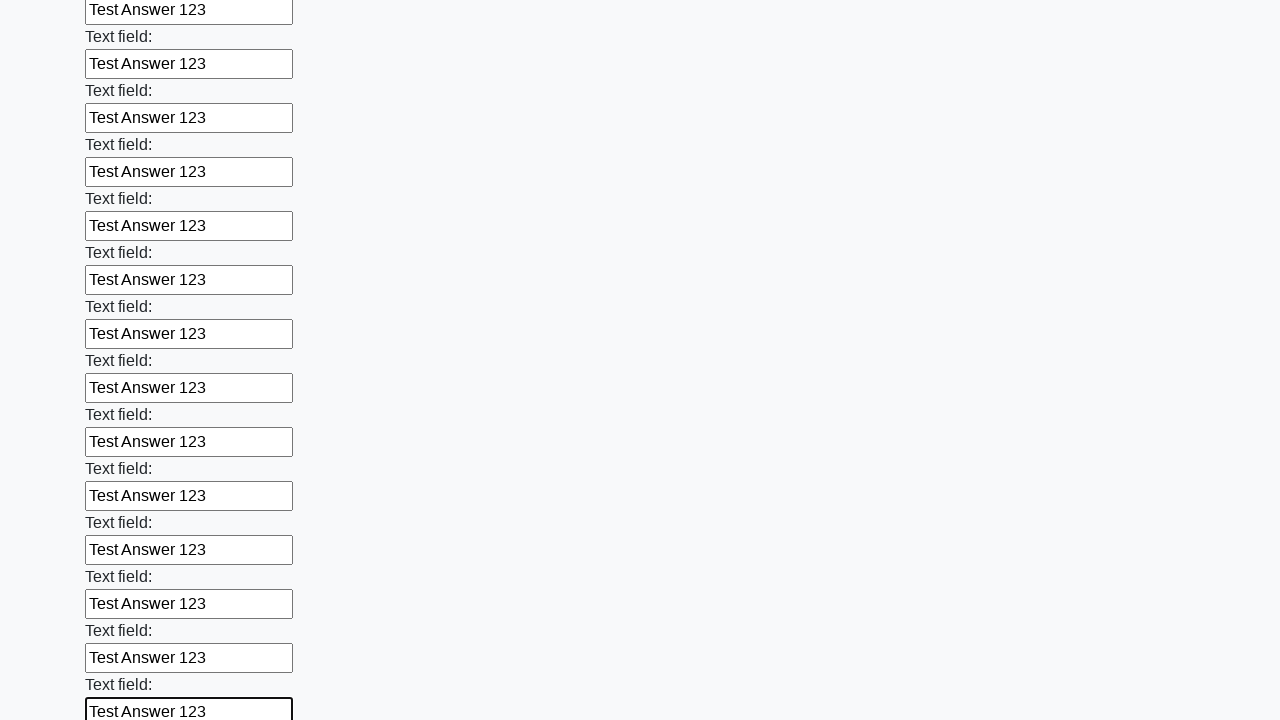

Filled input field with 'Test Answer 123' on input >> nth=59
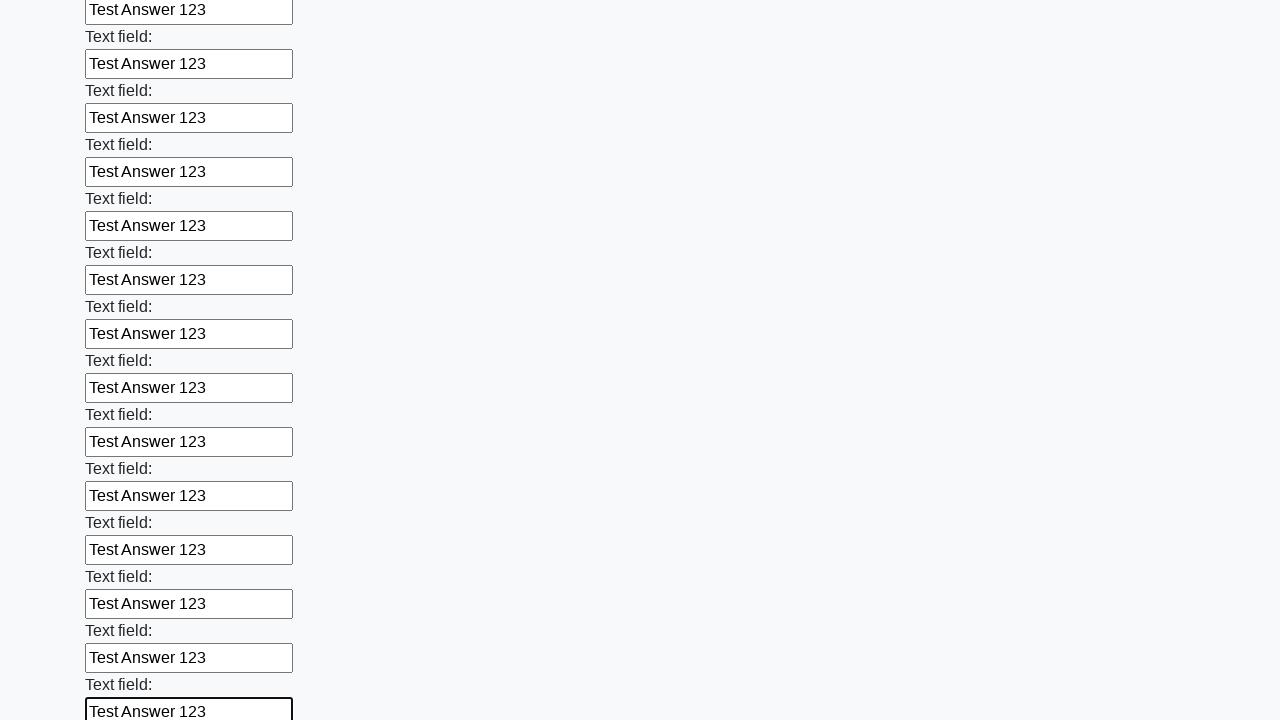

Filled input field with 'Test Answer 123' on input >> nth=60
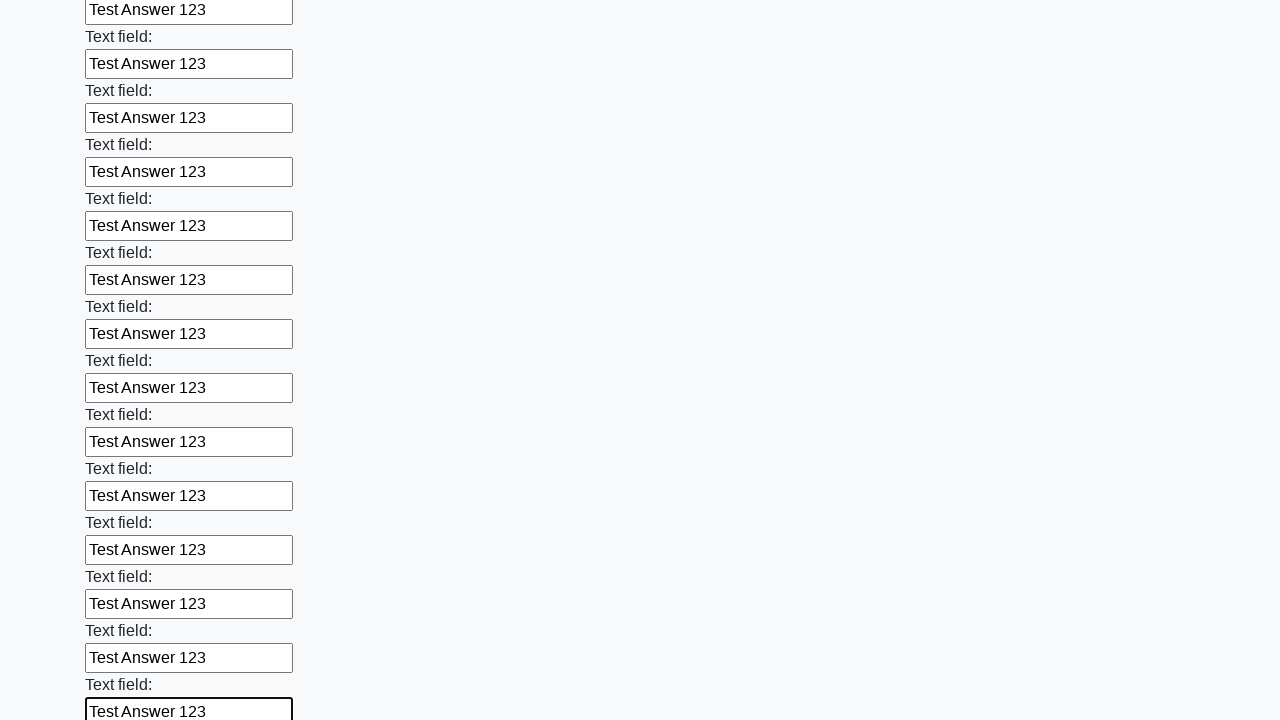

Filled input field with 'Test Answer 123' on input >> nth=61
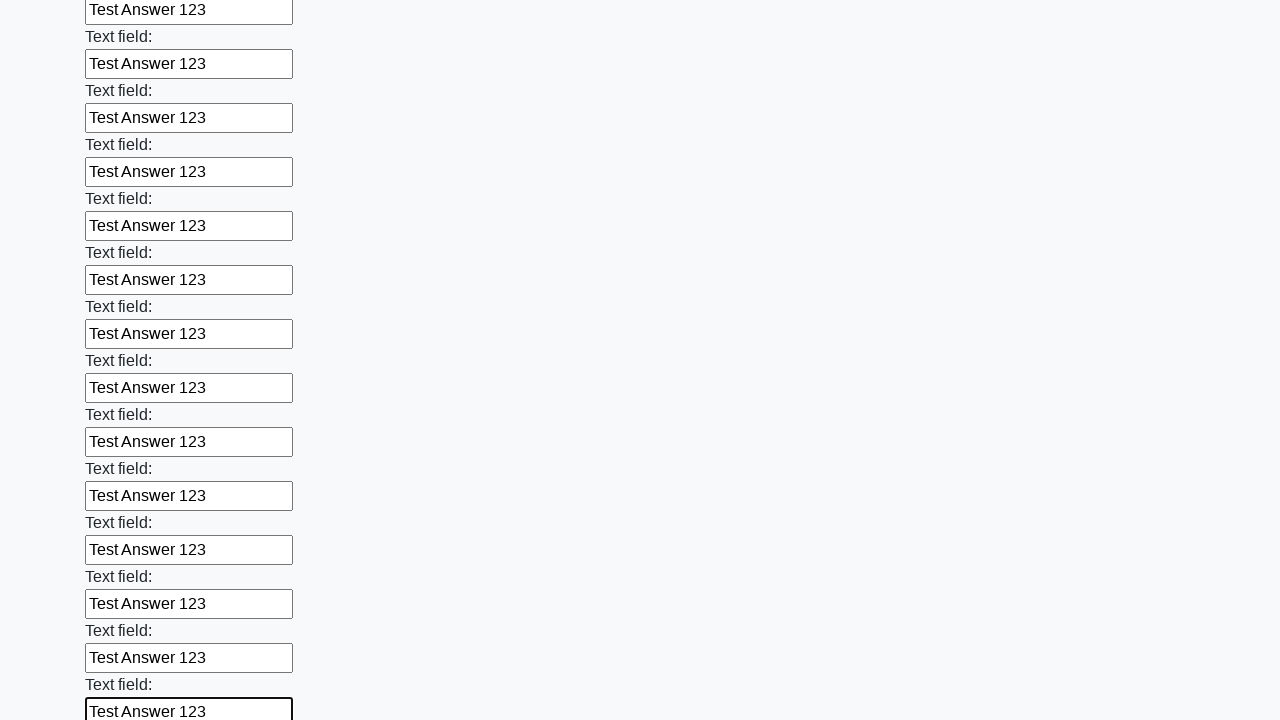

Filled input field with 'Test Answer 123' on input >> nth=62
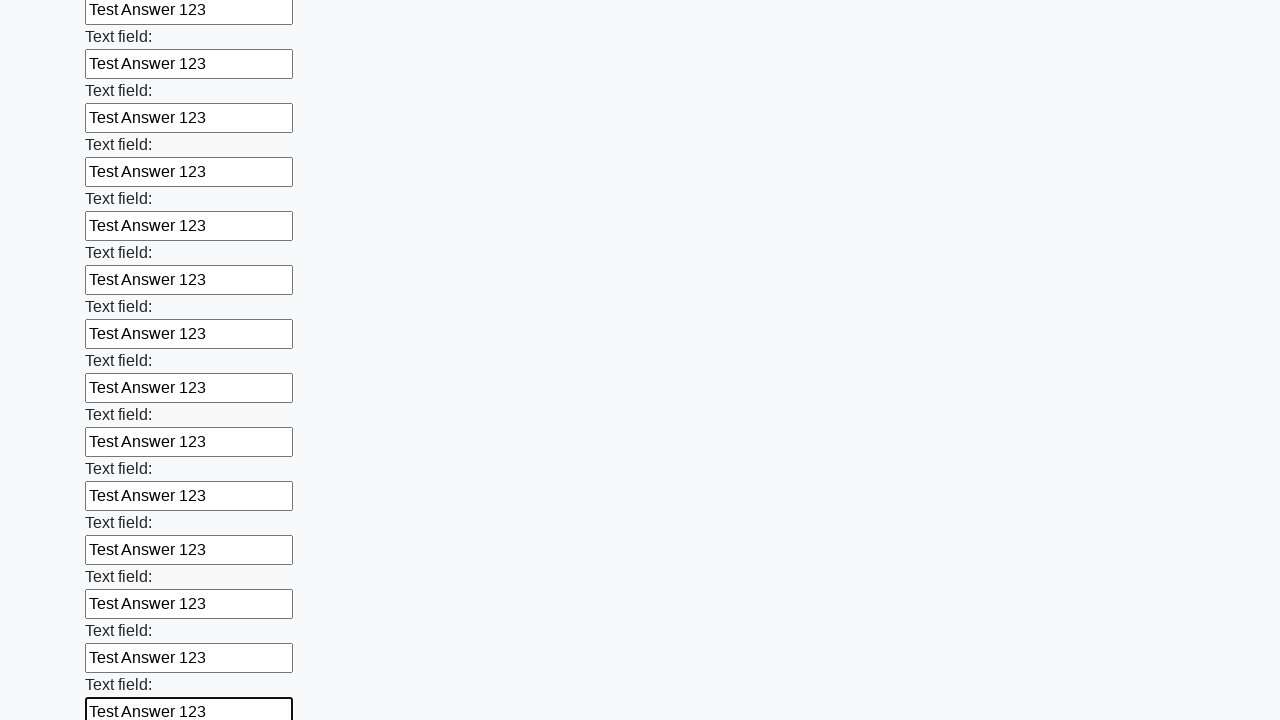

Filled input field with 'Test Answer 123' on input >> nth=63
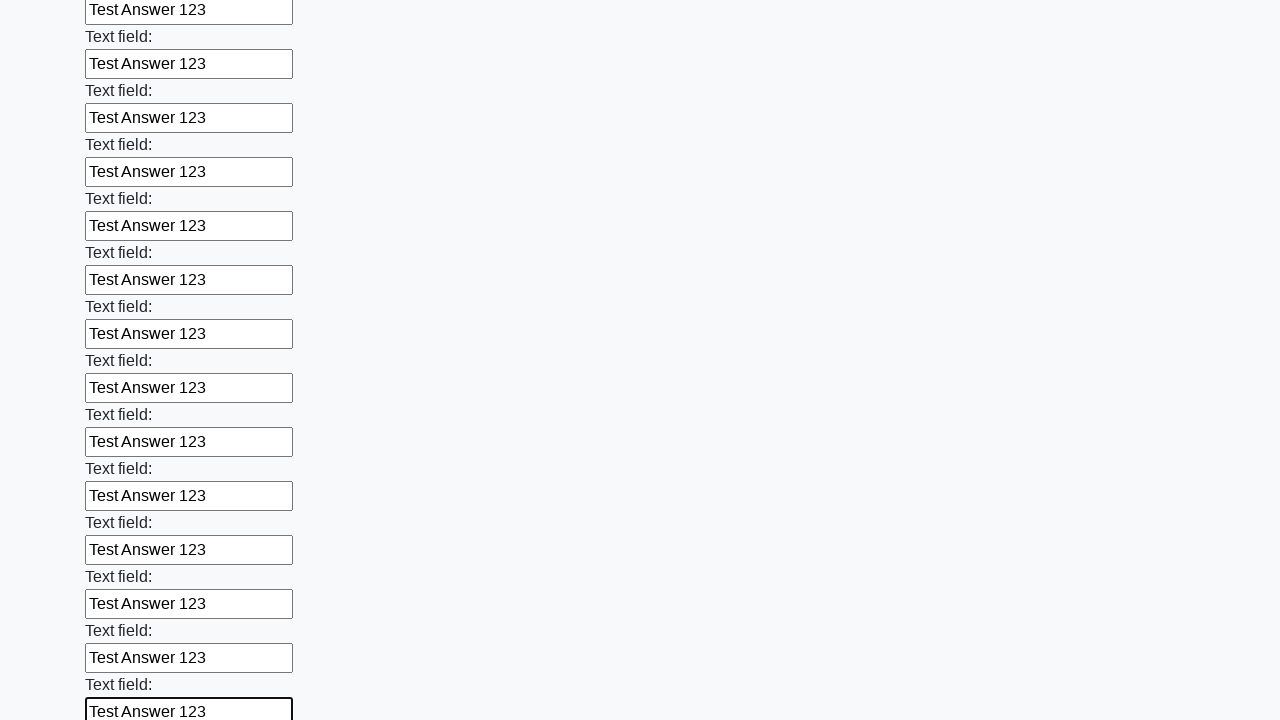

Filled input field with 'Test Answer 123' on input >> nth=64
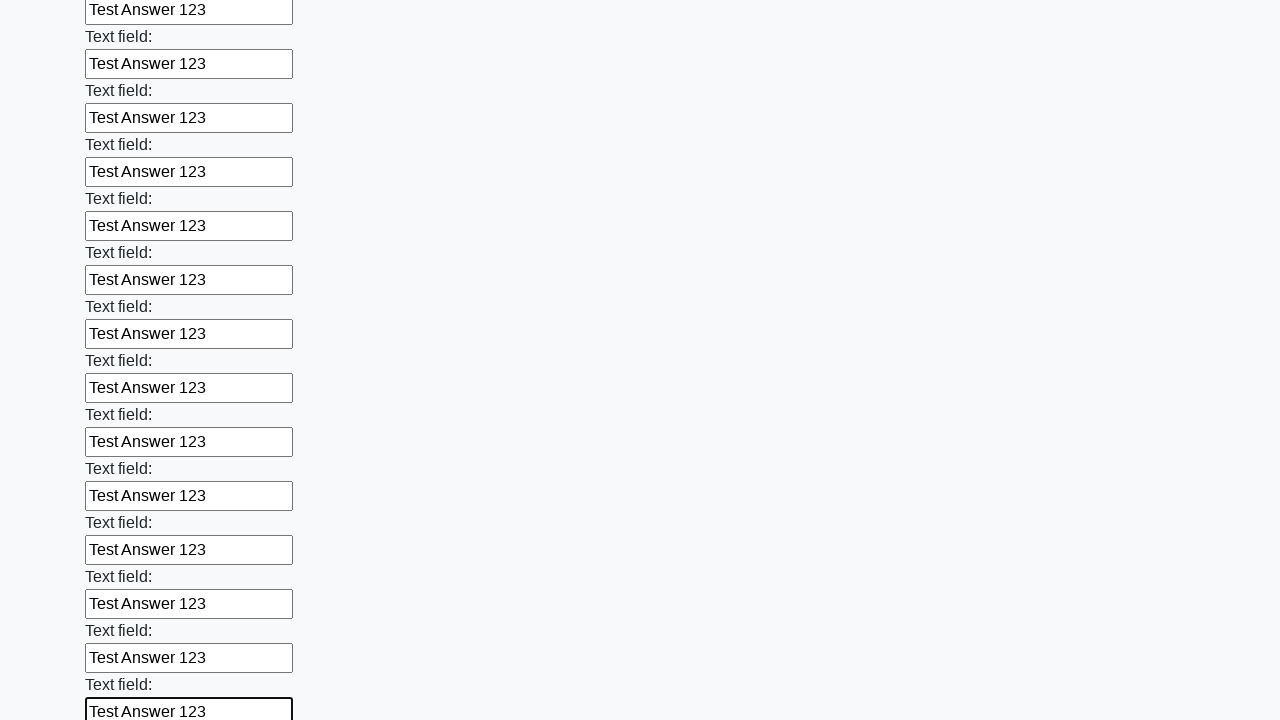

Filled input field with 'Test Answer 123' on input >> nth=65
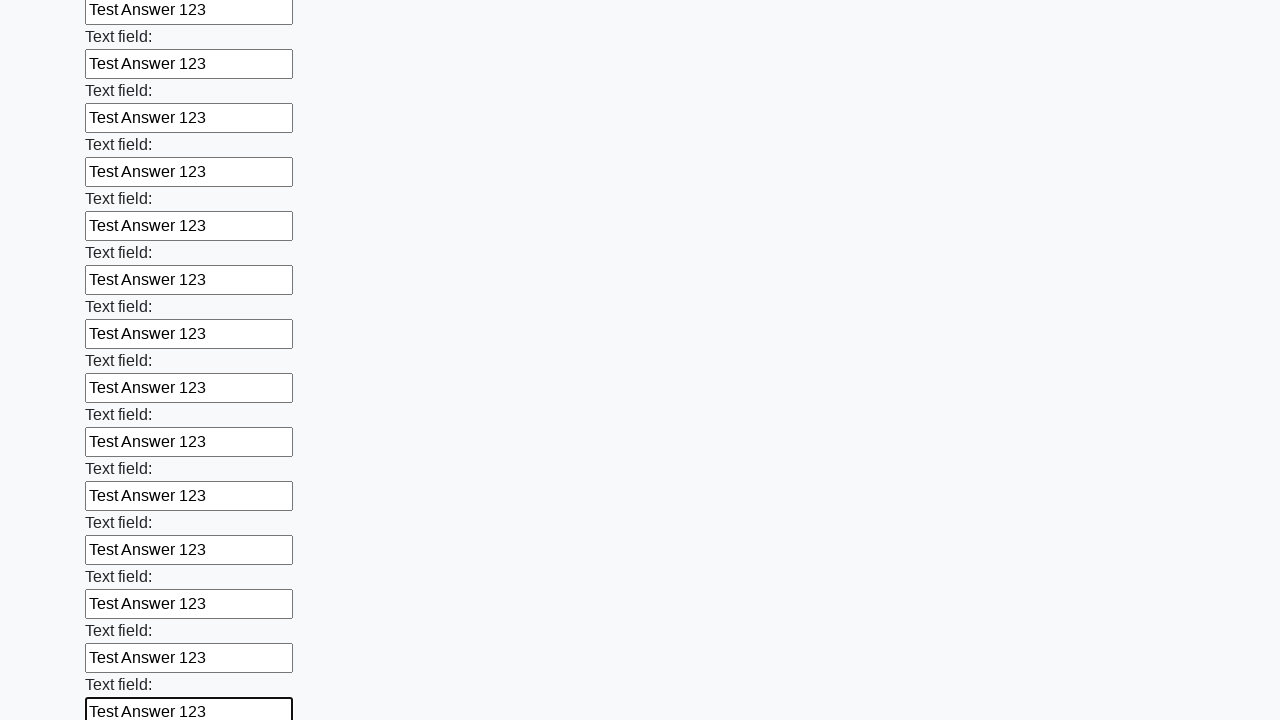

Filled input field with 'Test Answer 123' on input >> nth=66
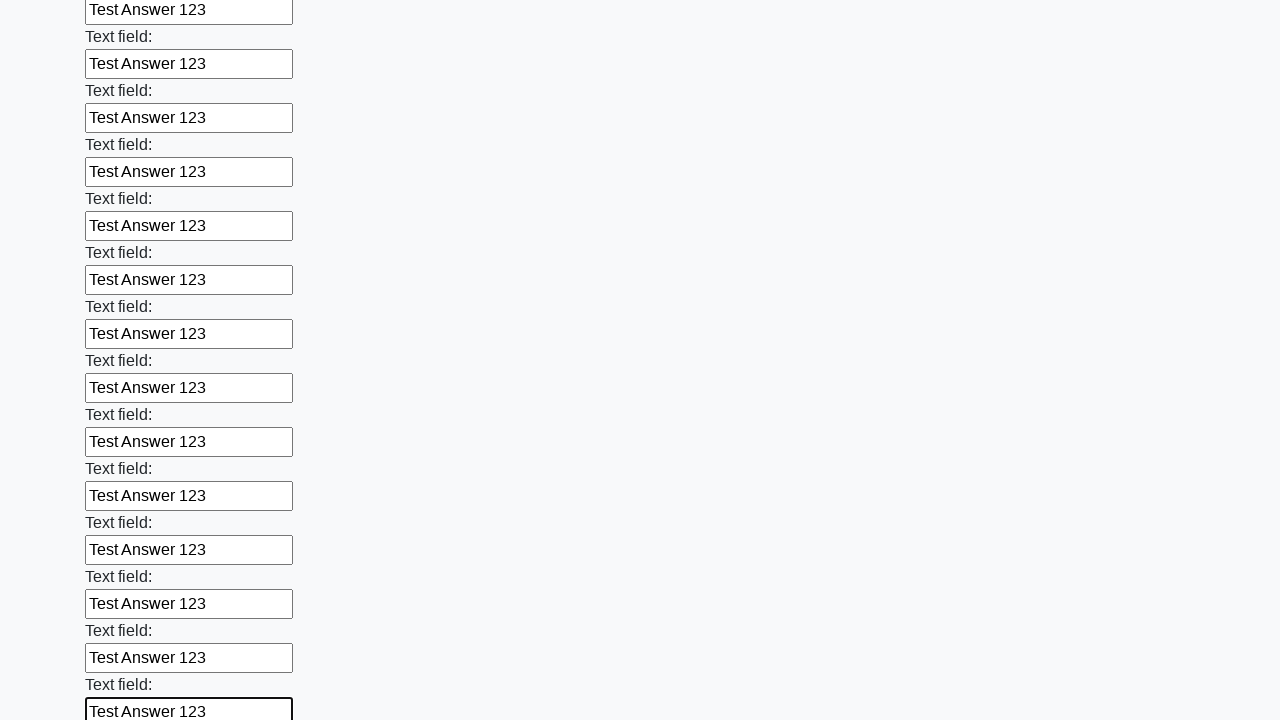

Filled input field with 'Test Answer 123' on input >> nth=67
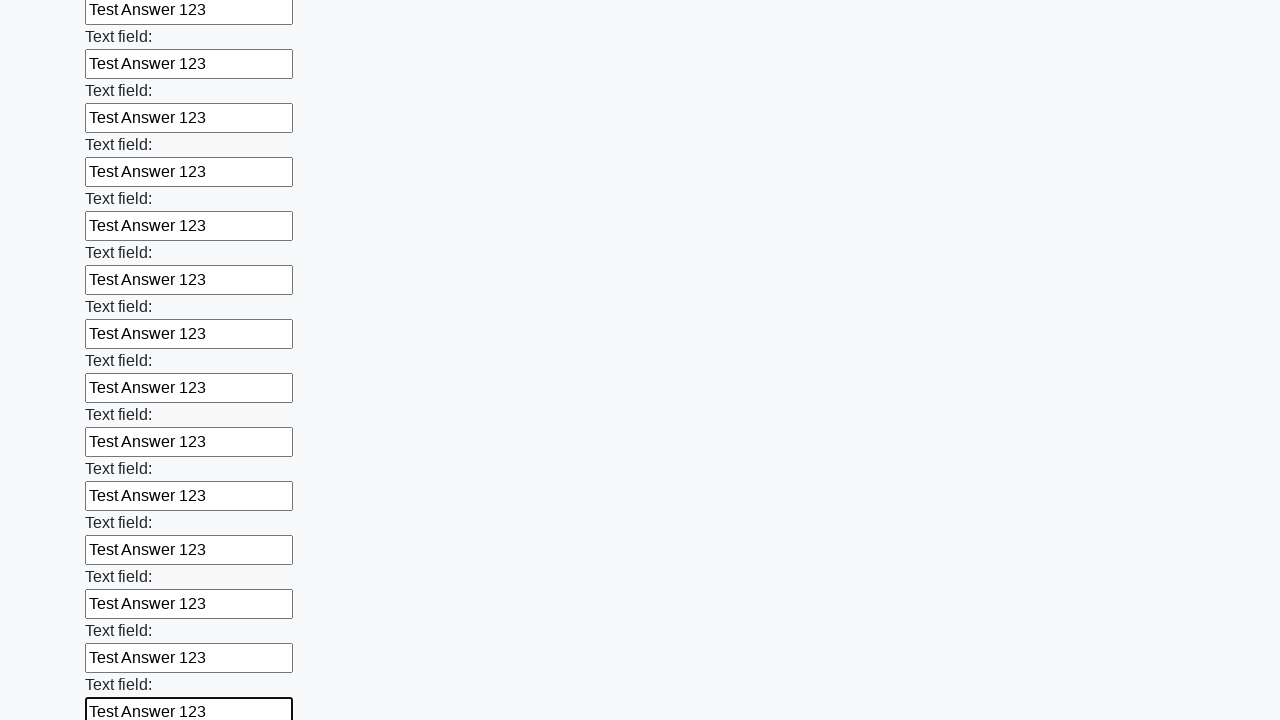

Filled input field with 'Test Answer 123' on input >> nth=68
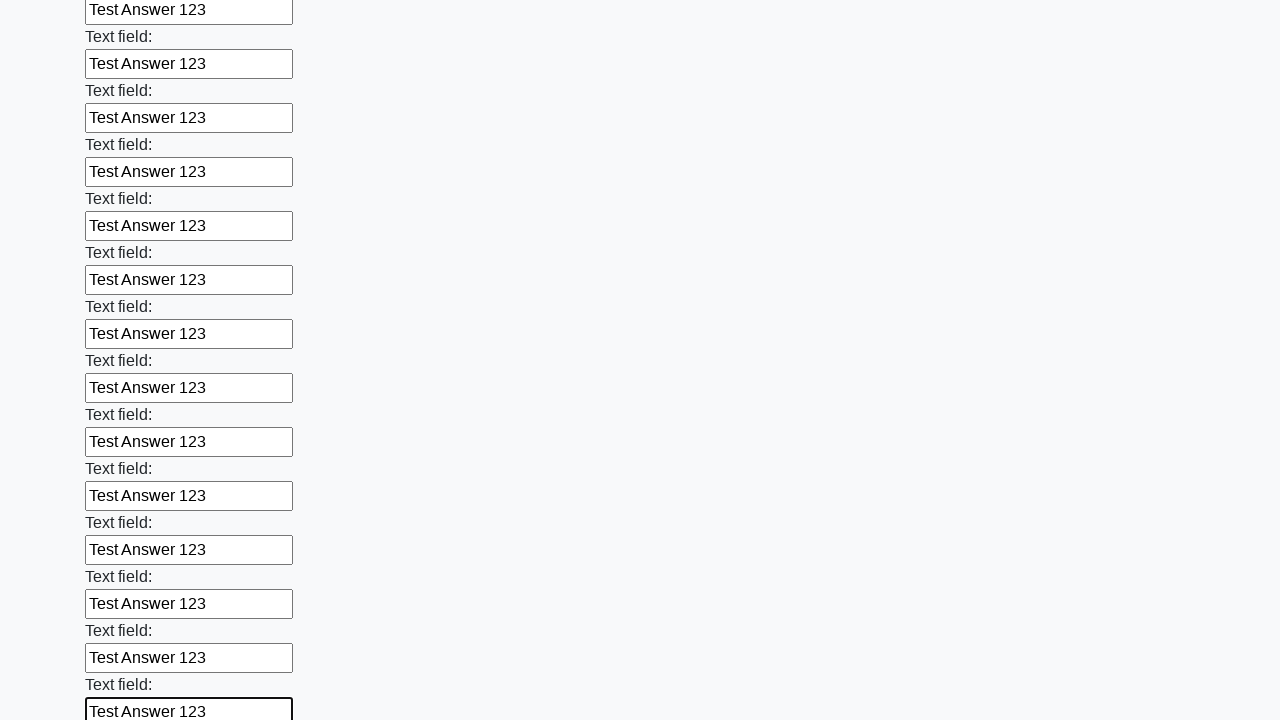

Filled input field with 'Test Answer 123' on input >> nth=69
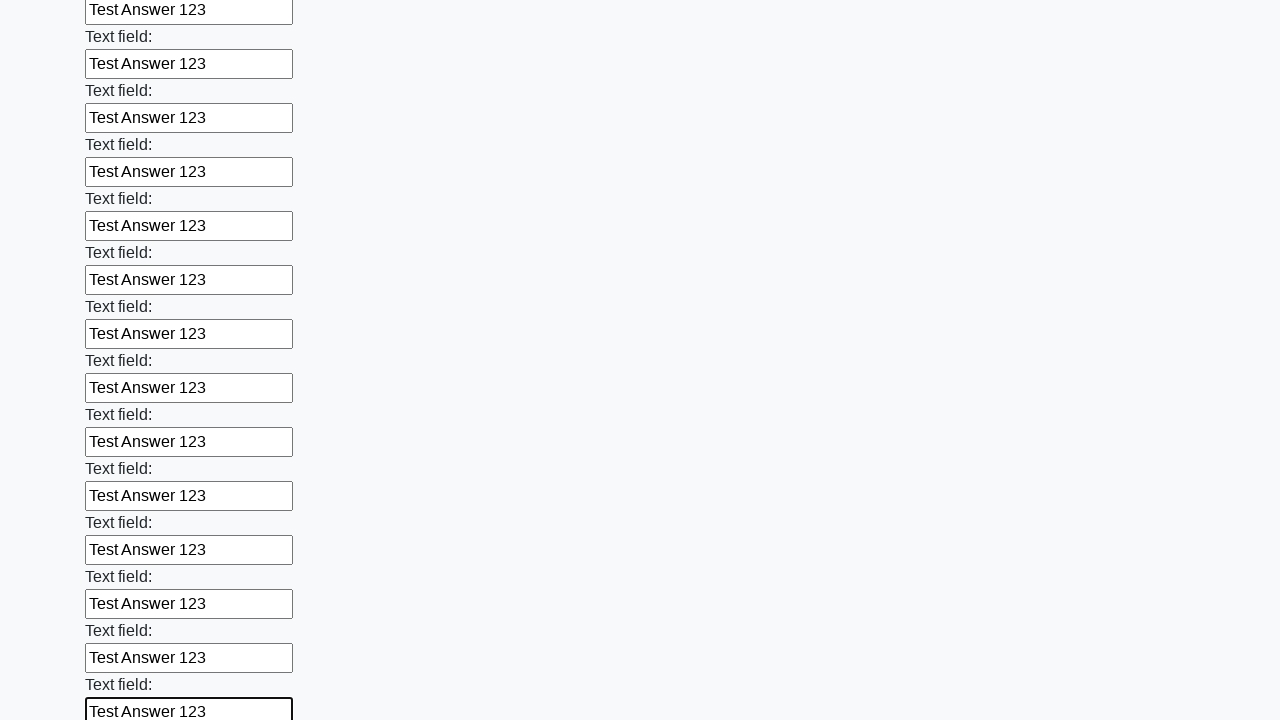

Filled input field with 'Test Answer 123' on input >> nth=70
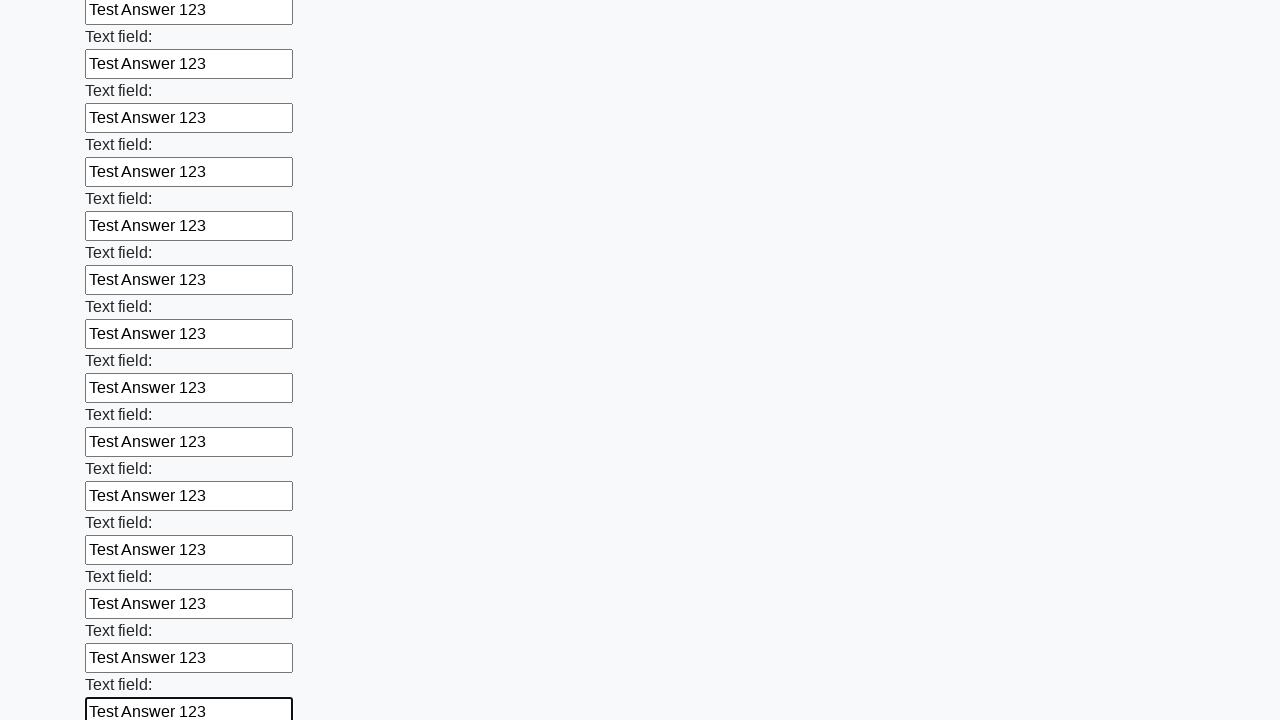

Filled input field with 'Test Answer 123' on input >> nth=71
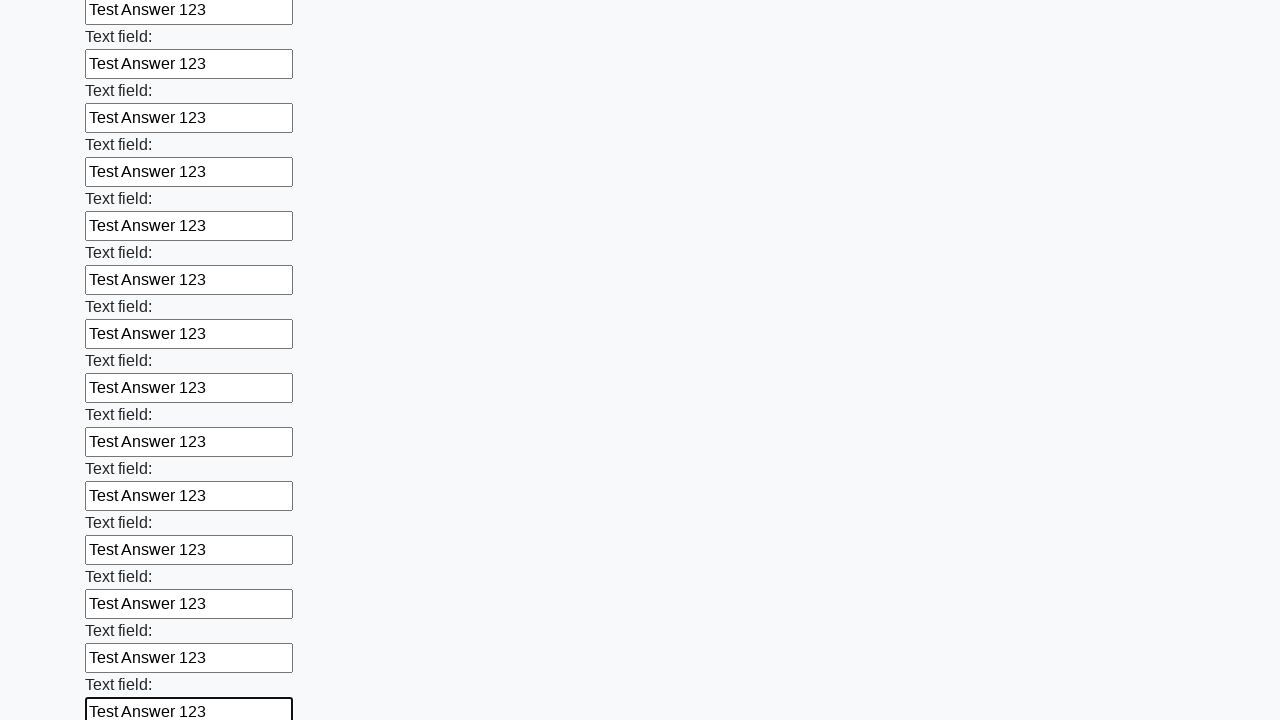

Filled input field with 'Test Answer 123' on input >> nth=72
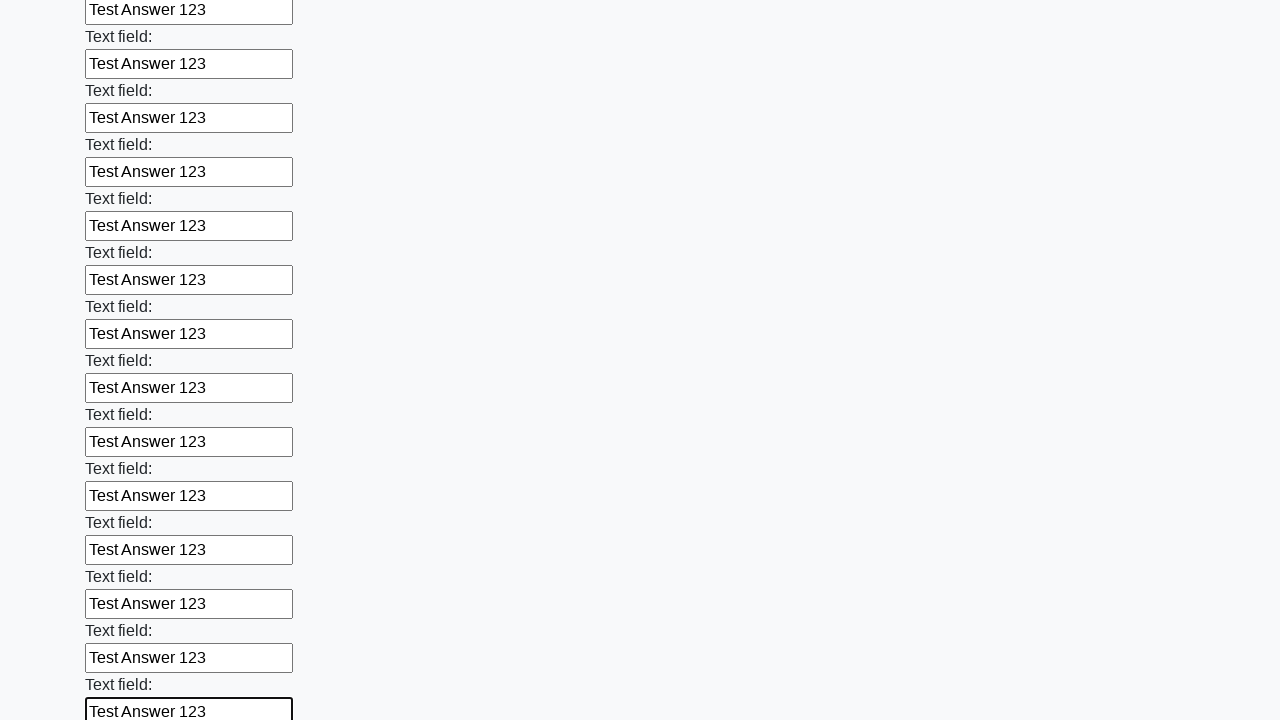

Filled input field with 'Test Answer 123' on input >> nth=73
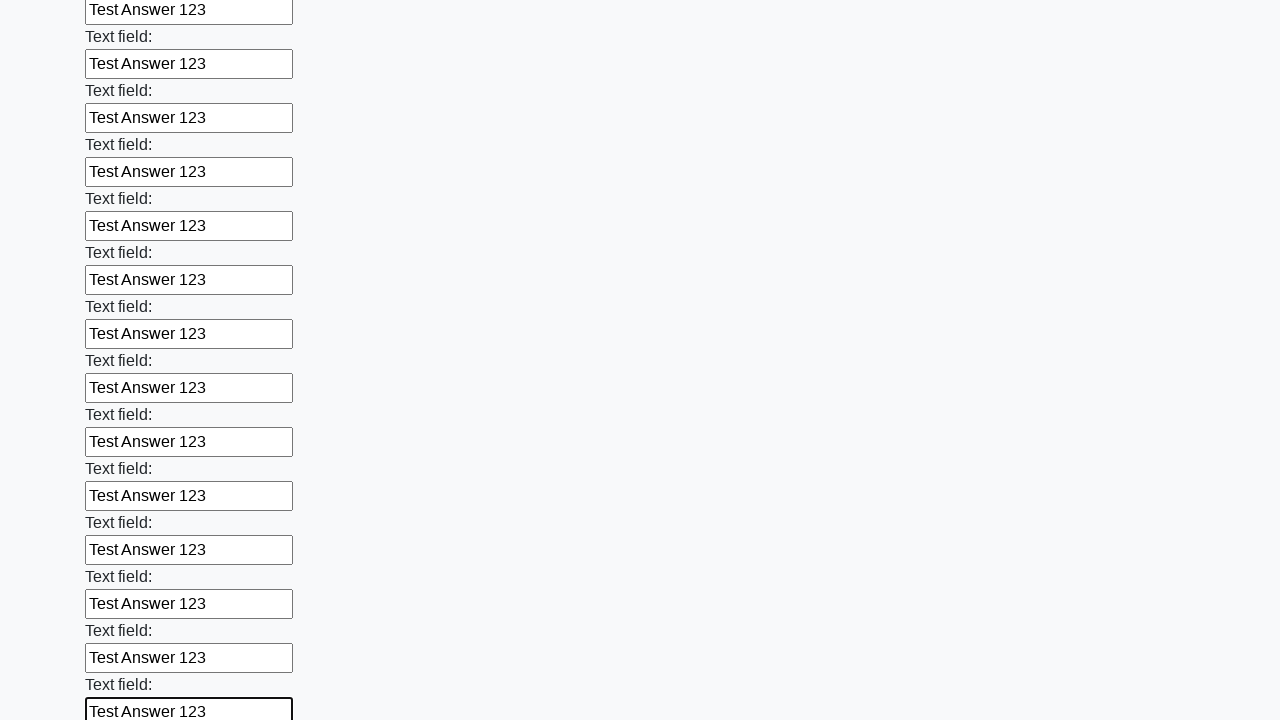

Filled input field with 'Test Answer 123' on input >> nth=74
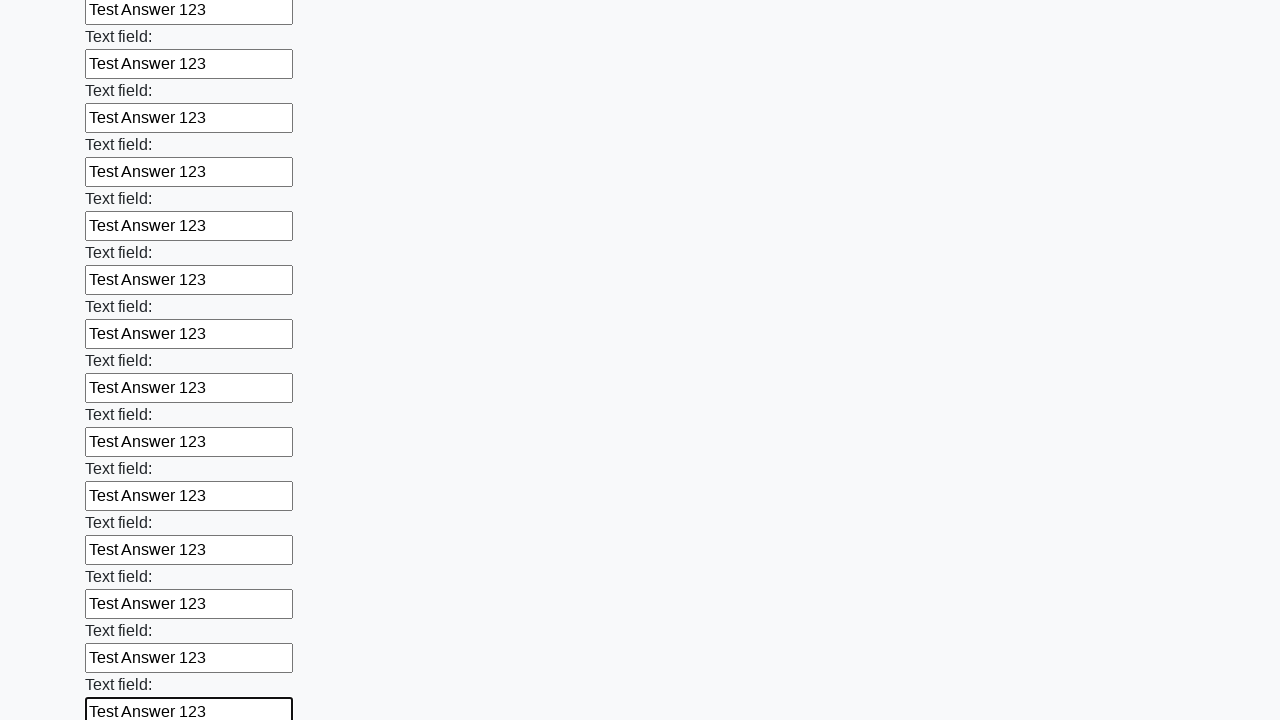

Filled input field with 'Test Answer 123' on input >> nth=75
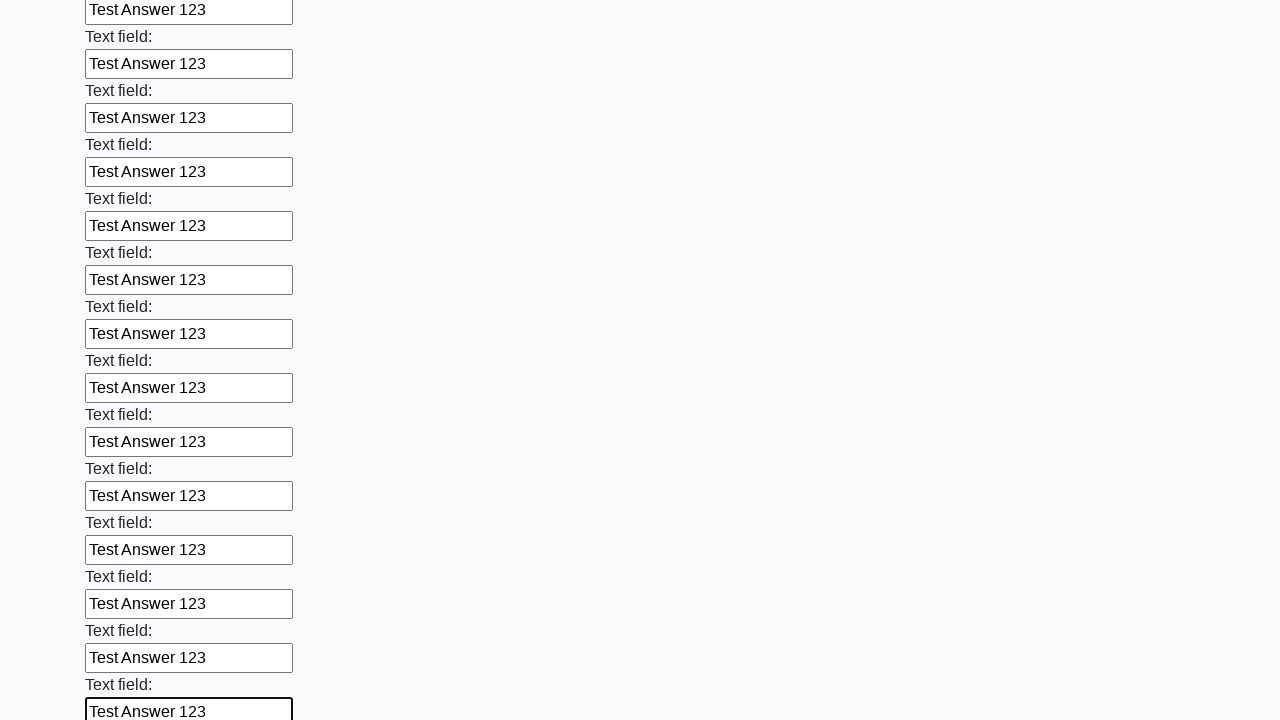

Filled input field with 'Test Answer 123' on input >> nth=76
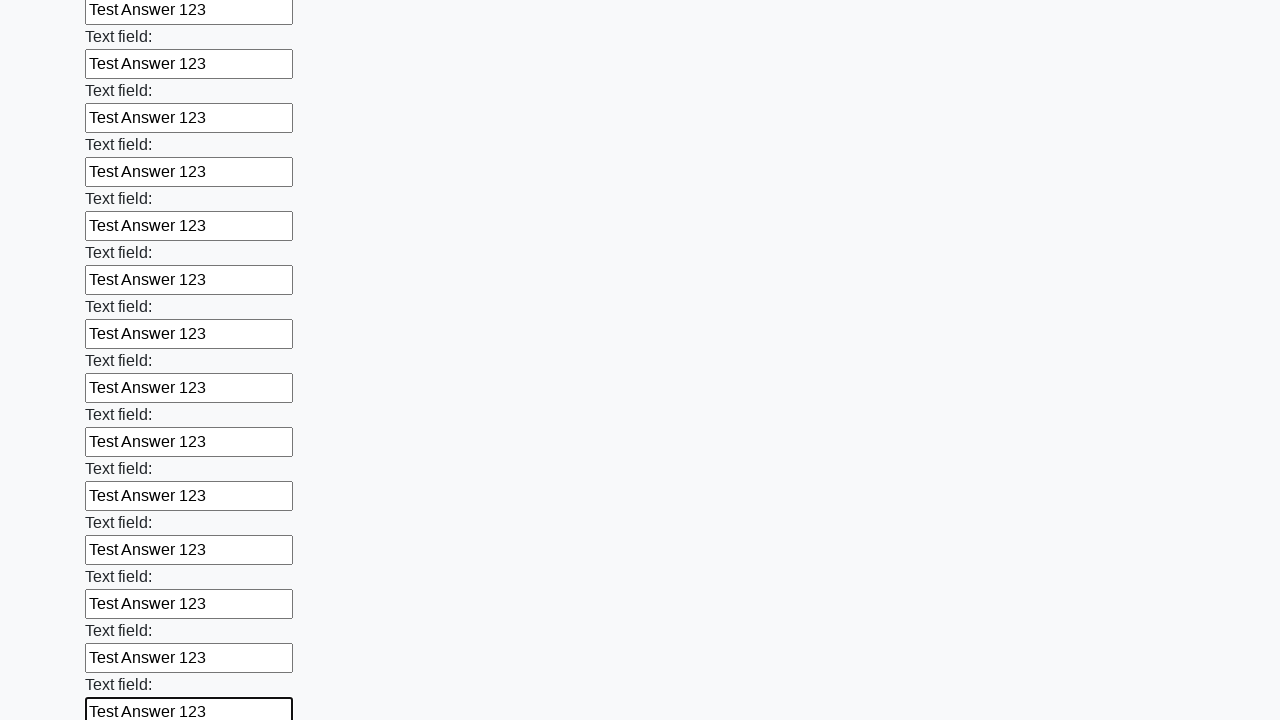

Filled input field with 'Test Answer 123' on input >> nth=77
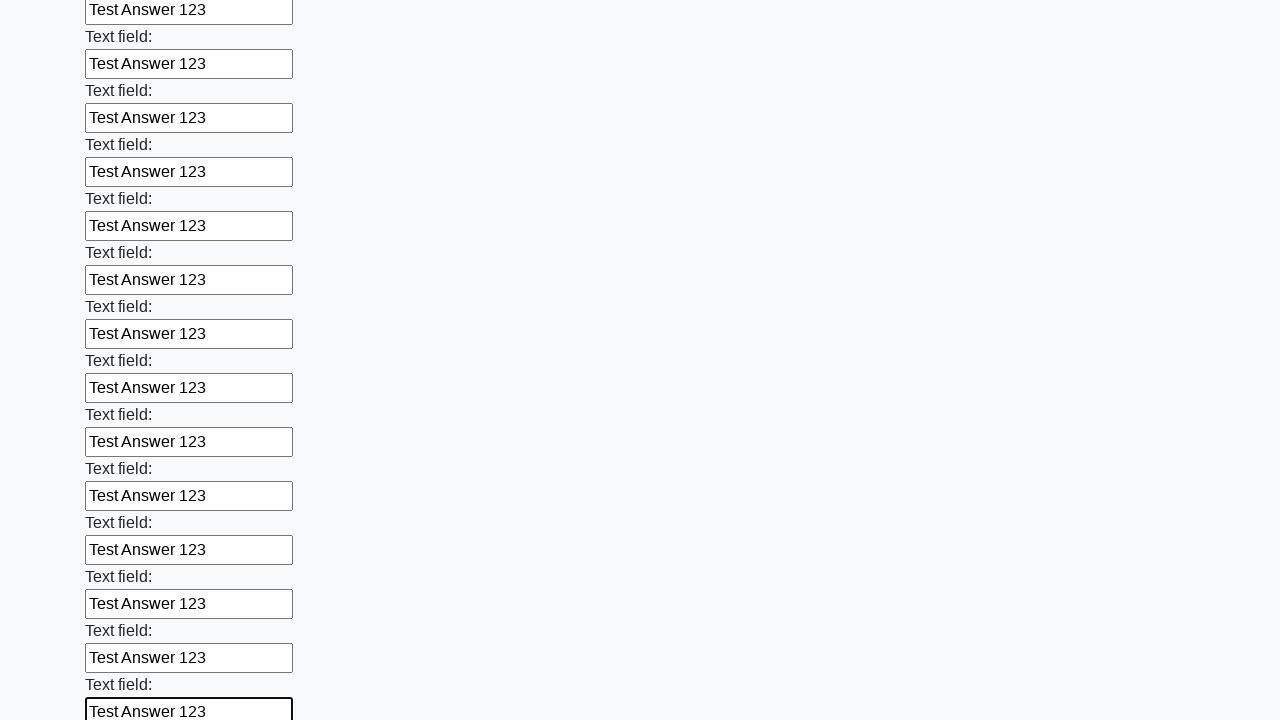

Filled input field with 'Test Answer 123' on input >> nth=78
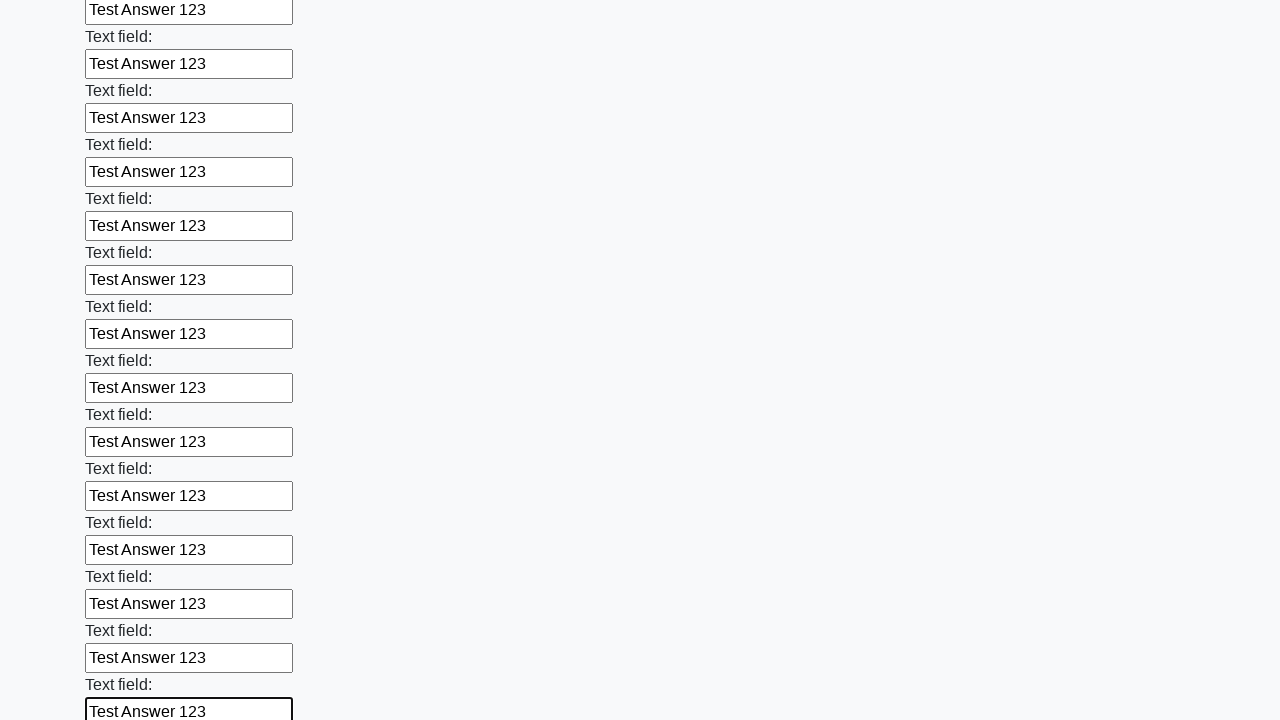

Filled input field with 'Test Answer 123' on input >> nth=79
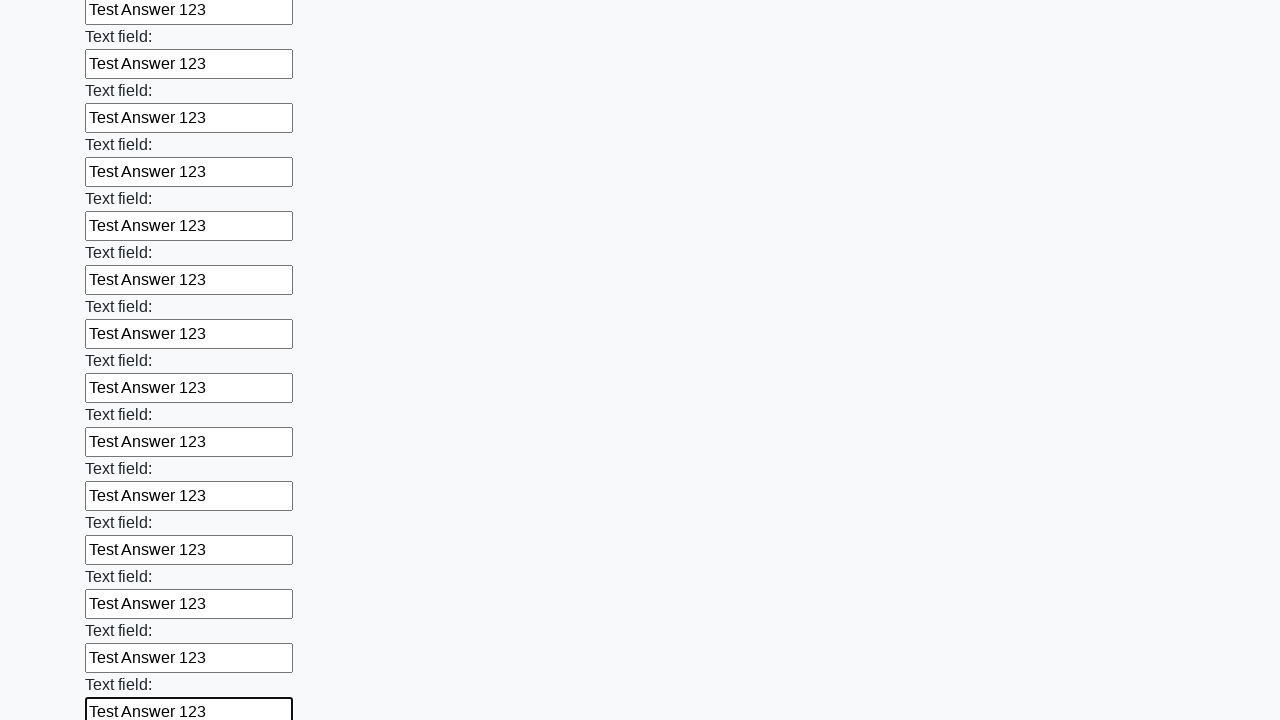

Filled input field with 'Test Answer 123' on input >> nth=80
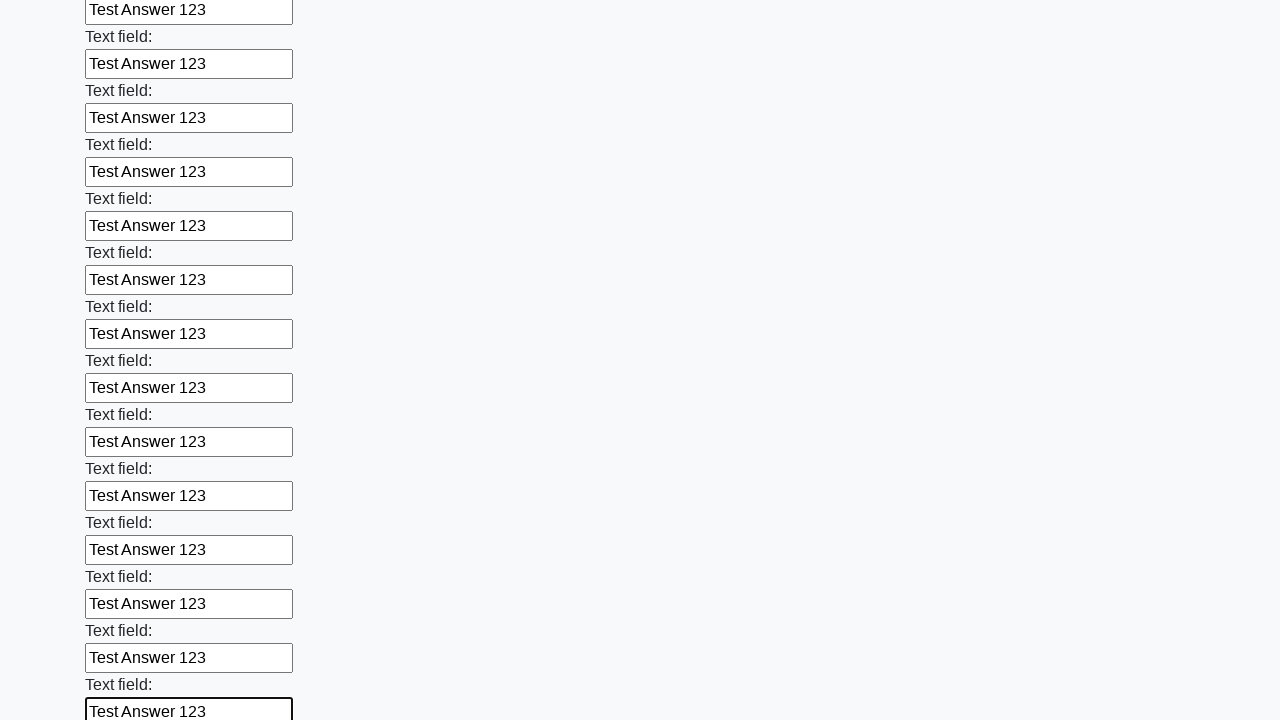

Filled input field with 'Test Answer 123' on input >> nth=81
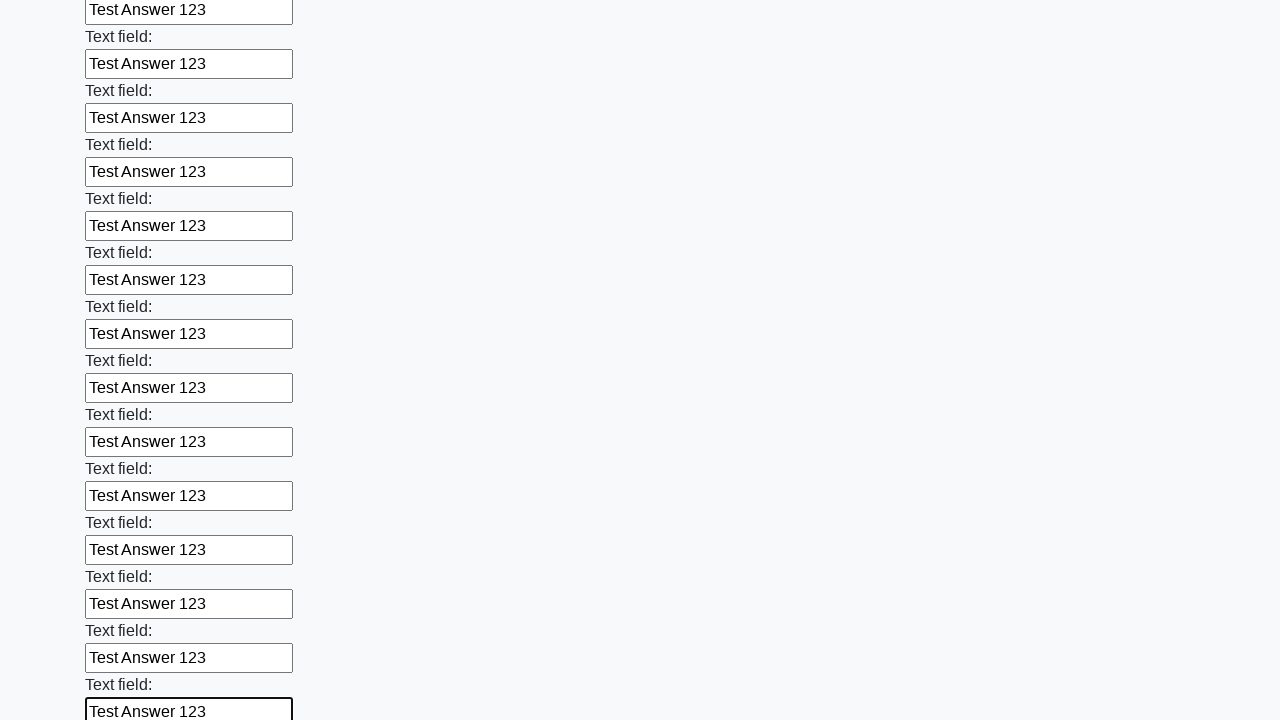

Filled input field with 'Test Answer 123' on input >> nth=82
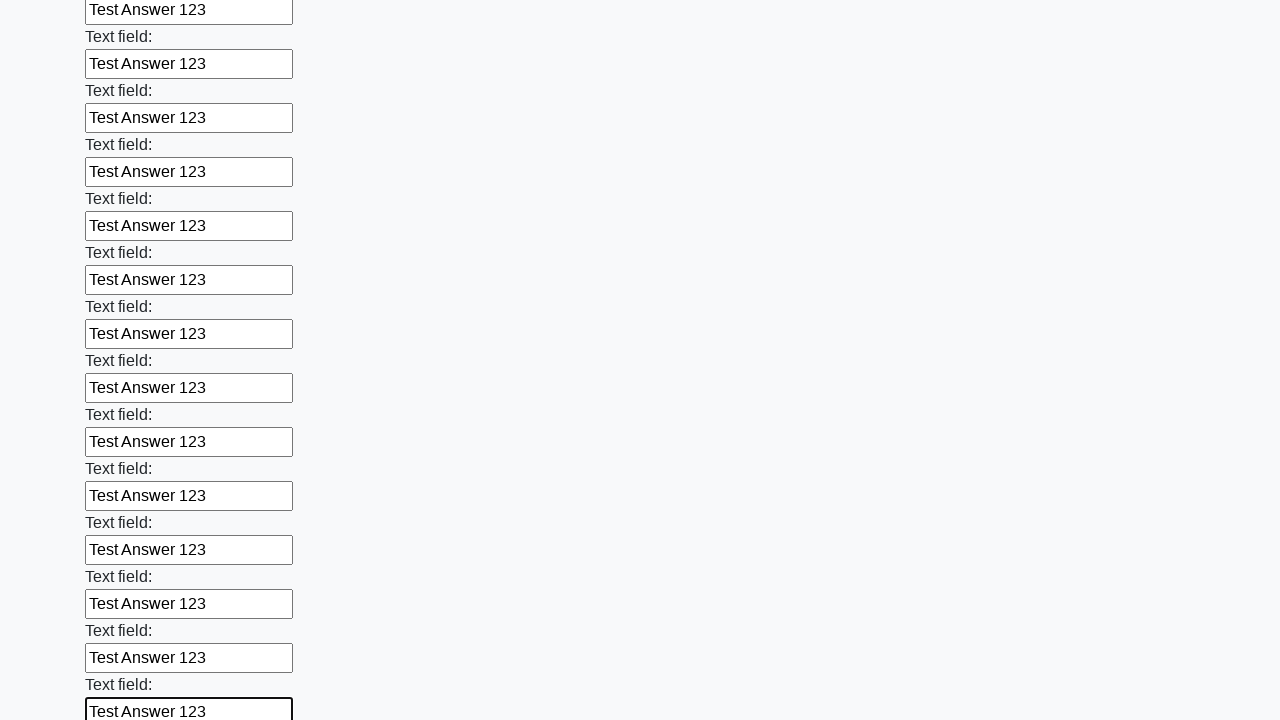

Filled input field with 'Test Answer 123' on input >> nth=83
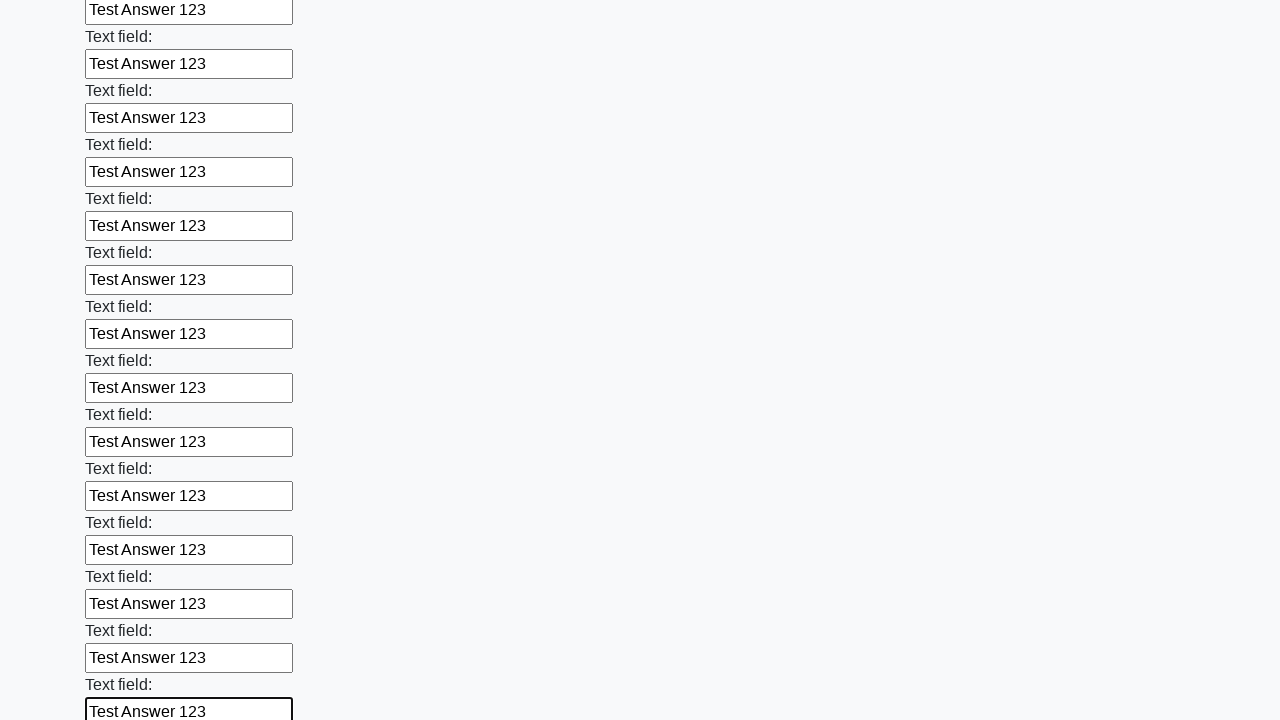

Filled input field with 'Test Answer 123' on input >> nth=84
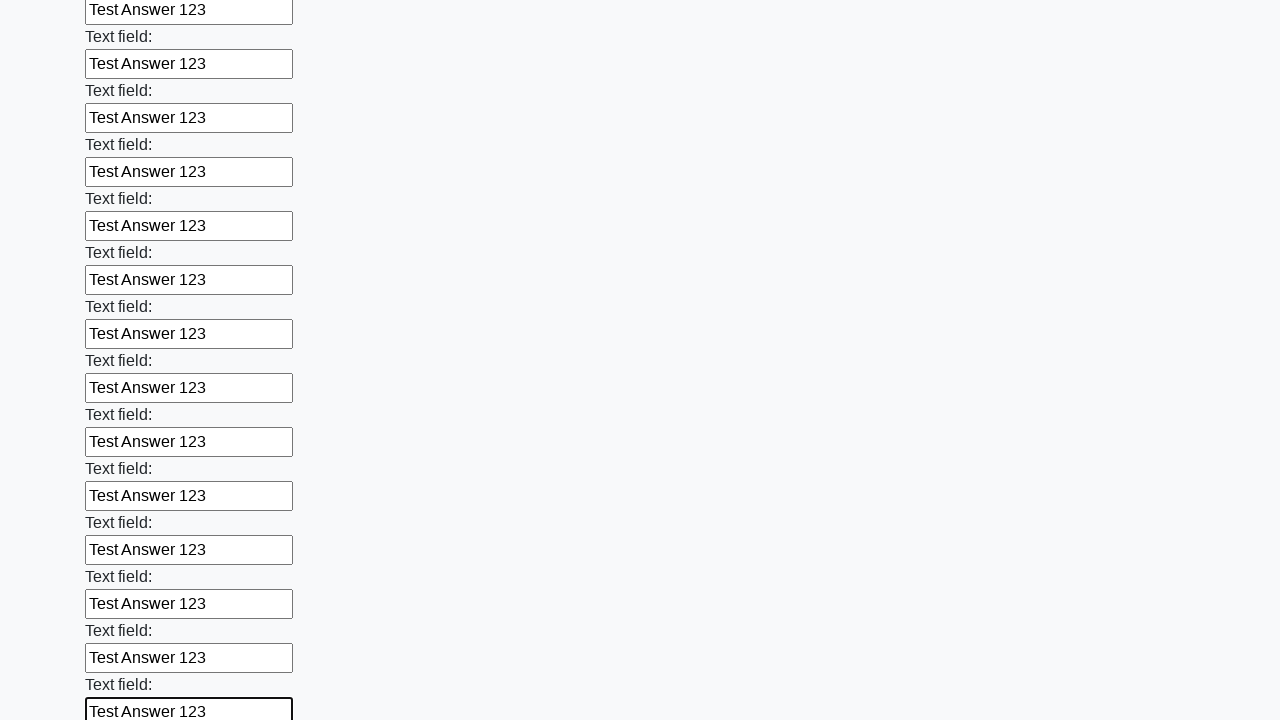

Filled input field with 'Test Answer 123' on input >> nth=85
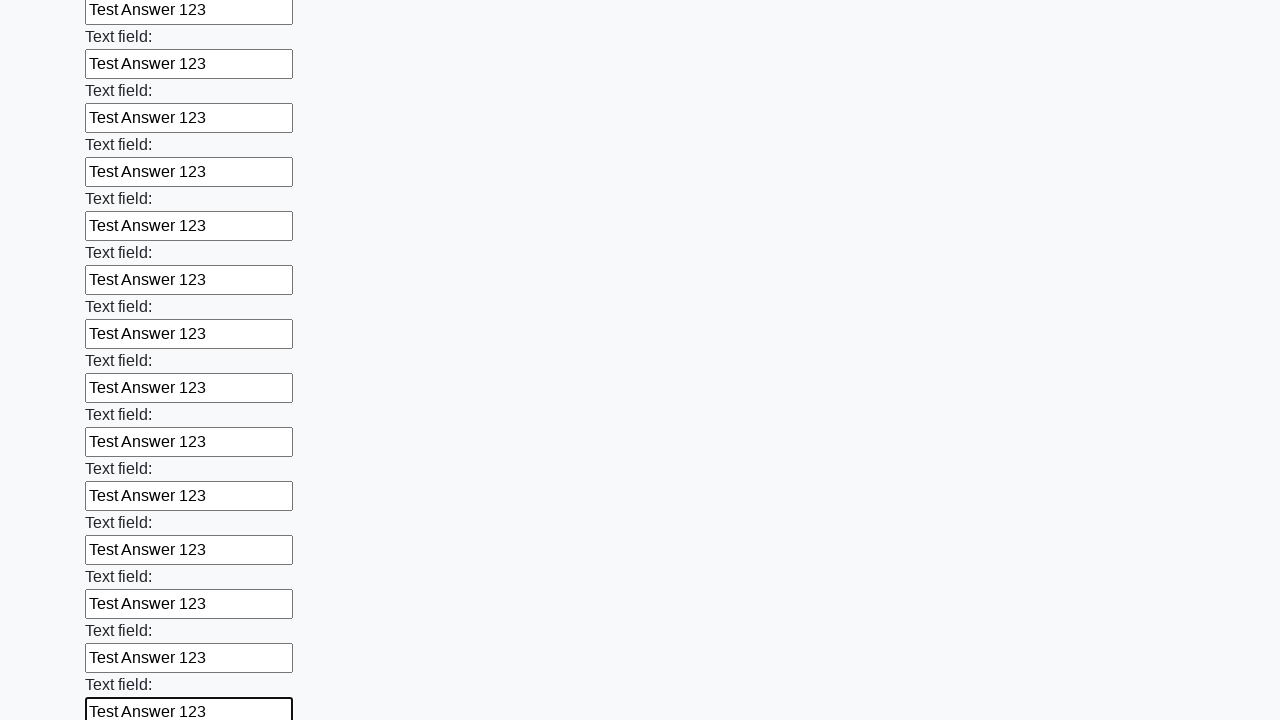

Filled input field with 'Test Answer 123' on input >> nth=86
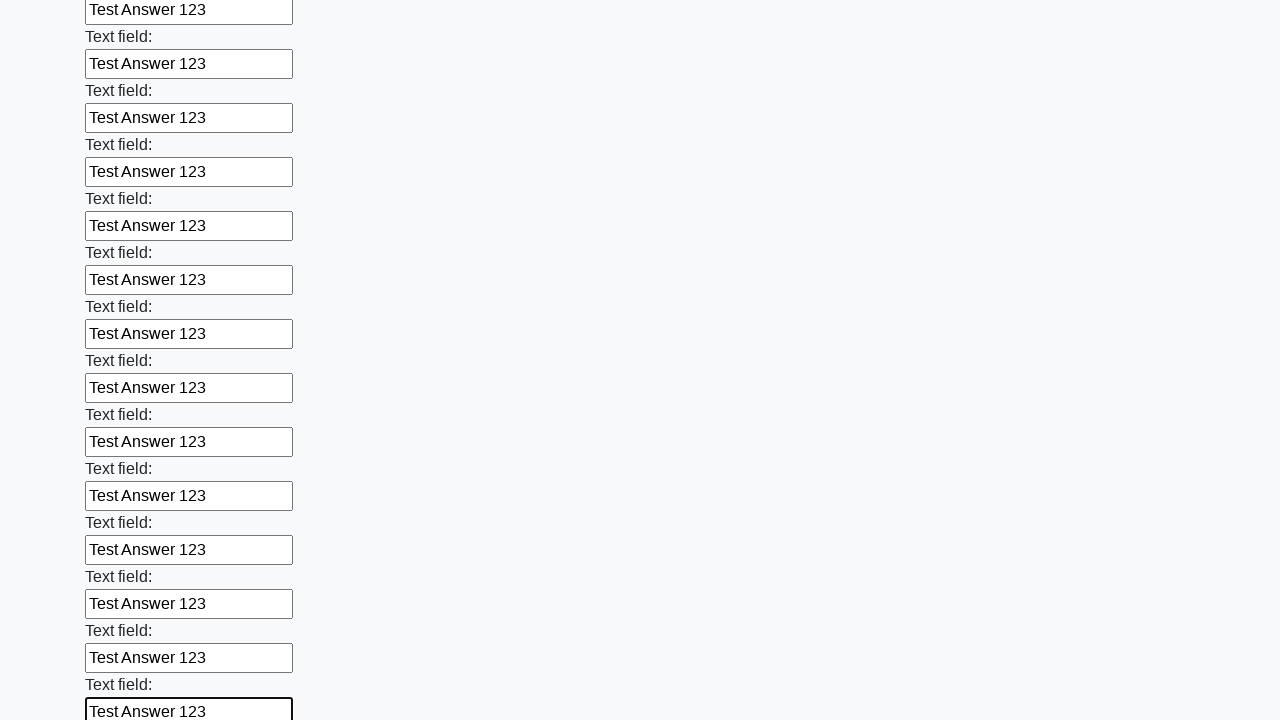

Filled input field with 'Test Answer 123' on input >> nth=87
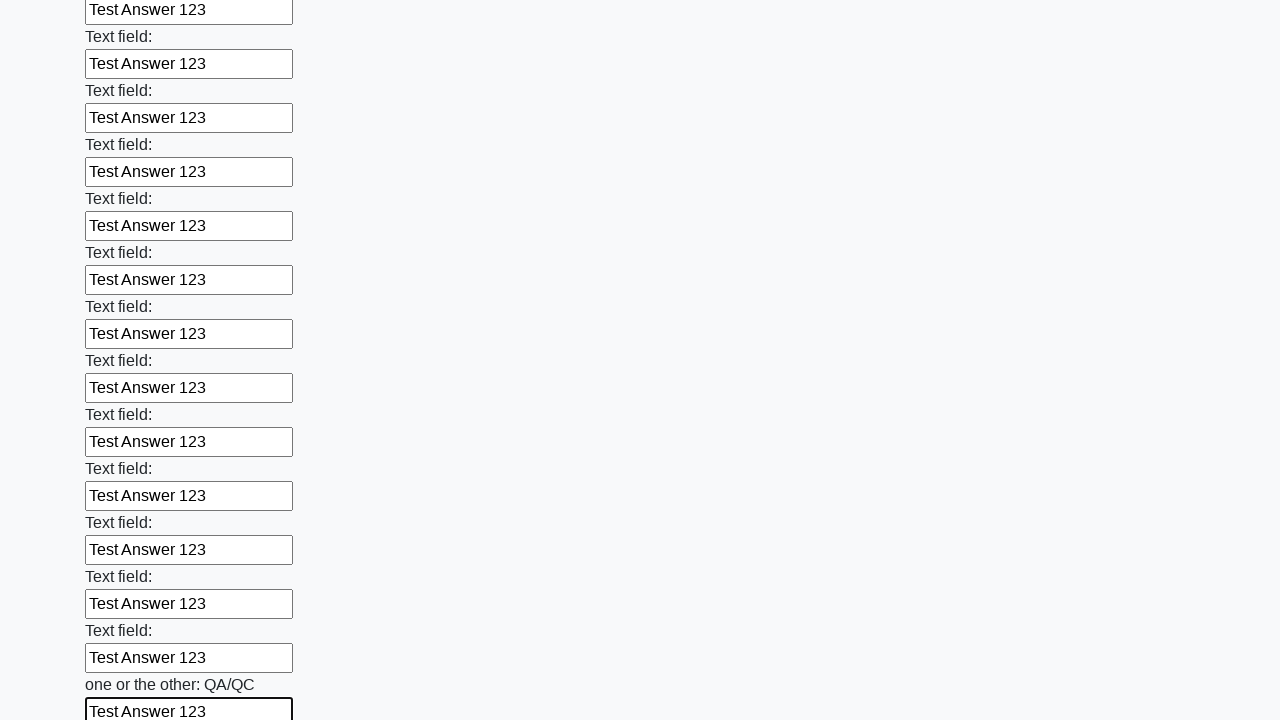

Filled input field with 'Test Answer 123' on input >> nth=88
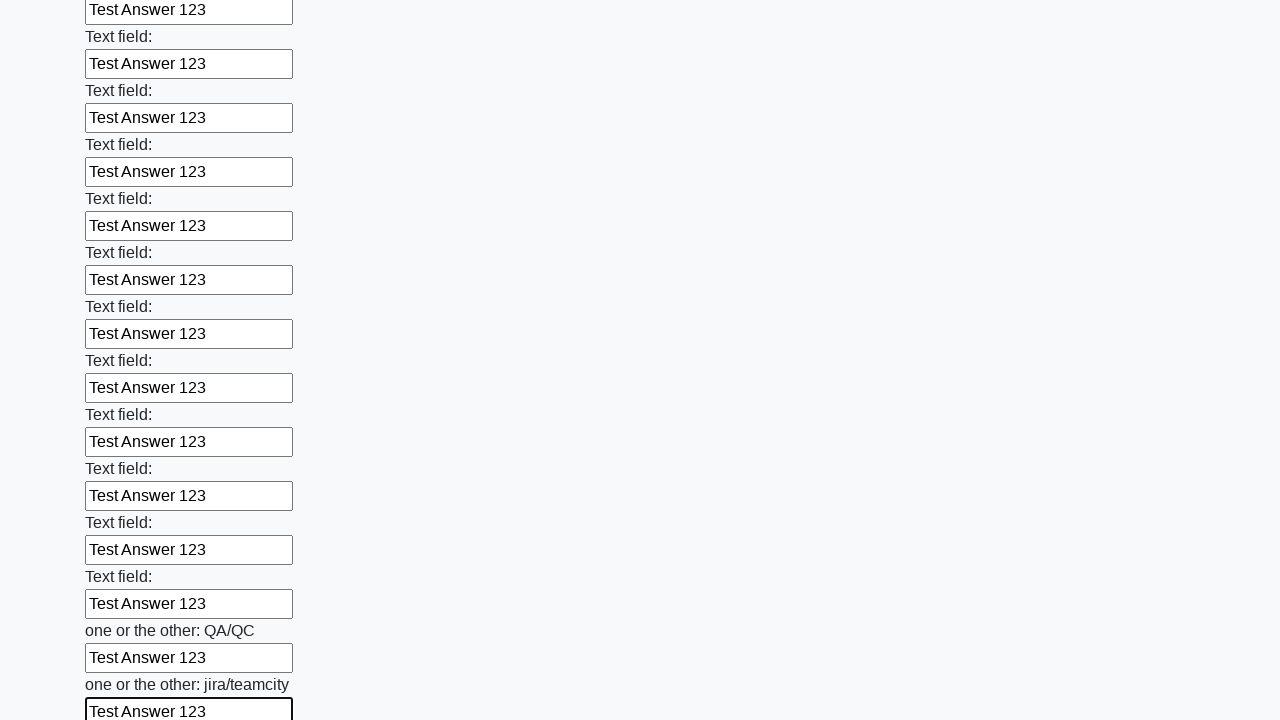

Filled input field with 'Test Answer 123' on input >> nth=89
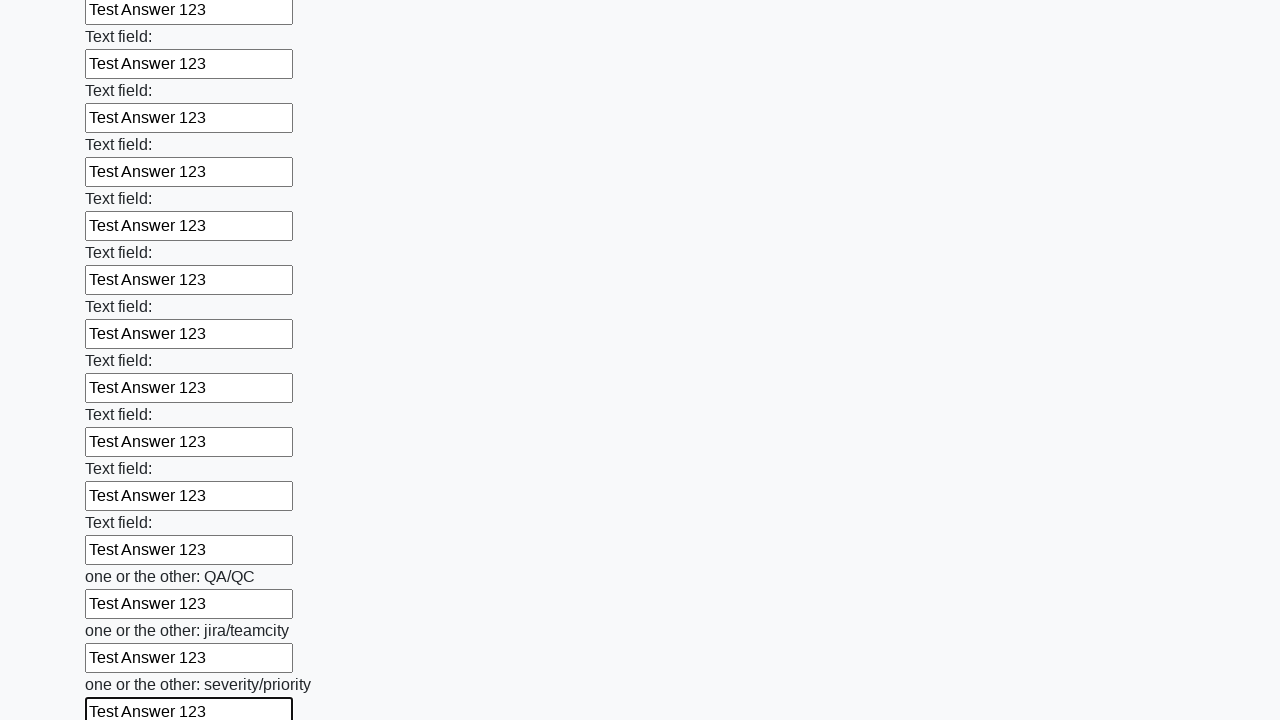

Filled input field with 'Test Answer 123' on input >> nth=90
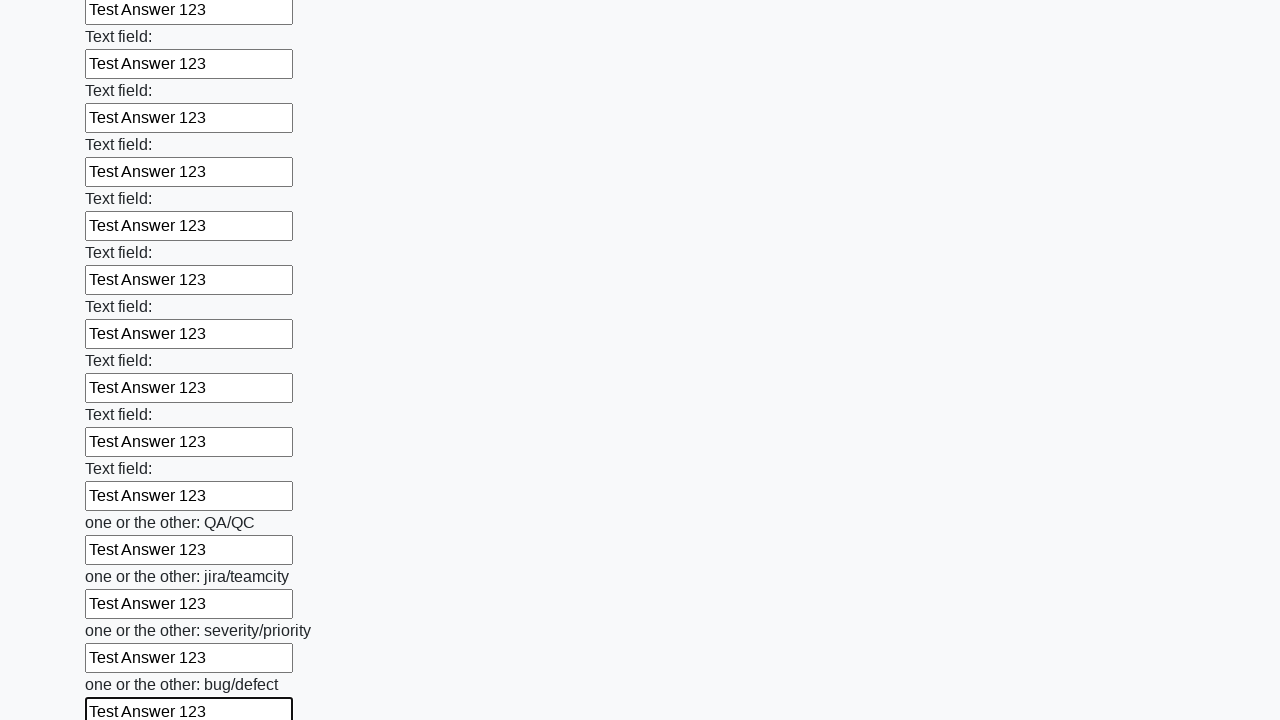

Filled input field with 'Test Answer 123' on input >> nth=91
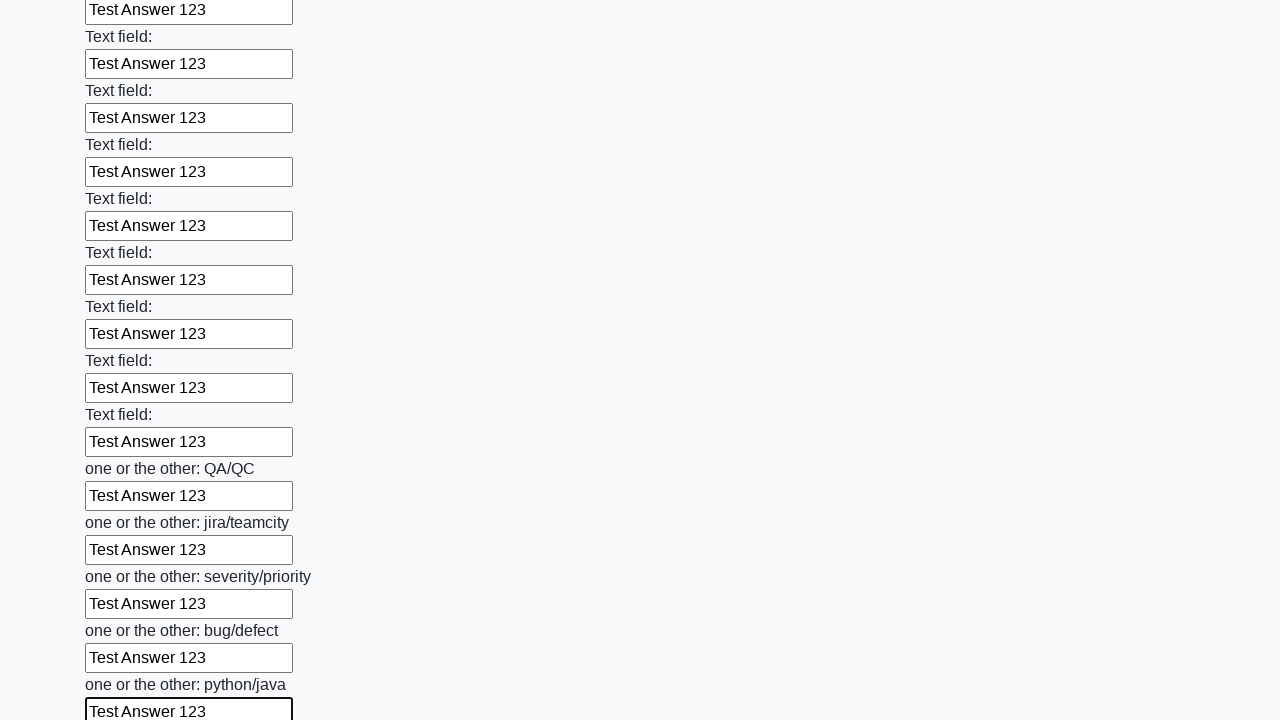

Filled input field with 'Test Answer 123' on input >> nth=92
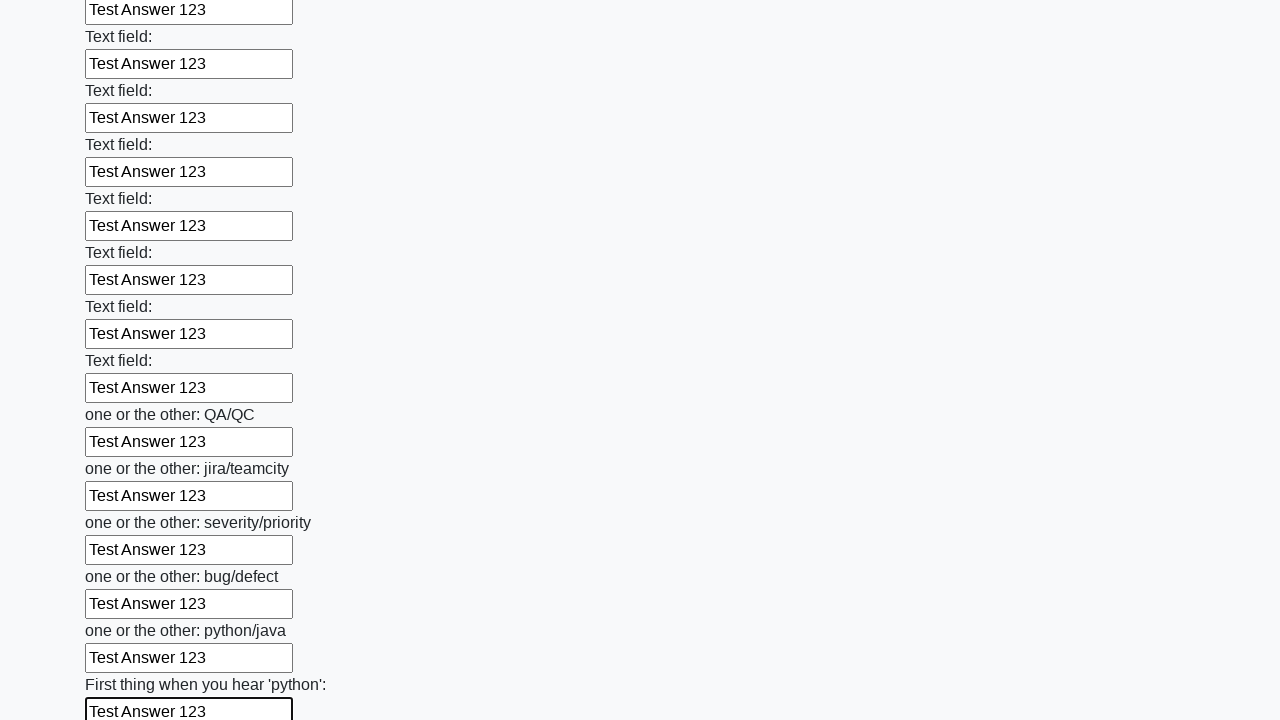

Filled input field with 'Test Answer 123' on input >> nth=93
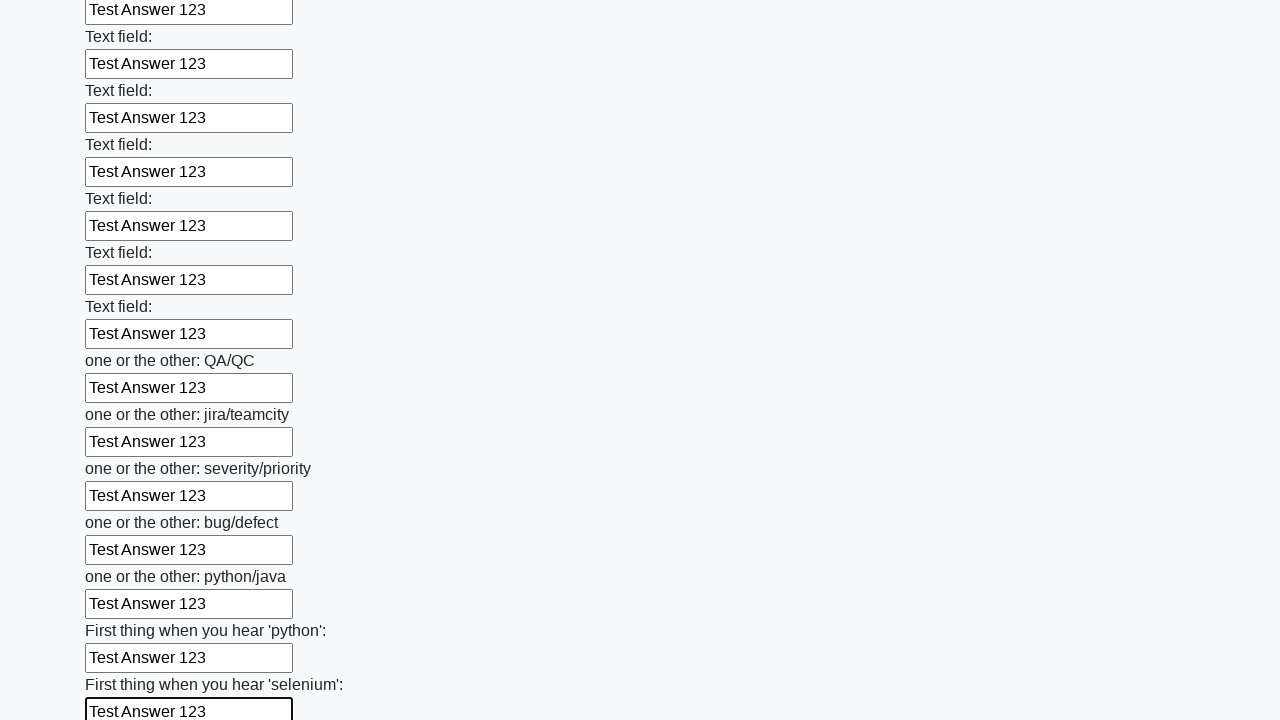

Filled input field with 'Test Answer 123' on input >> nth=94
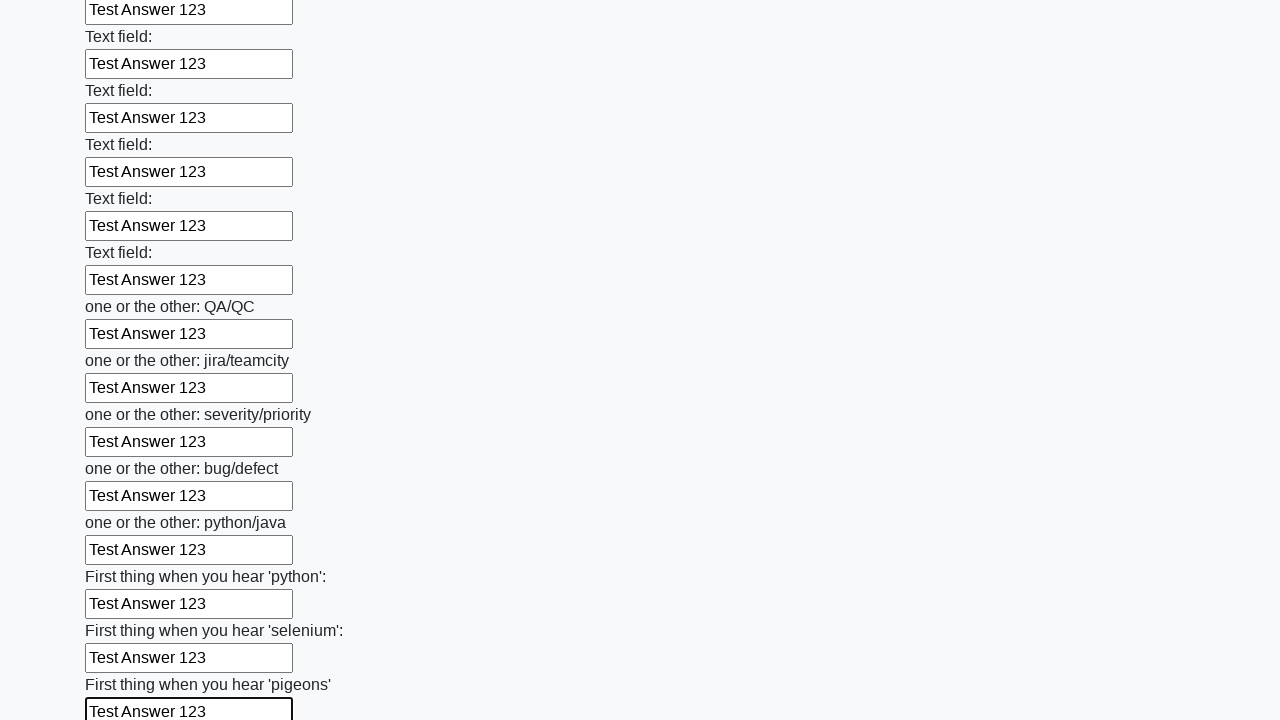

Filled input field with 'Test Answer 123' on input >> nth=95
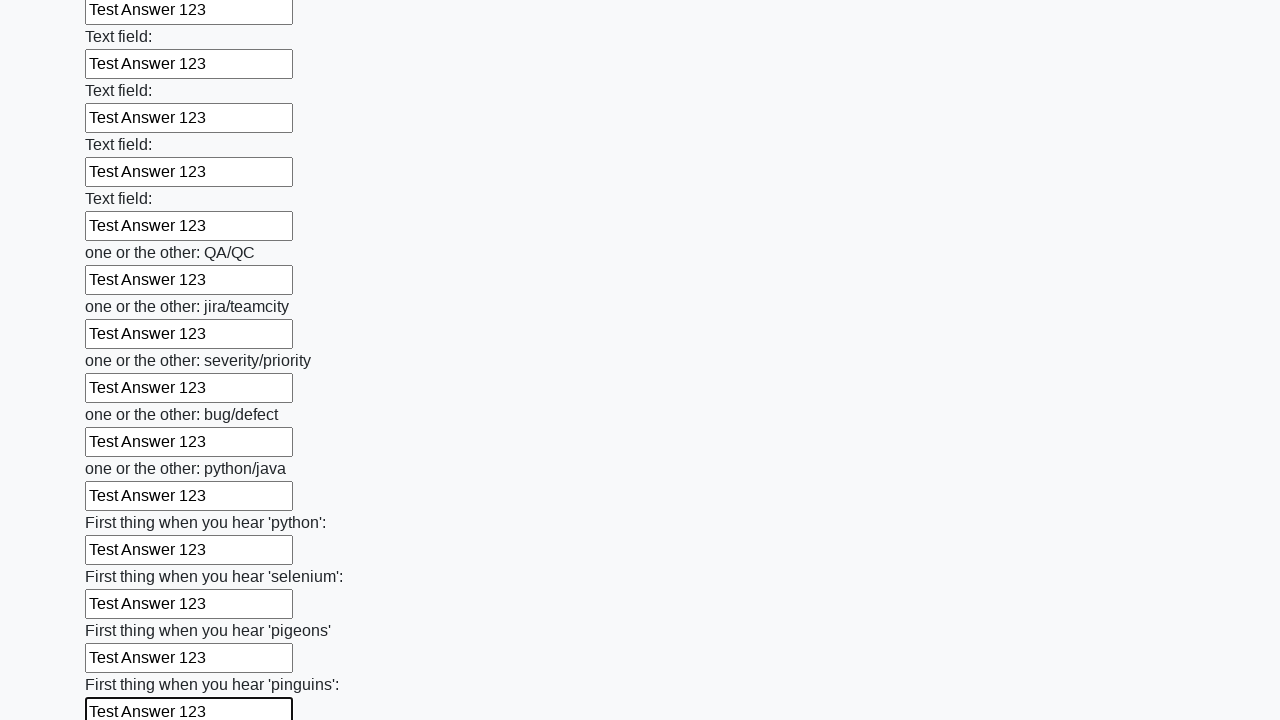

Filled input field with 'Test Answer 123' on input >> nth=96
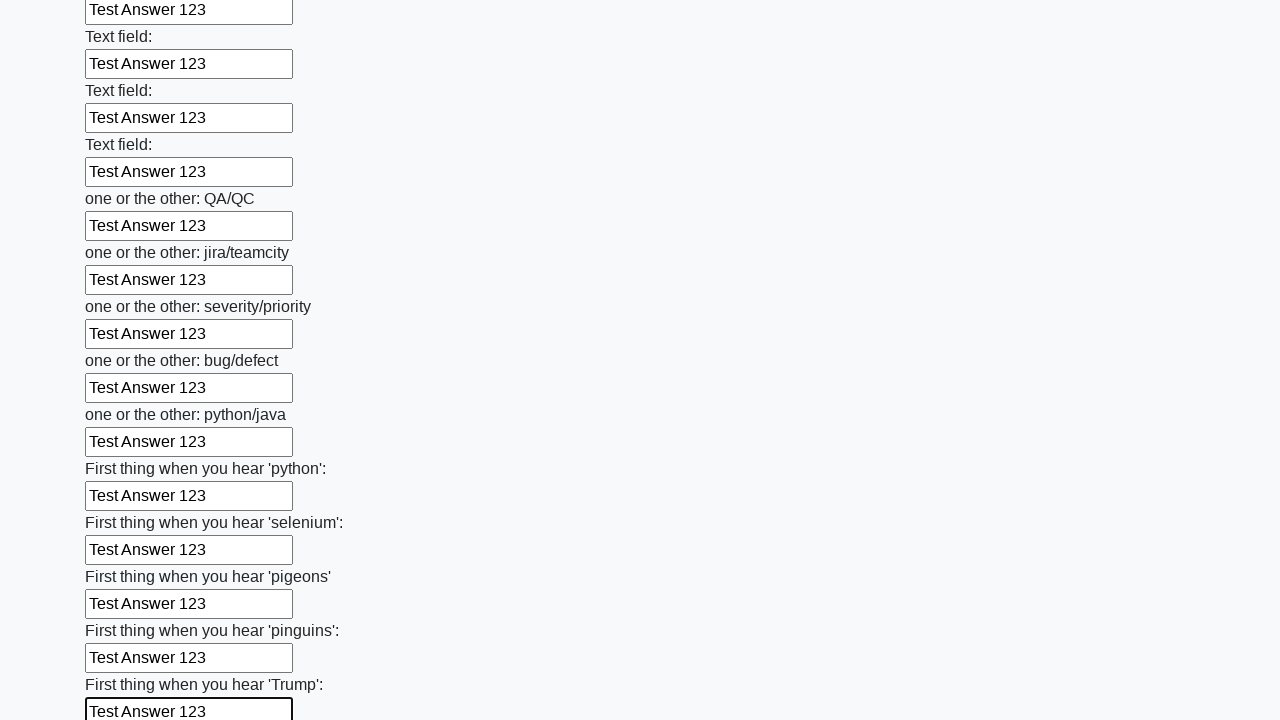

Filled input field with 'Test Answer 123' on input >> nth=97
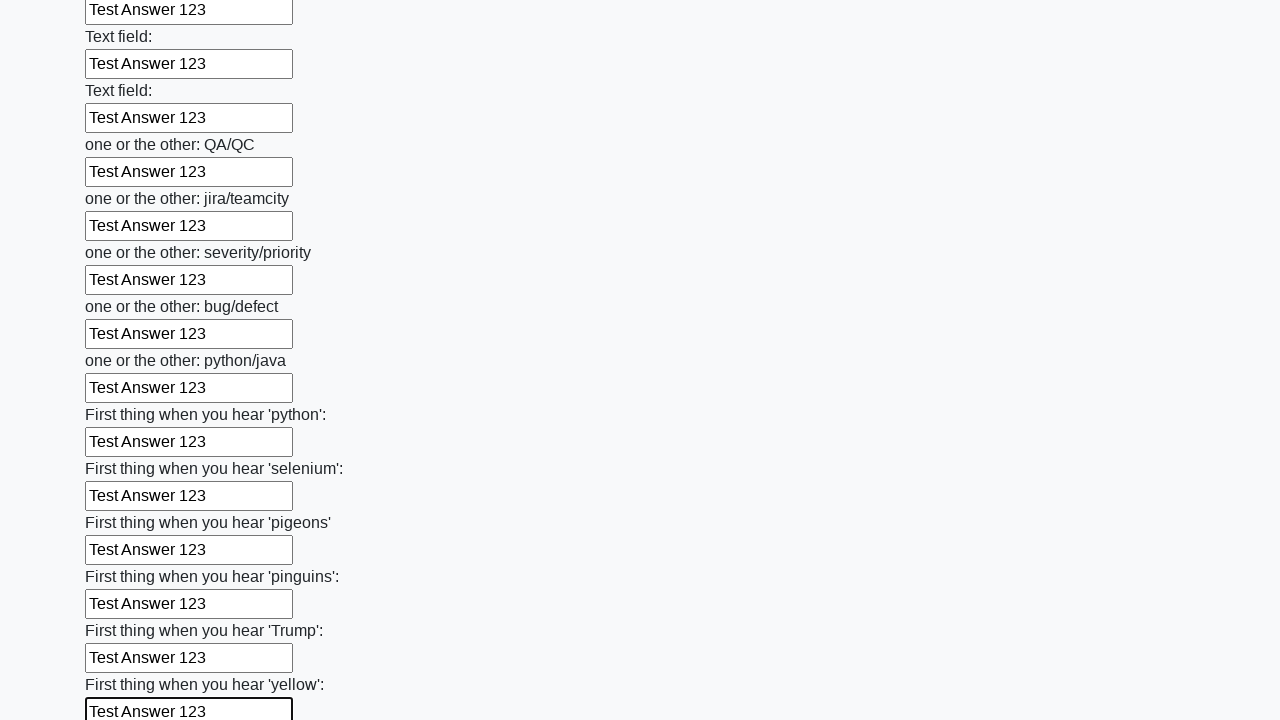

Filled input field with 'Test Answer 123' on input >> nth=98
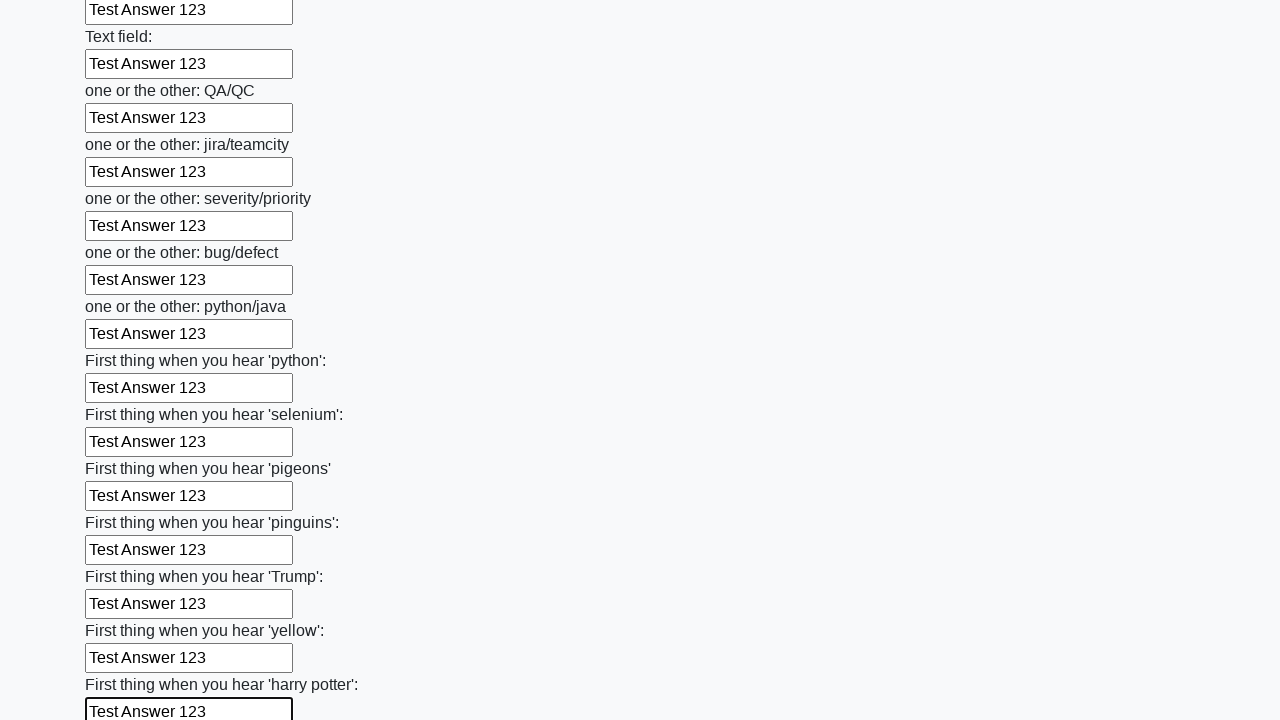

Filled input field with 'Test Answer 123' on input >> nth=99
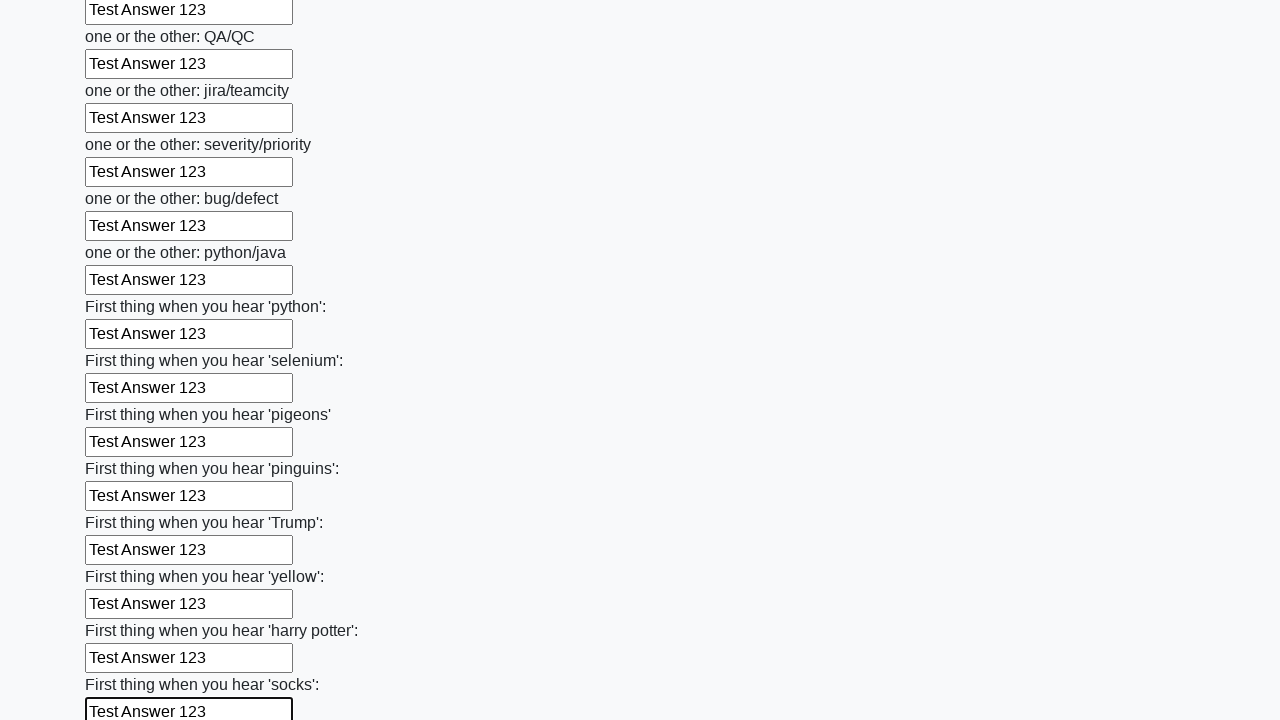

Clicked the submit button to submit the form at (123, 611) on button.btn
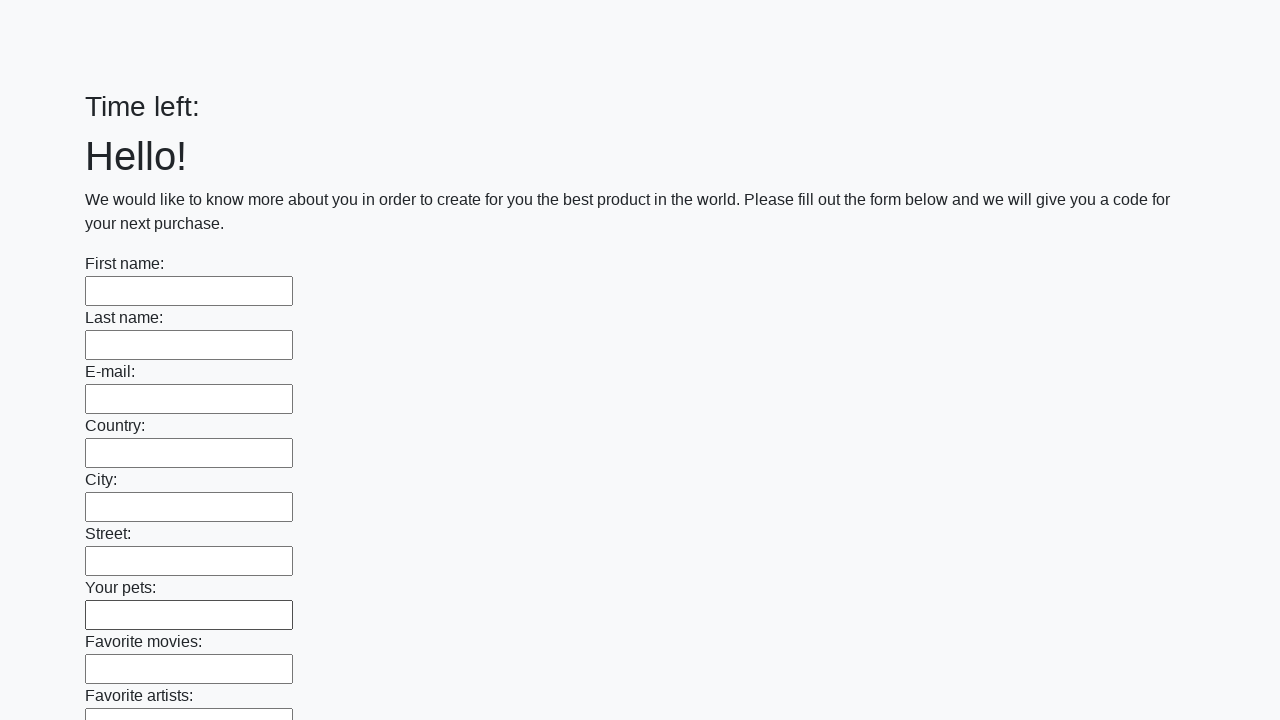

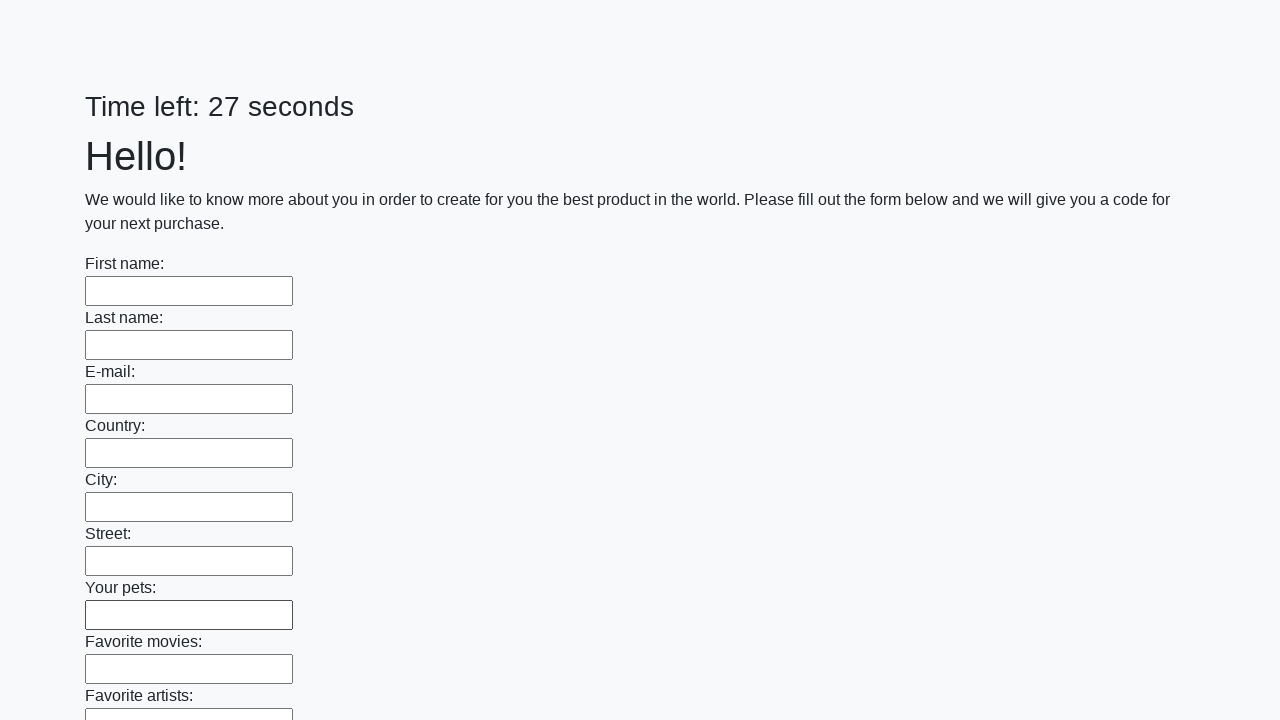